Tests dropdown selection functionality on a registration form by iterating through dropdown options and selecting one

Starting URL: http://demo.automationtesting.in/Register.html

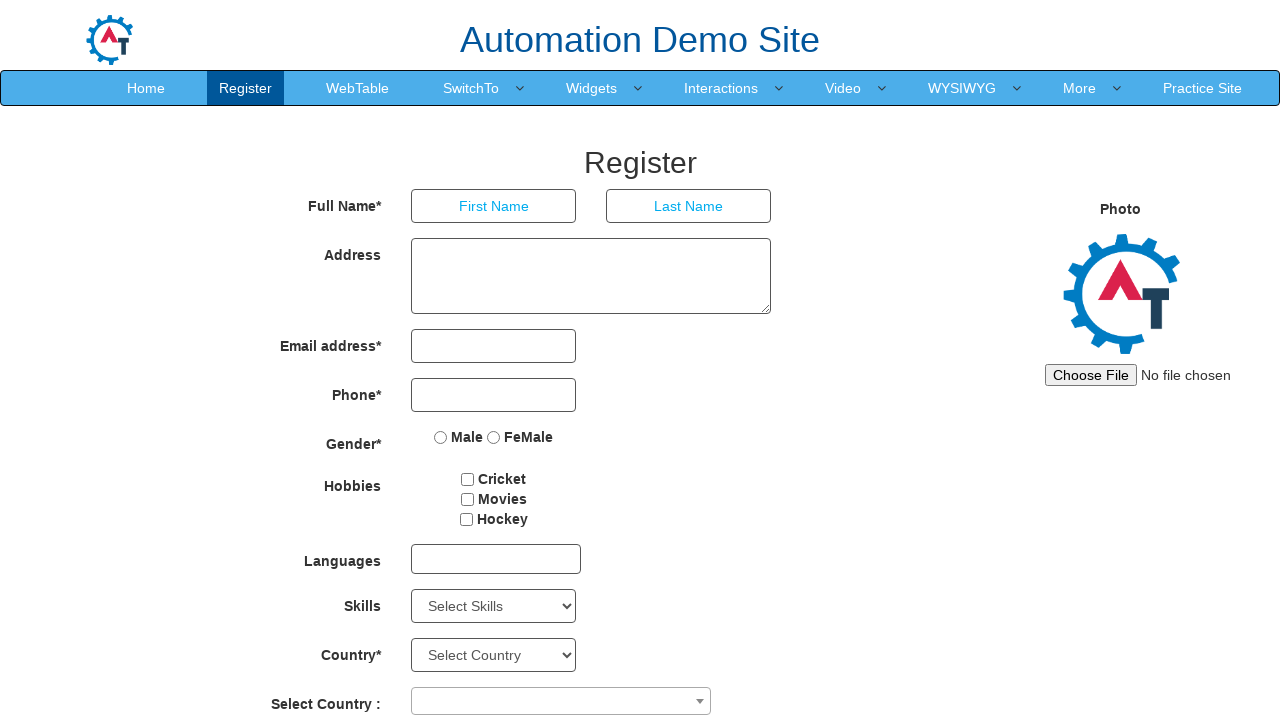

Located the Skills dropdown element
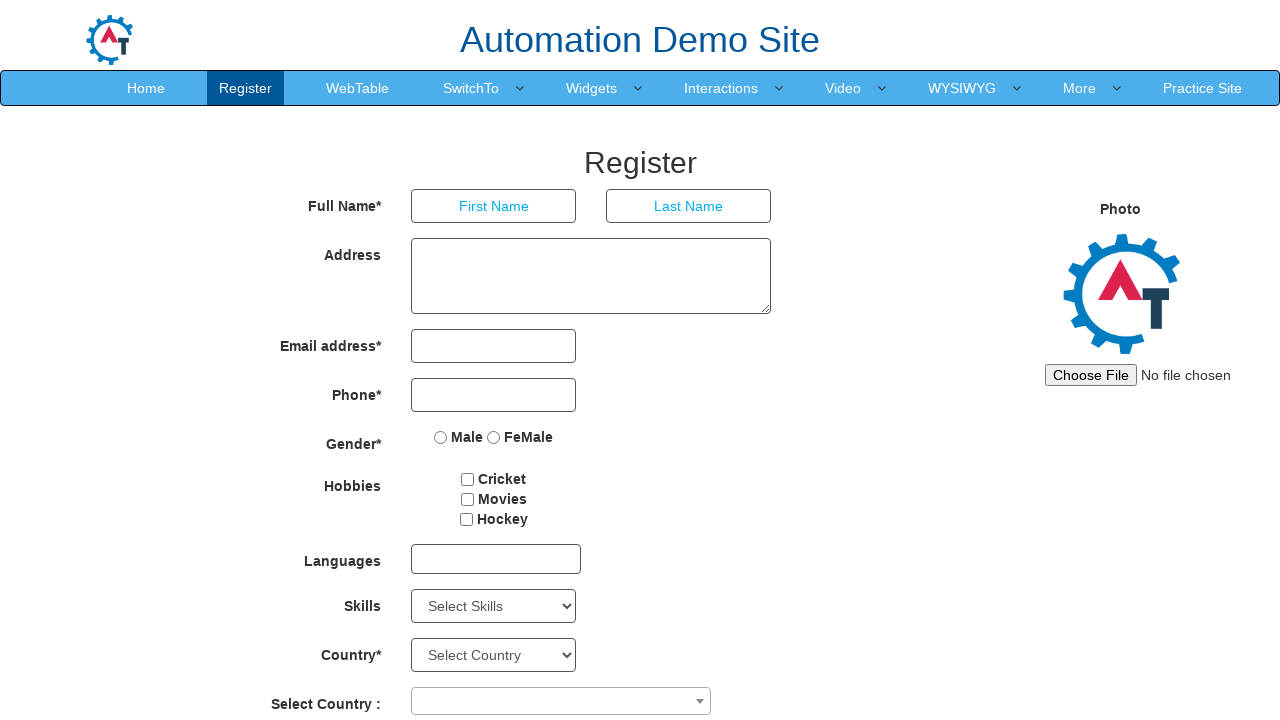

Retrieved all options from the Skills dropdown
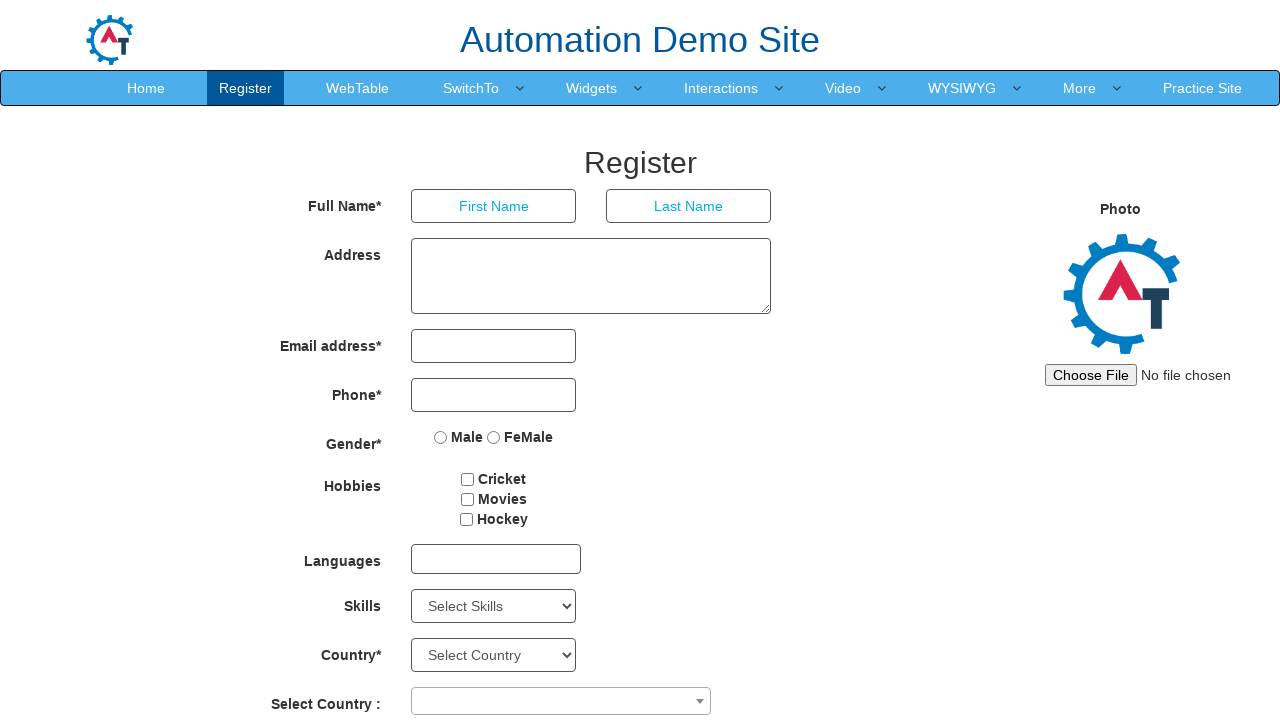

Found 78 options in the dropdown
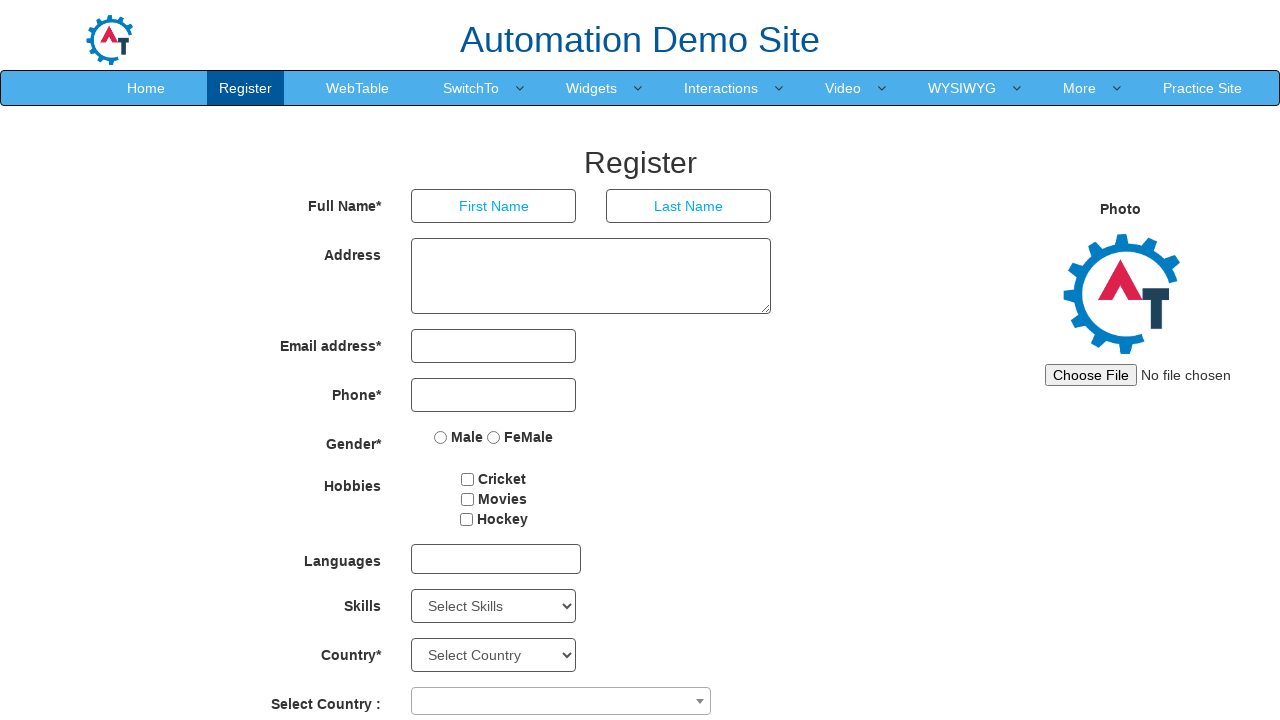

Retrieved option 0: Select Skills
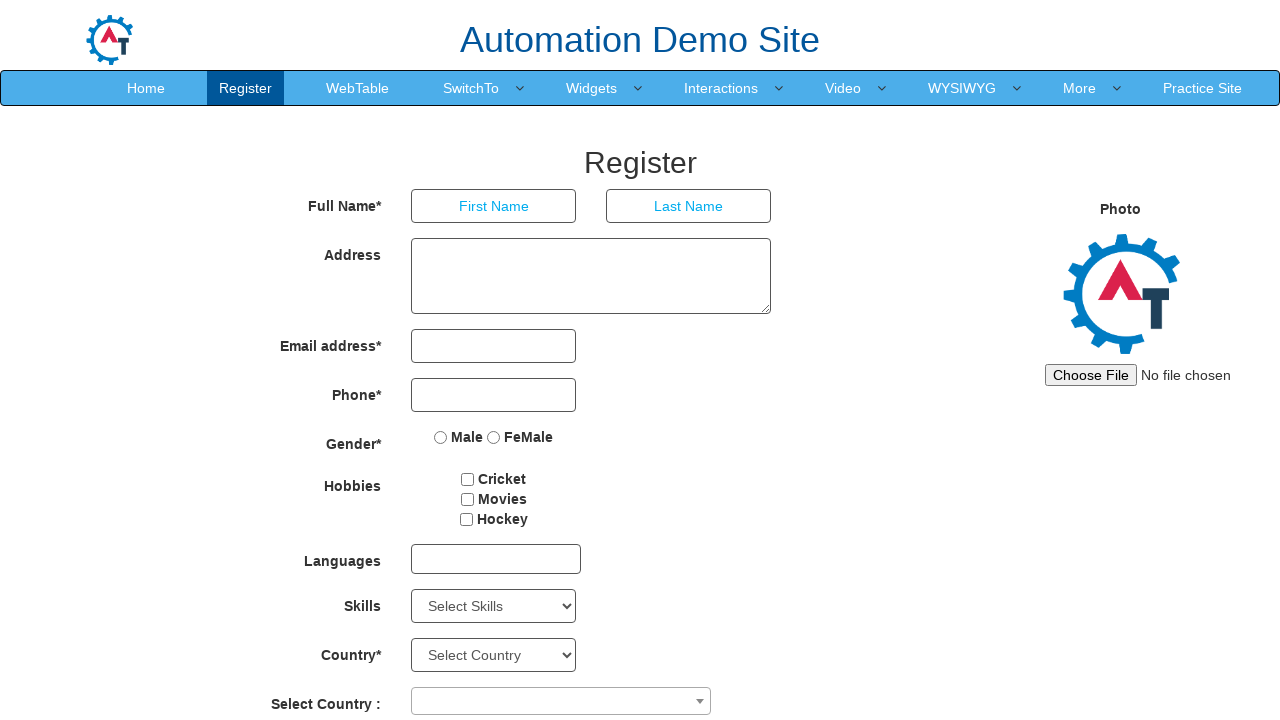

Retrieved option 1: Adobe InDesign
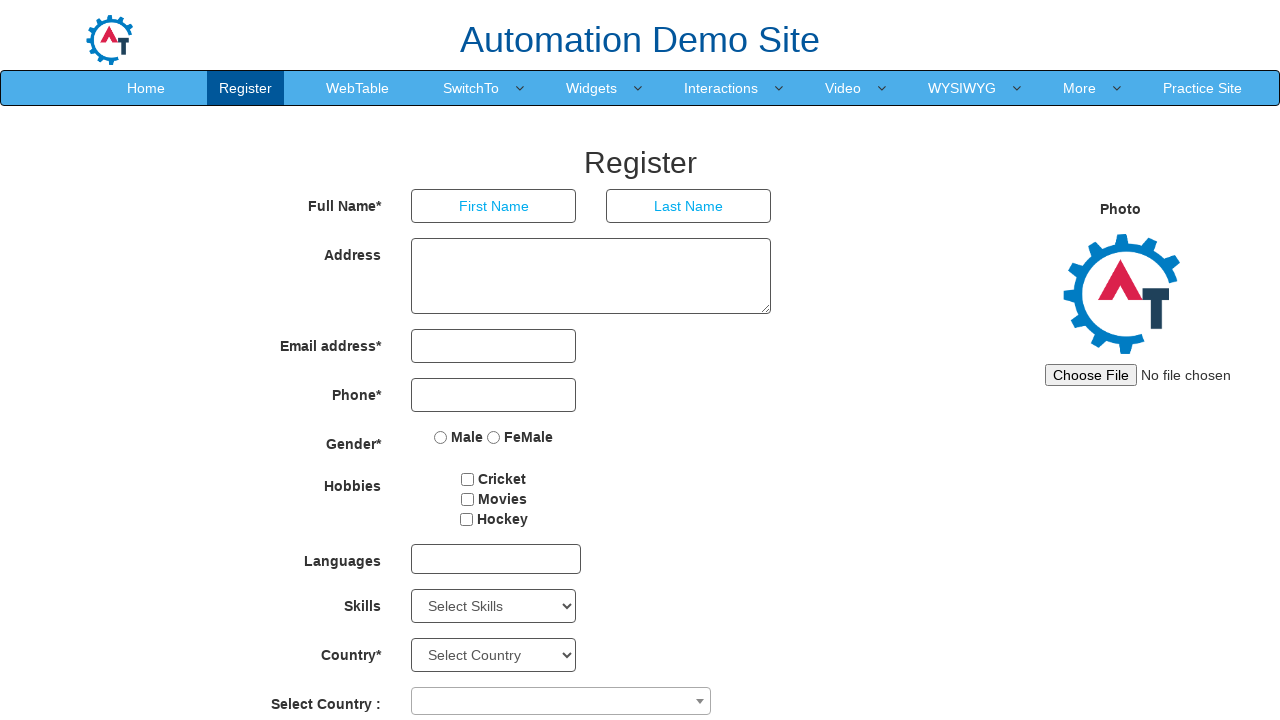

Retrieved option 2: Adobe Photoshop
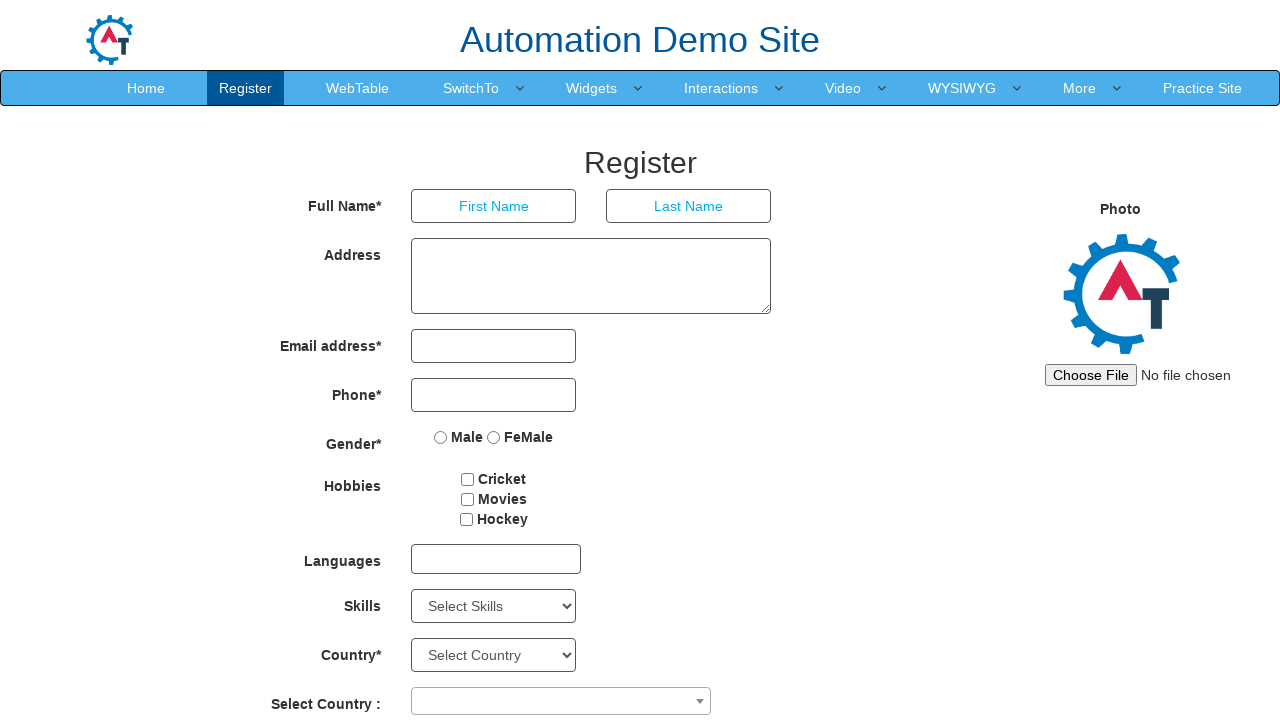

Retrieved option 3: Analytics
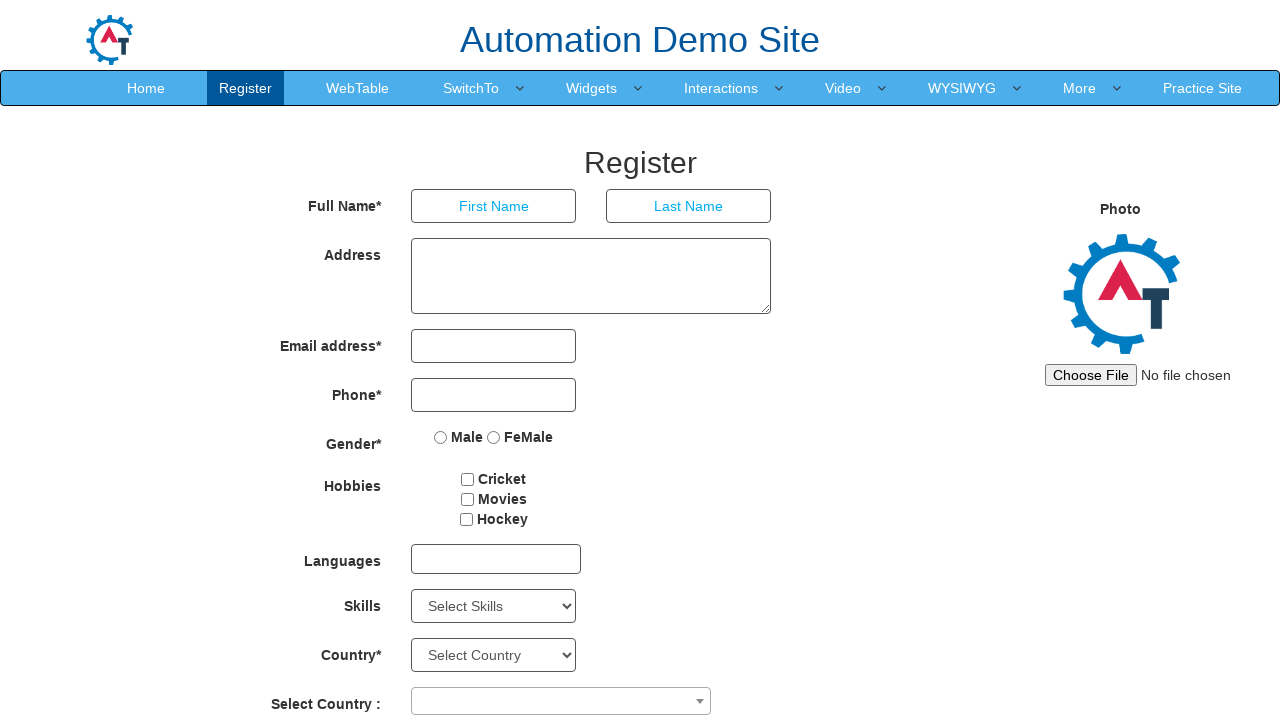

Retrieved option 4: Android
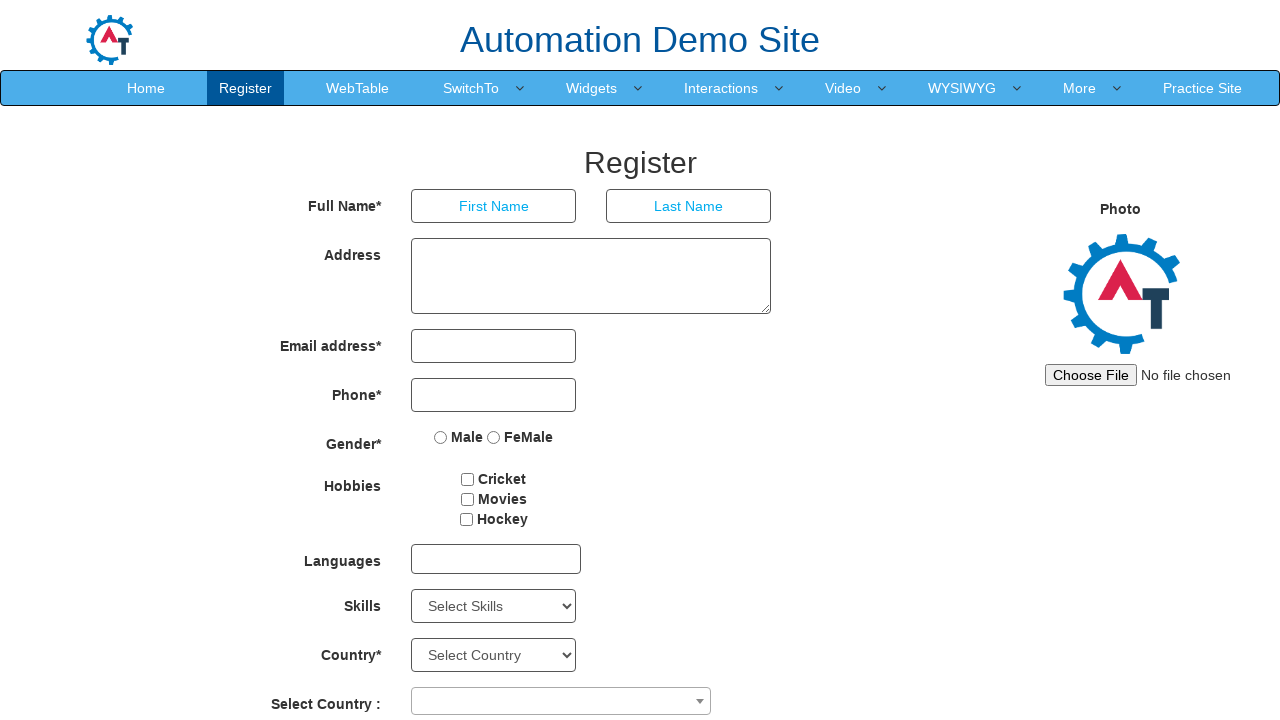

Retrieved option 5: APIs
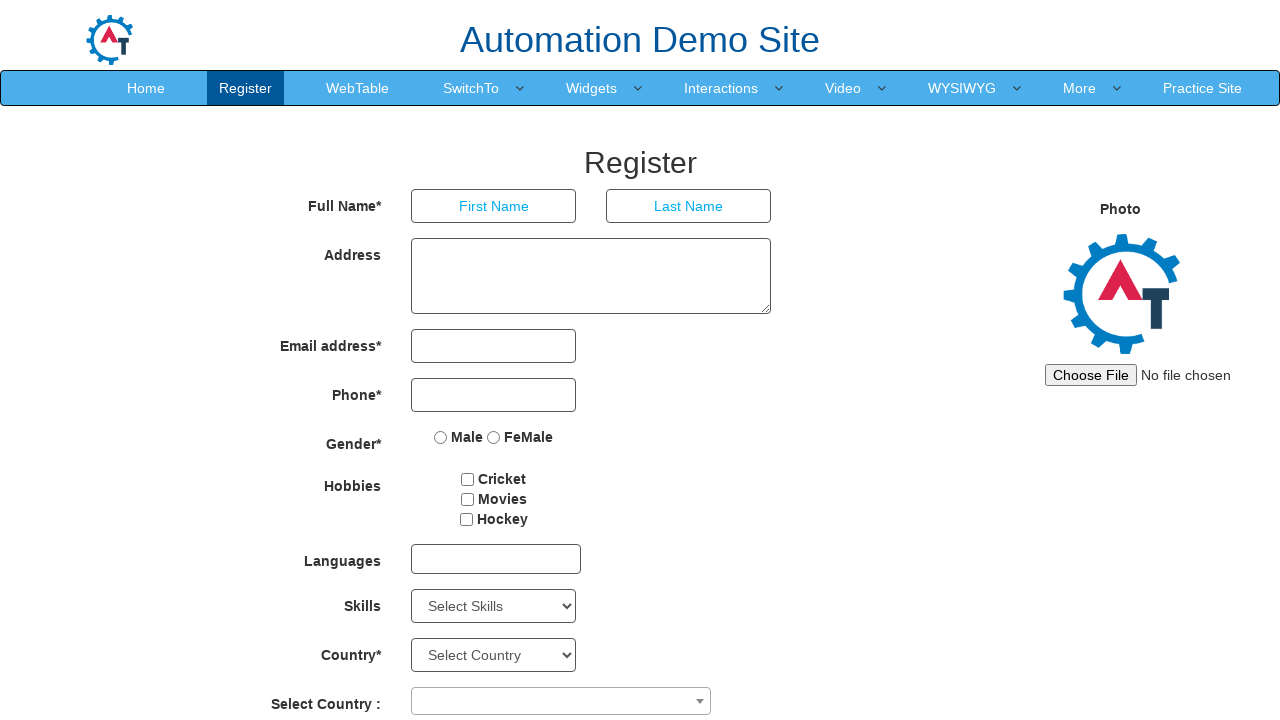

Retrieved option 6: Art Design
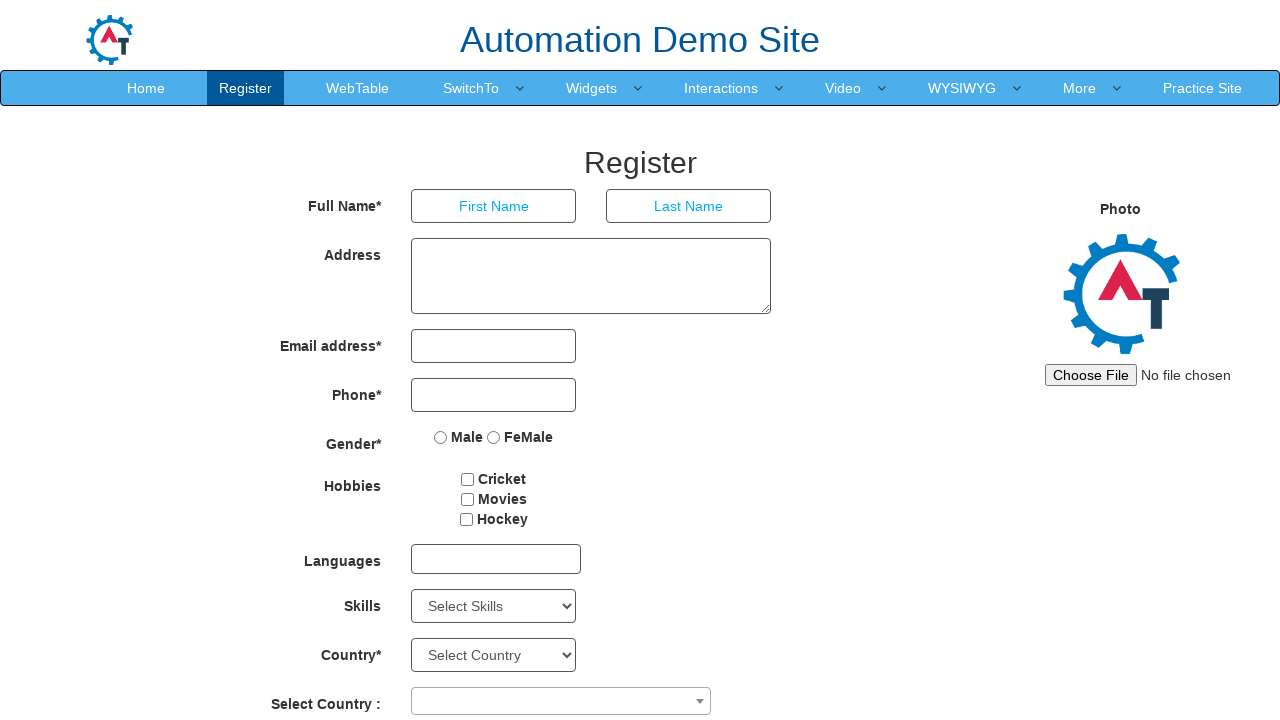

Retrieved option 7: AutoCAD
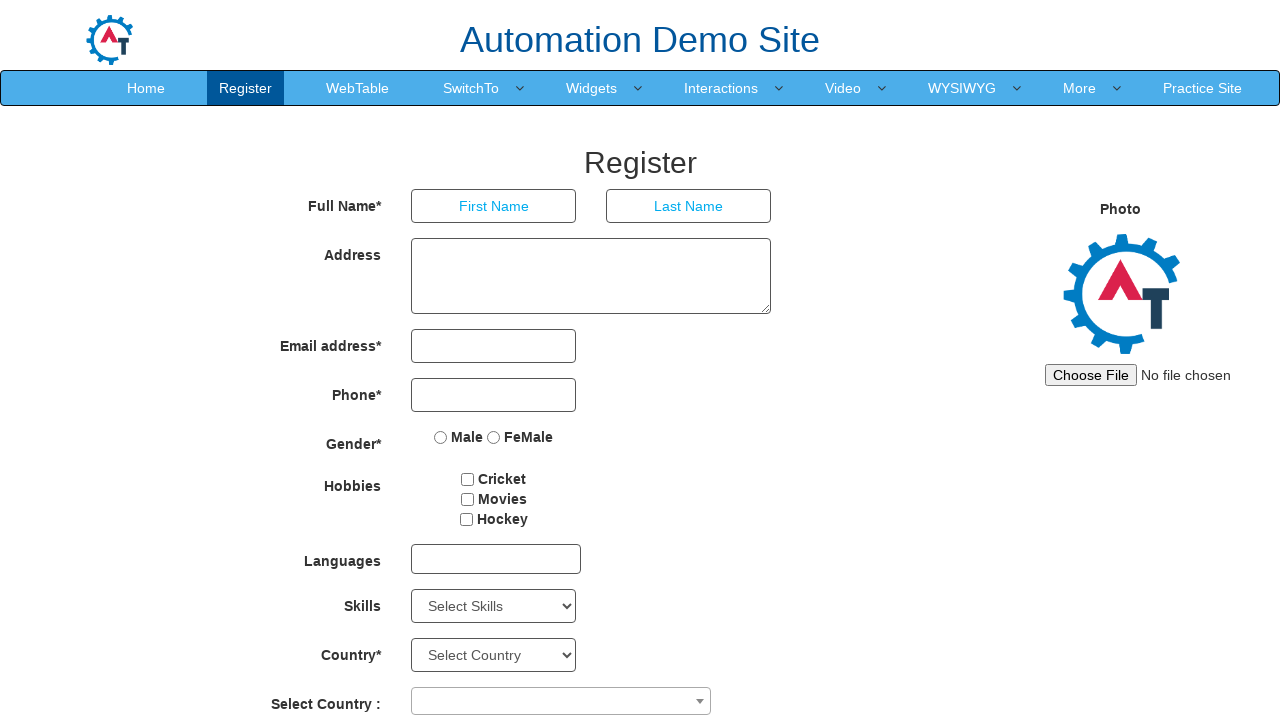

Retrieved option 8: Backup Management
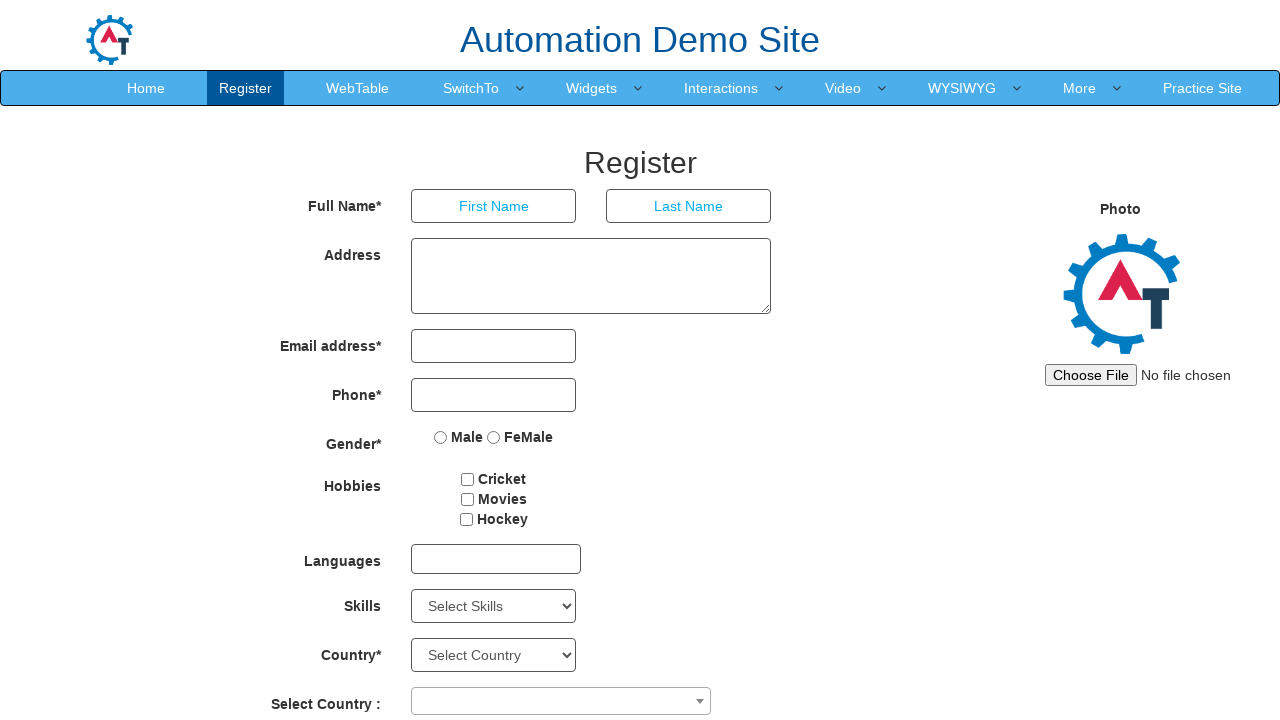

Retrieved option 9: C
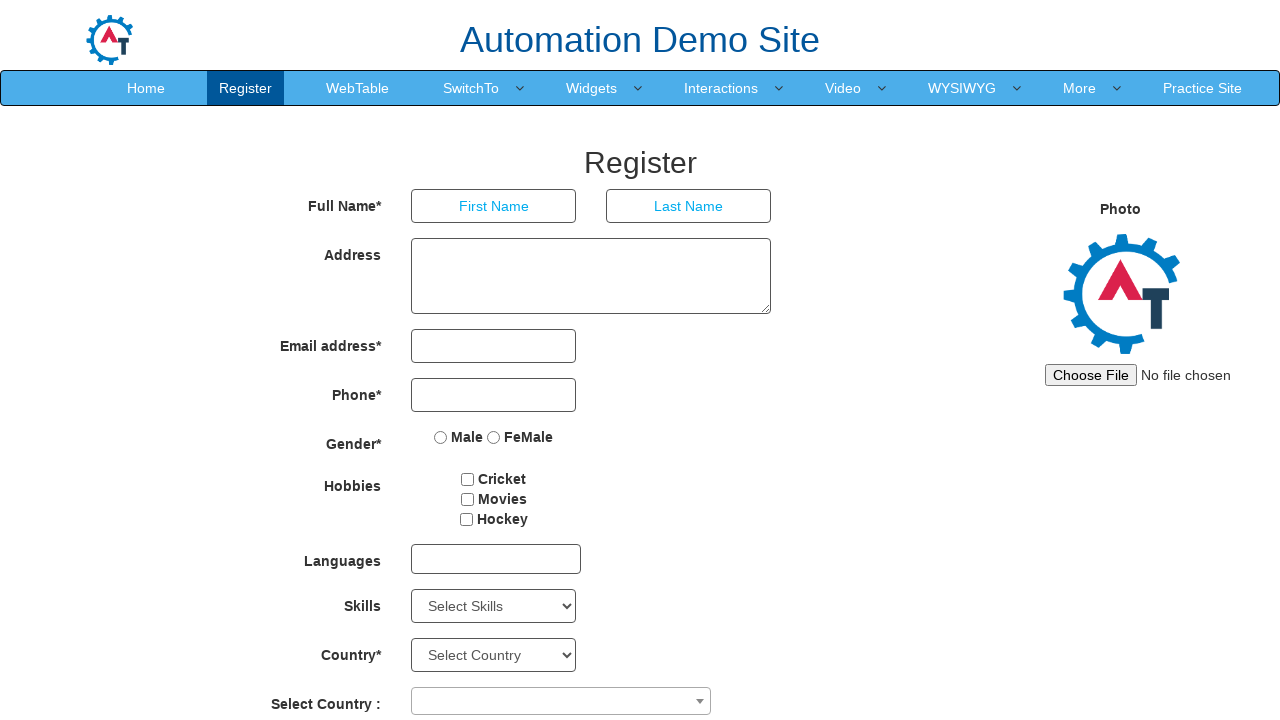

Retrieved option 10: C++
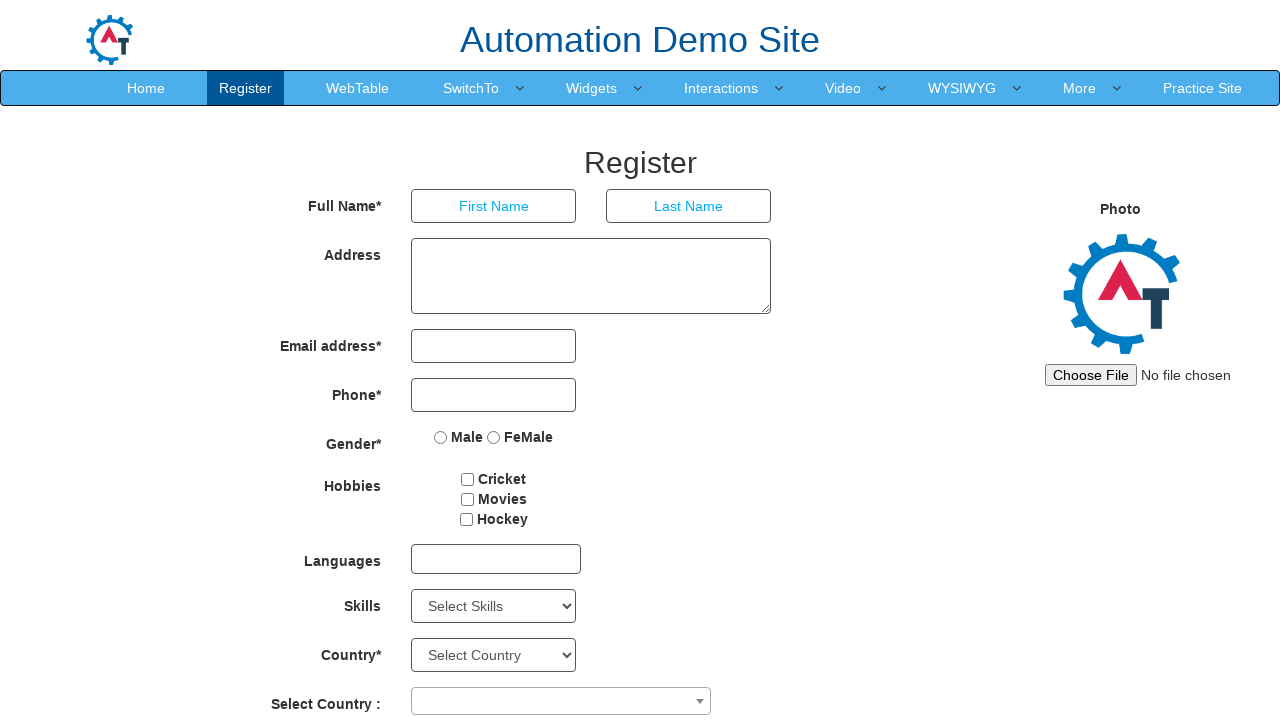

Retrieved option 11: Certifications
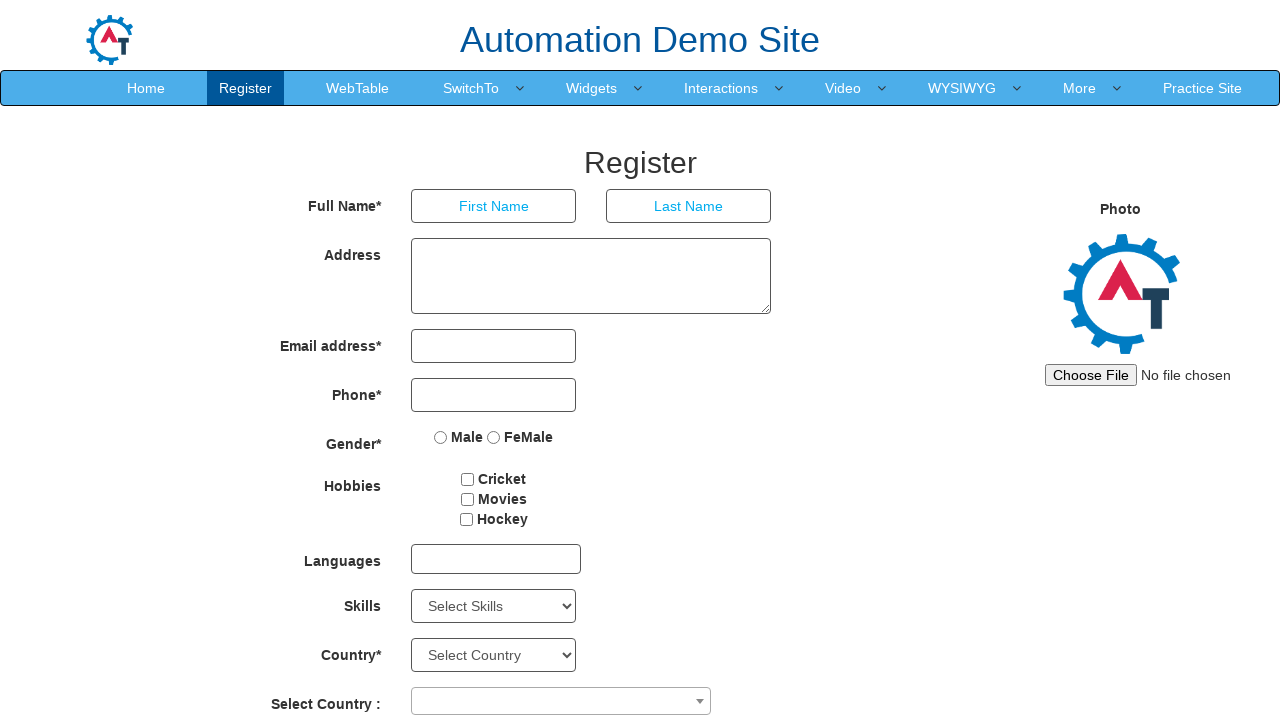

Retrieved option 12: Client Server
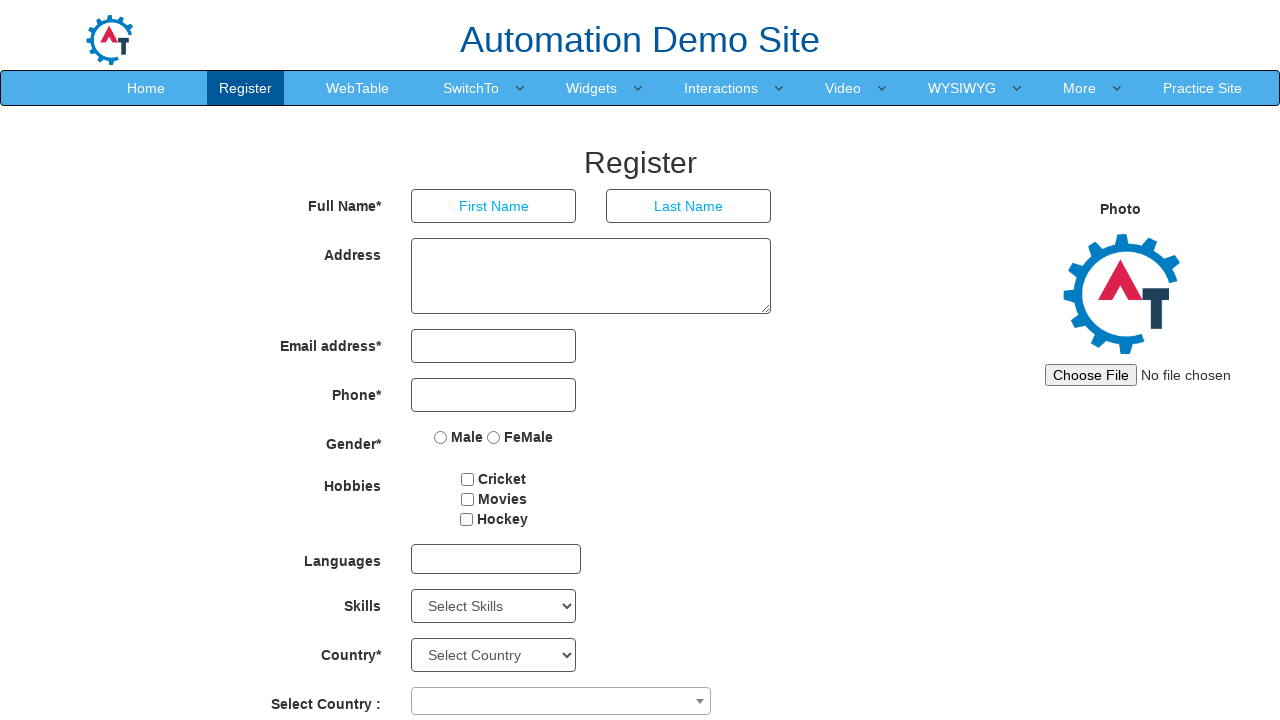

Retrieved option 13: Client Support
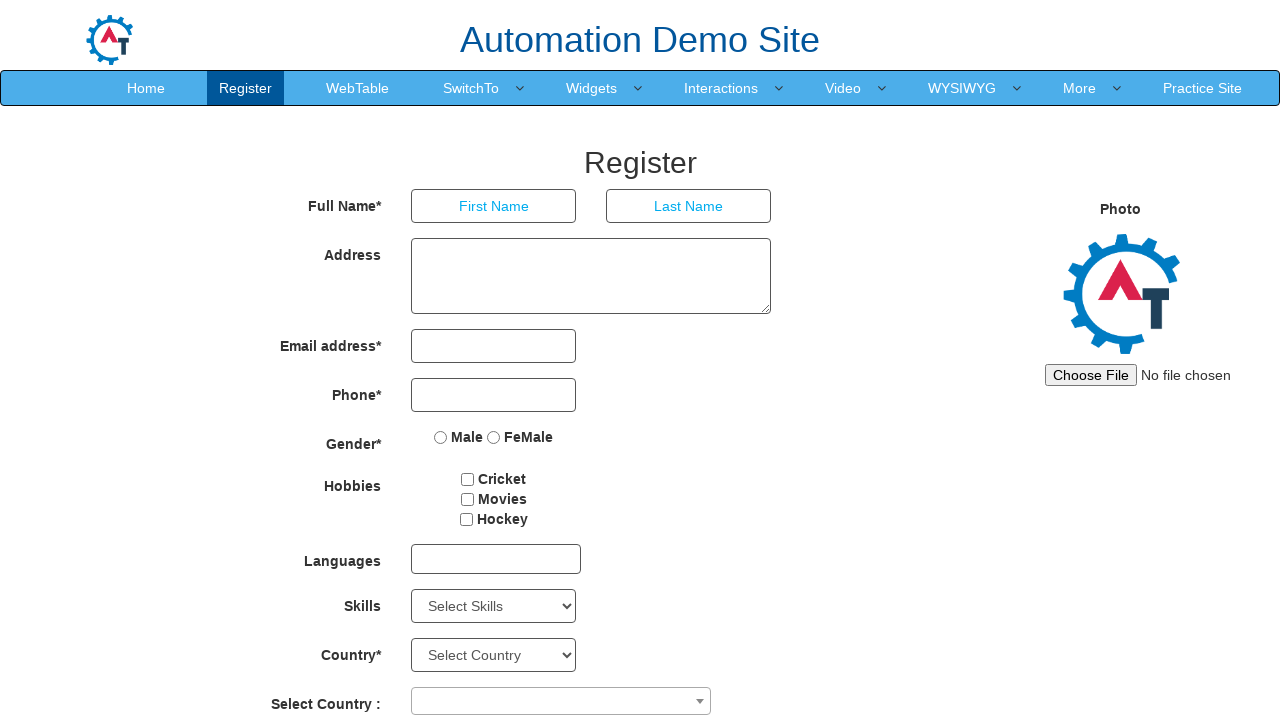

Retrieved option 14: Configuration
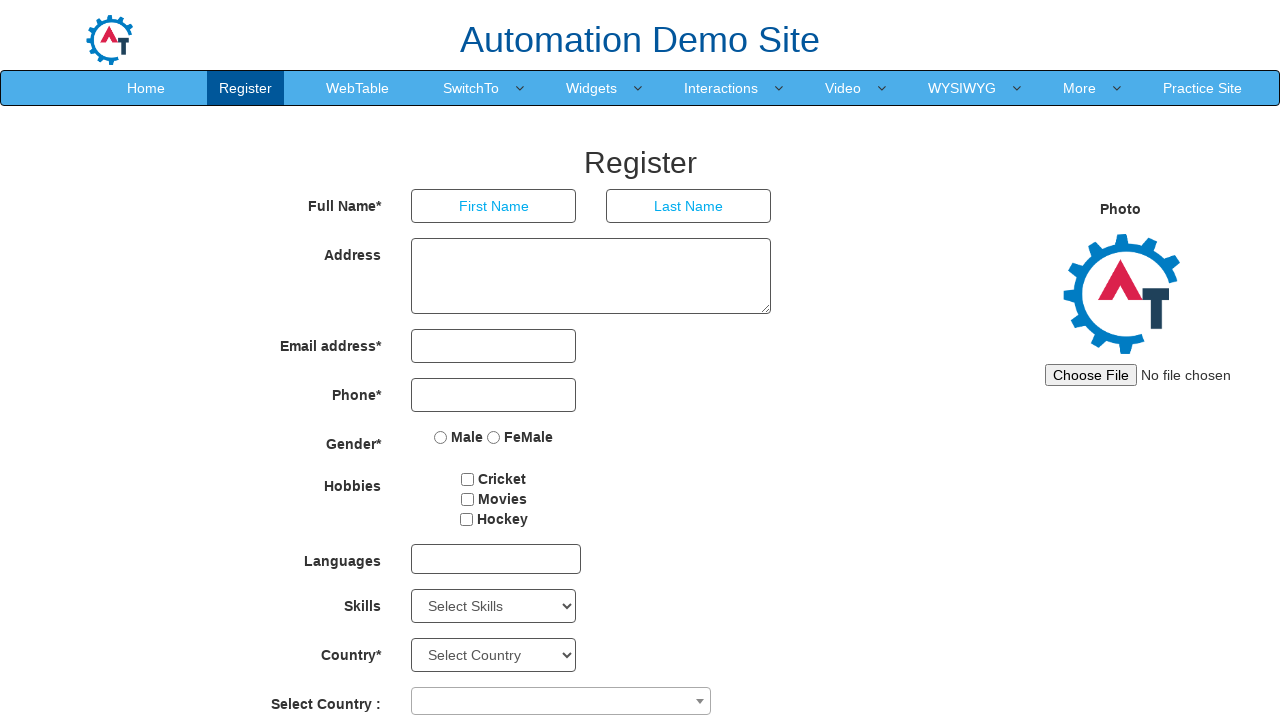

Retrieved option 15: Content Managment
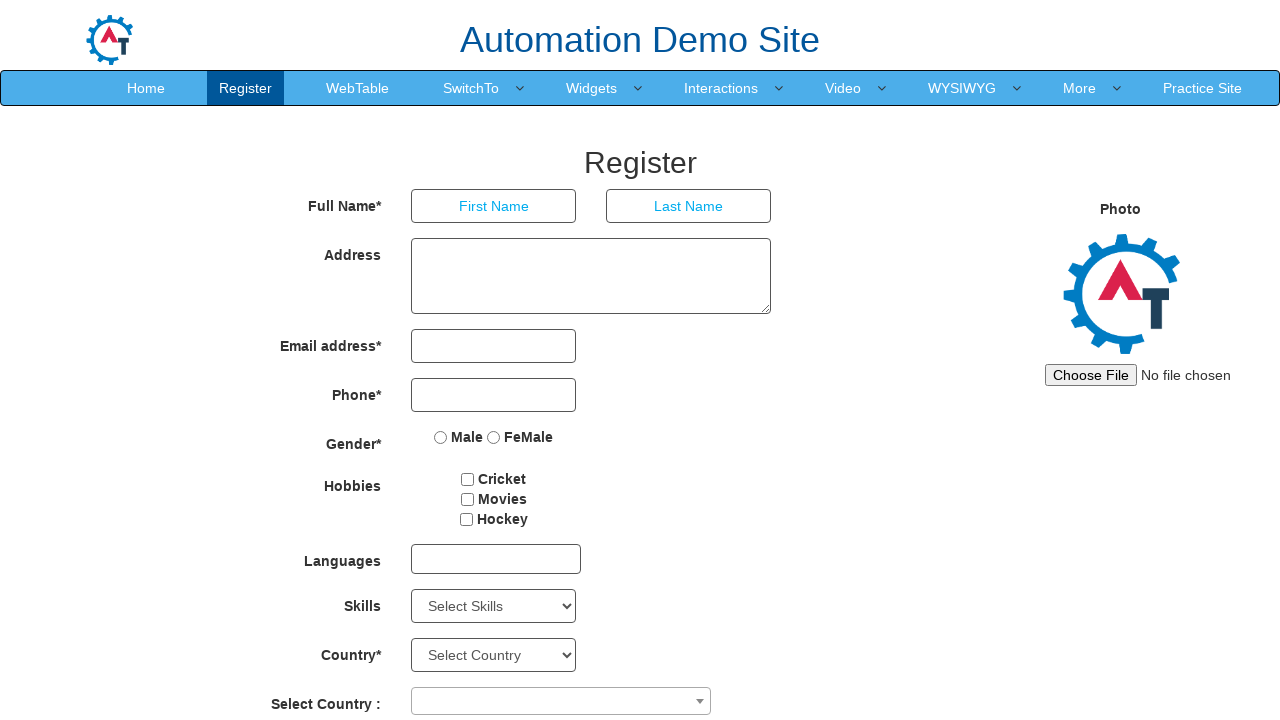

Retrieved option 16: Content Management Systems (CMS)
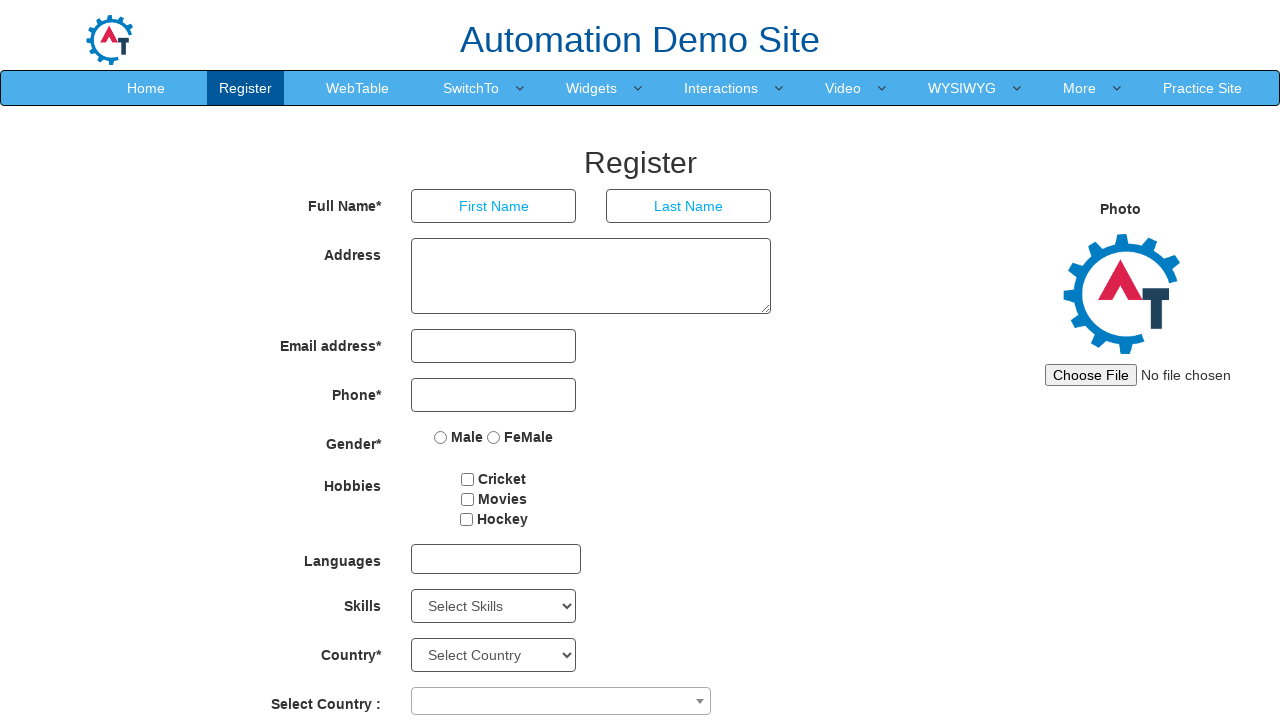

Retrieved option 17: Corel Draw
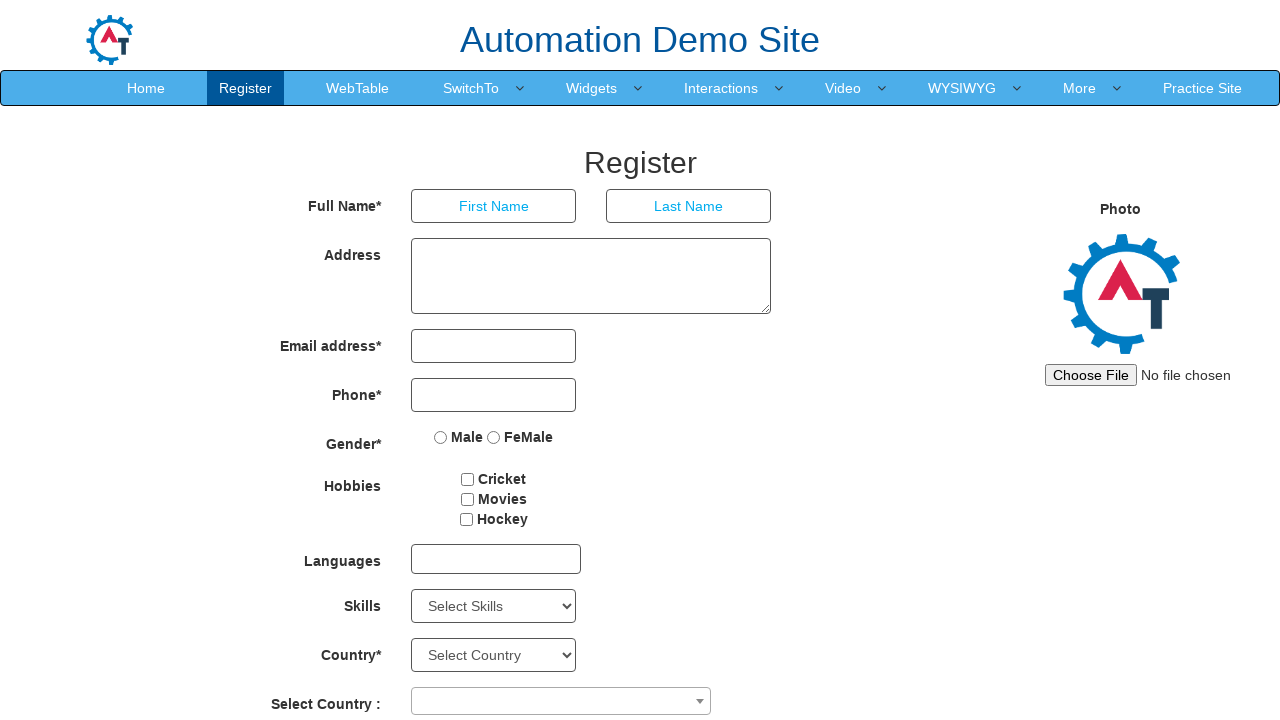

Retrieved option 18: Corel Word Perfect
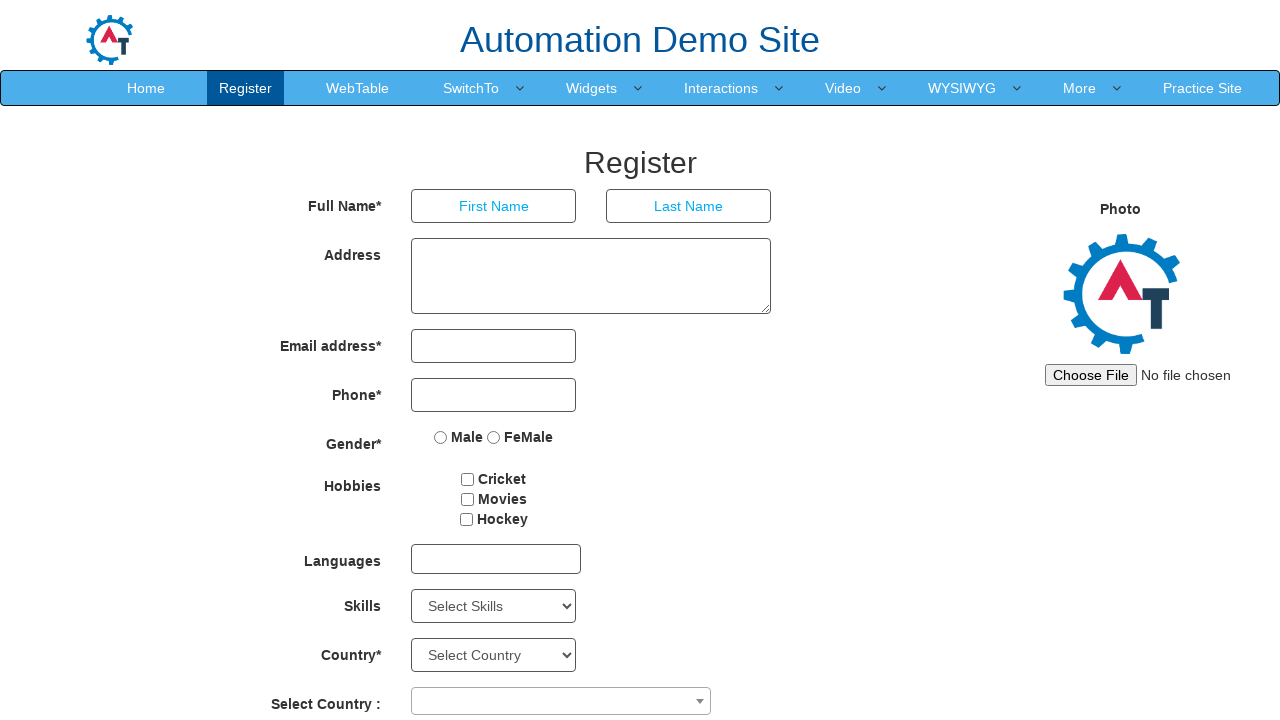

Retrieved option 19: CSS
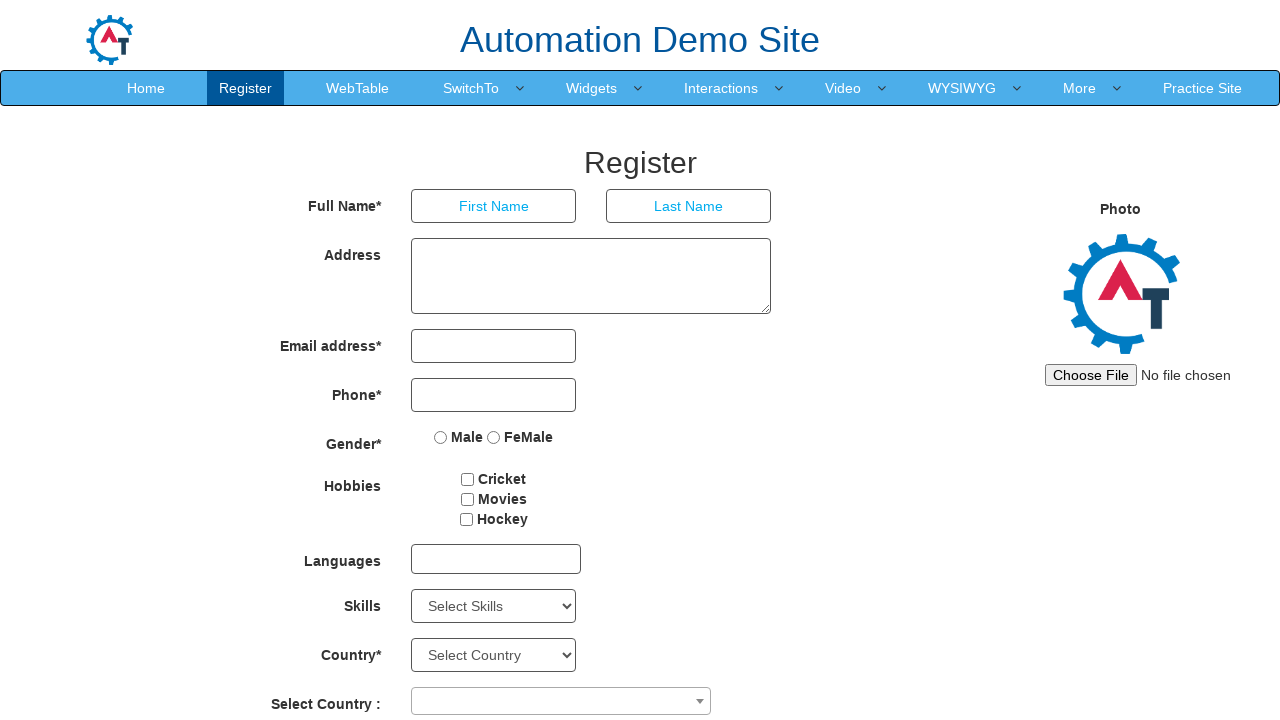

Retrieved option 20: Data Analytics
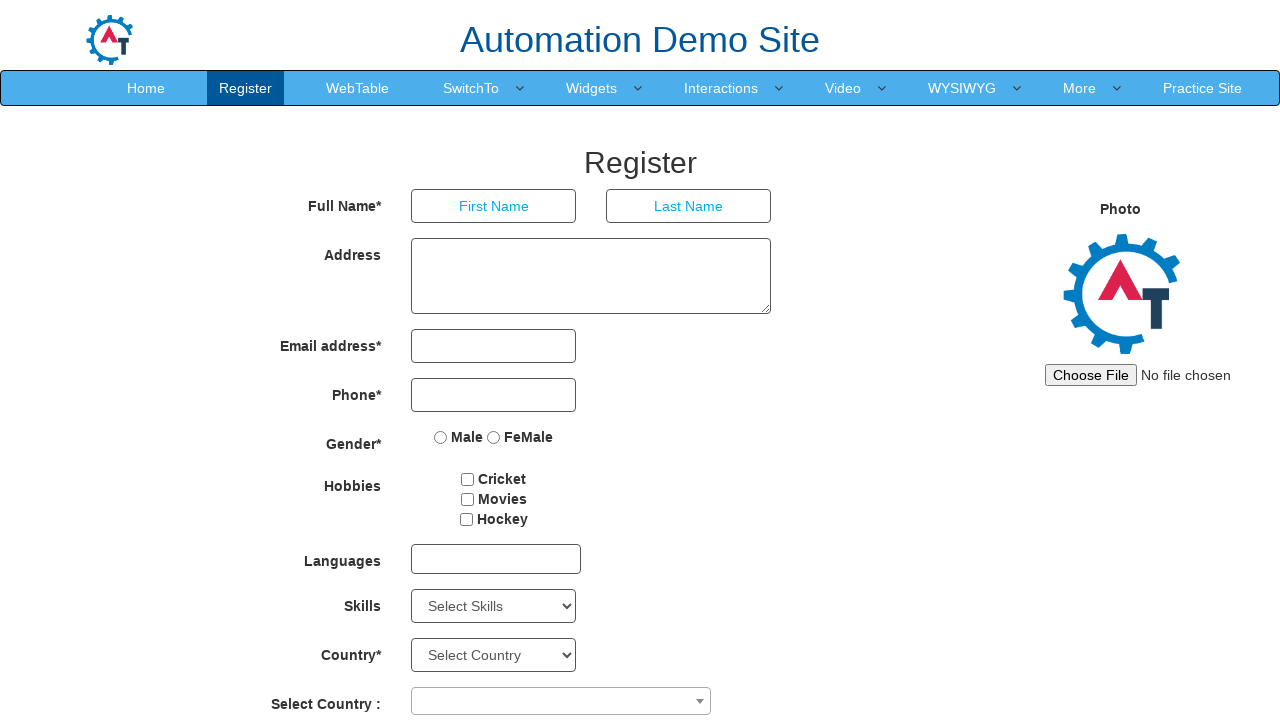

Retrieved option 21: Desktop Publishing
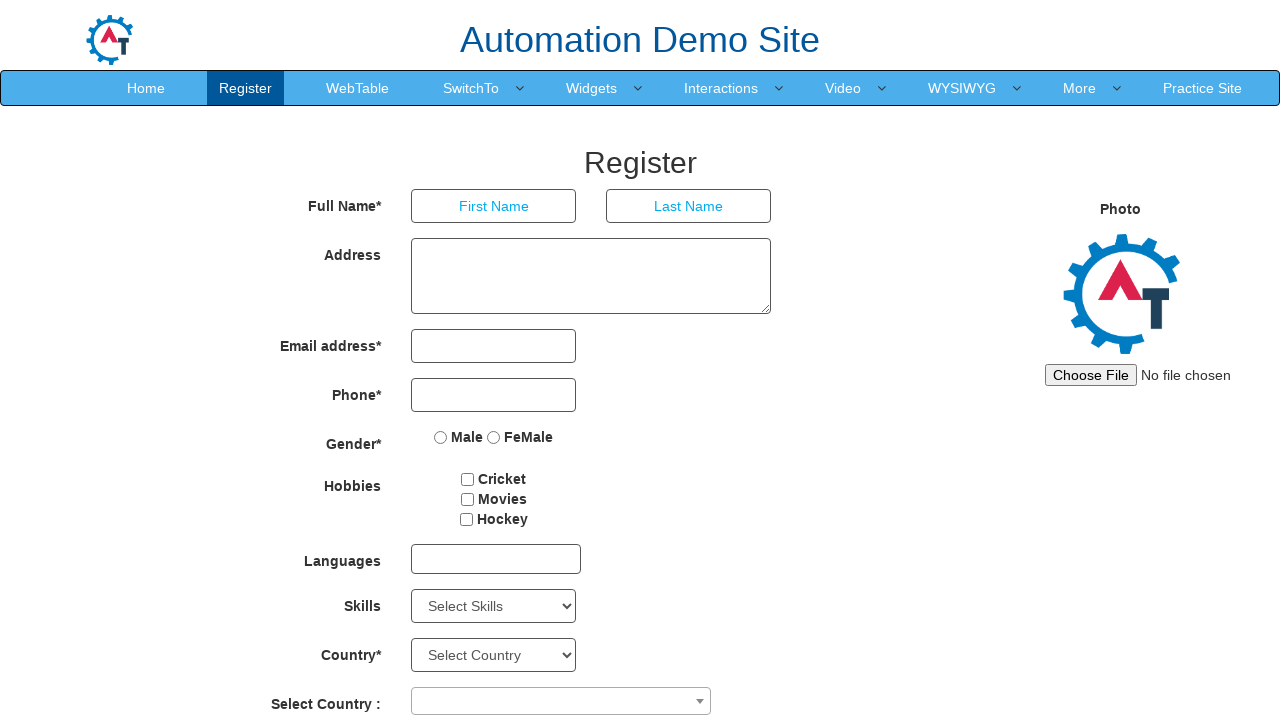

Retrieved option 22: Design
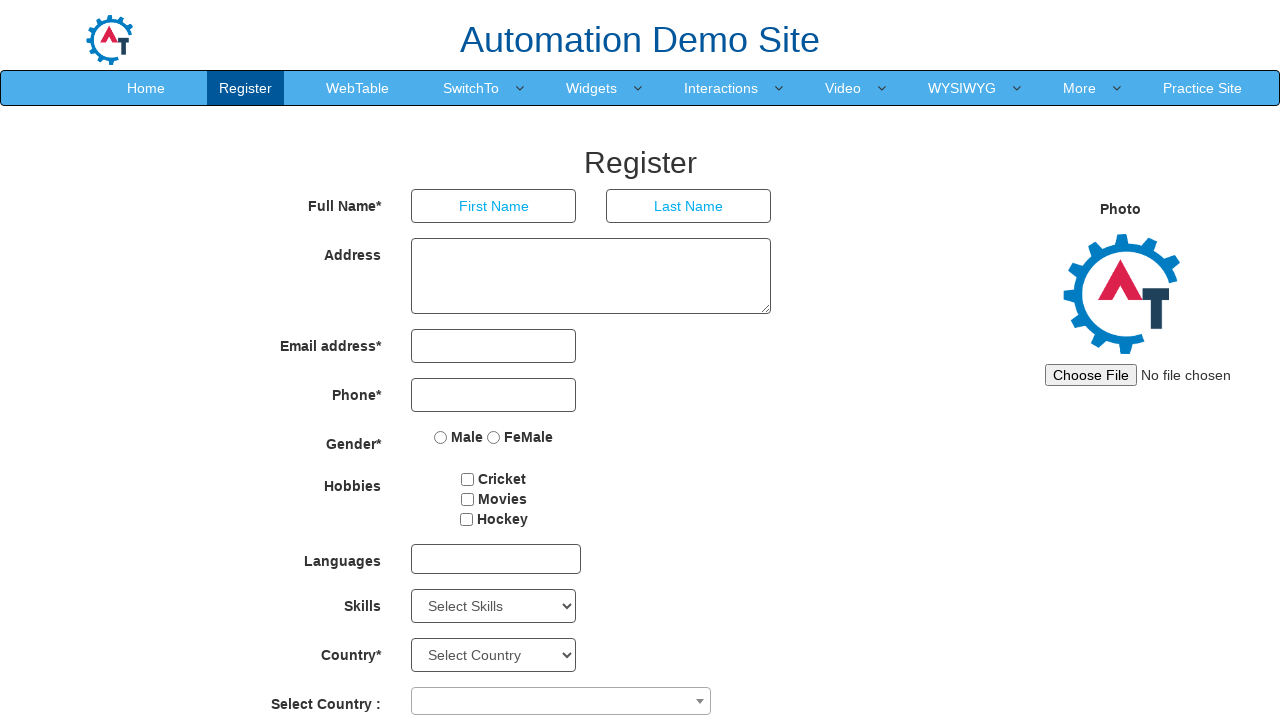

Retrieved option 23: Diagnostics
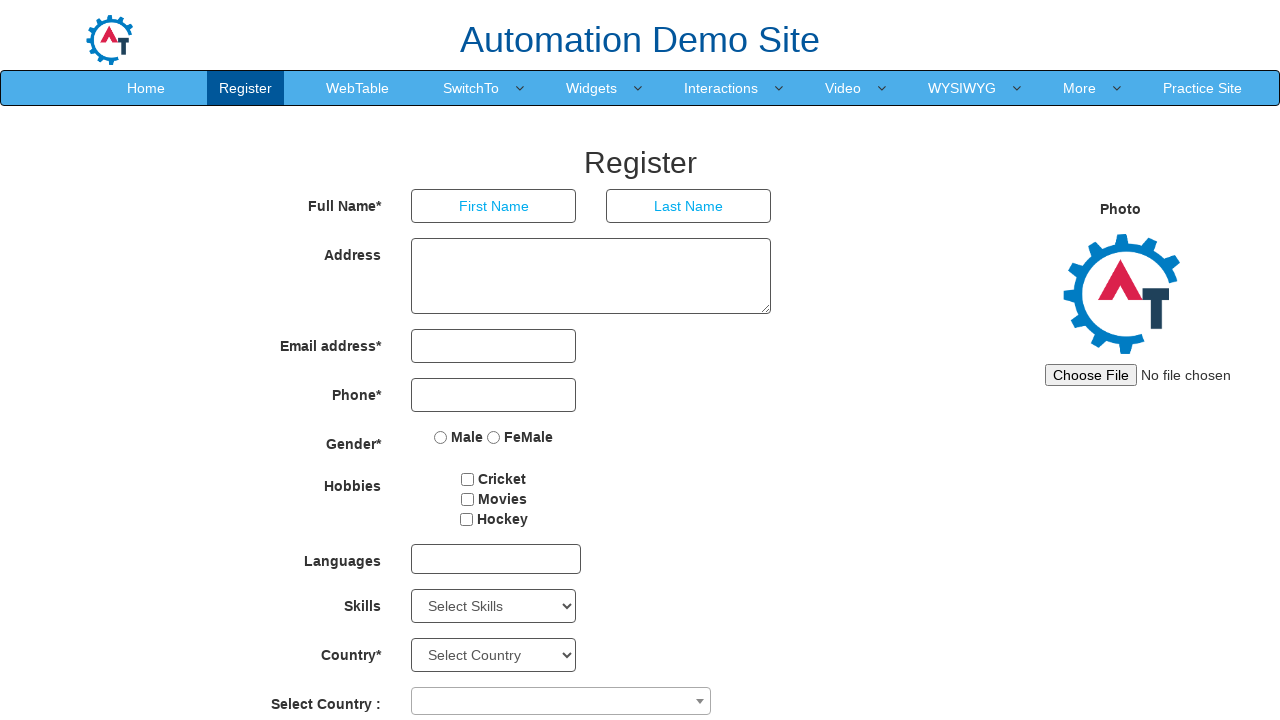

Retrieved option 24: Documentation
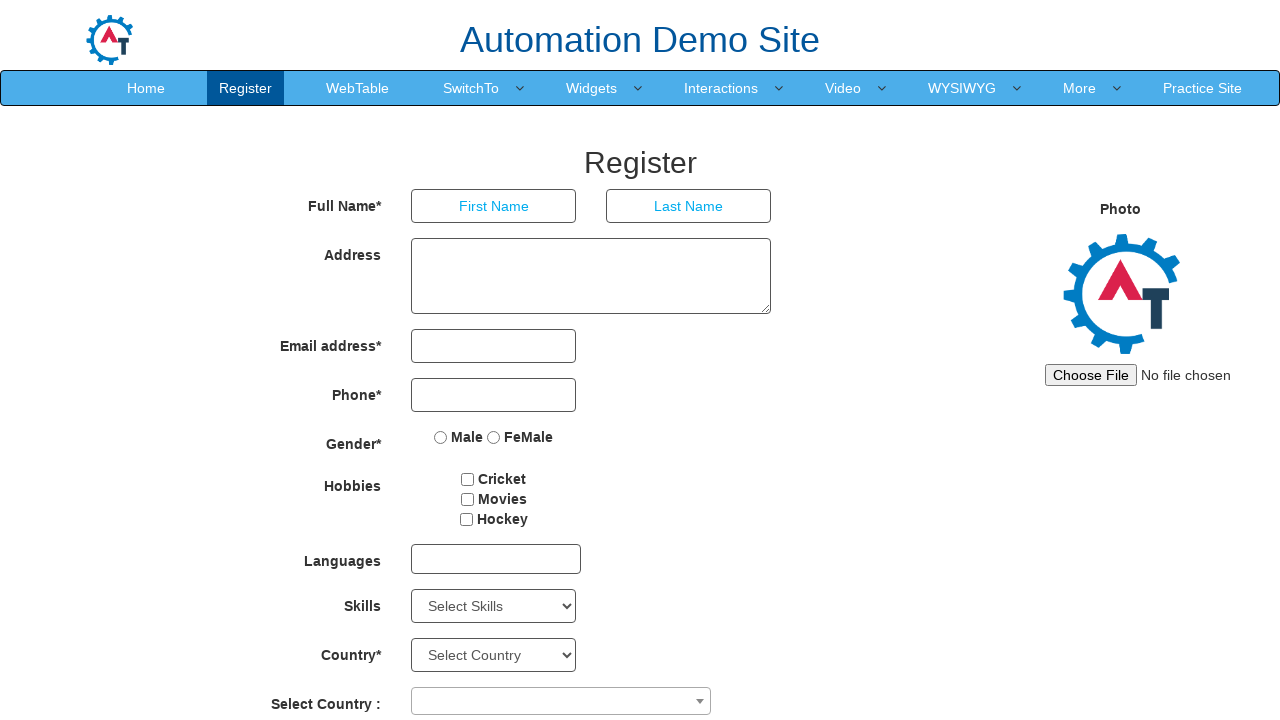

Retrieved option 25: End User Support
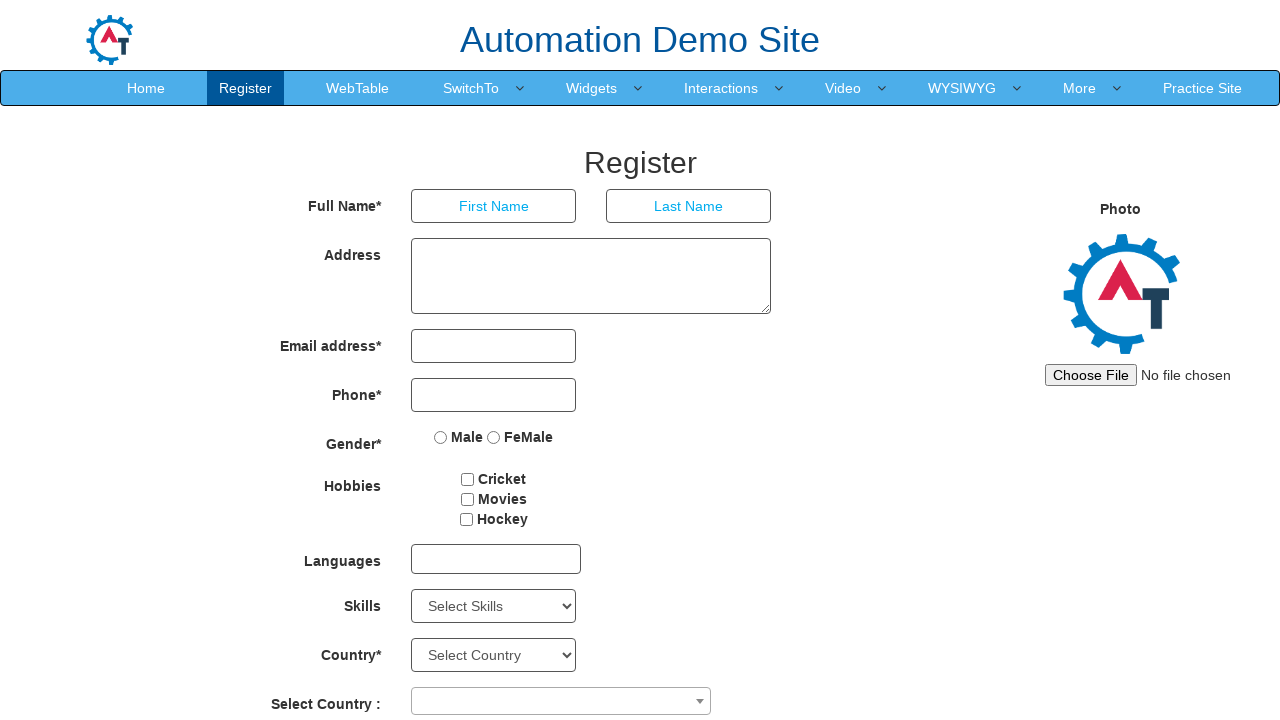

Retrieved option 26: Email
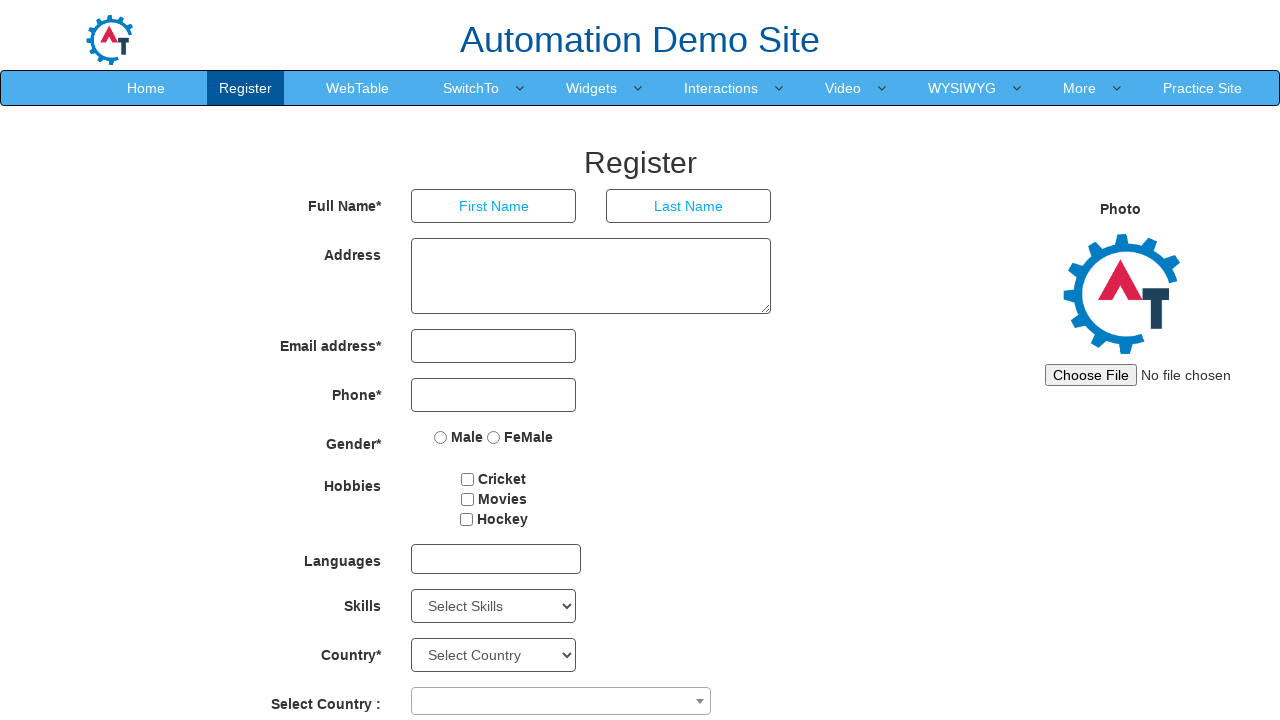

Retrieved option 27: Engineering
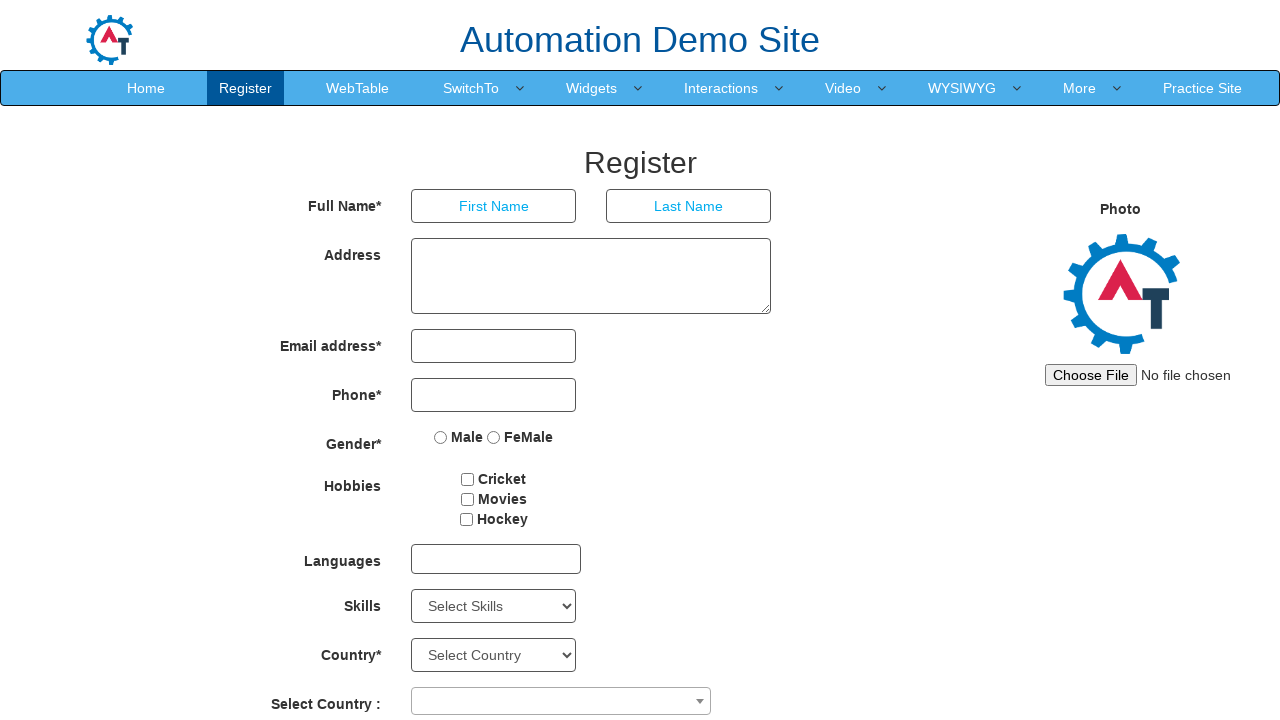

Retrieved option 28: Excel
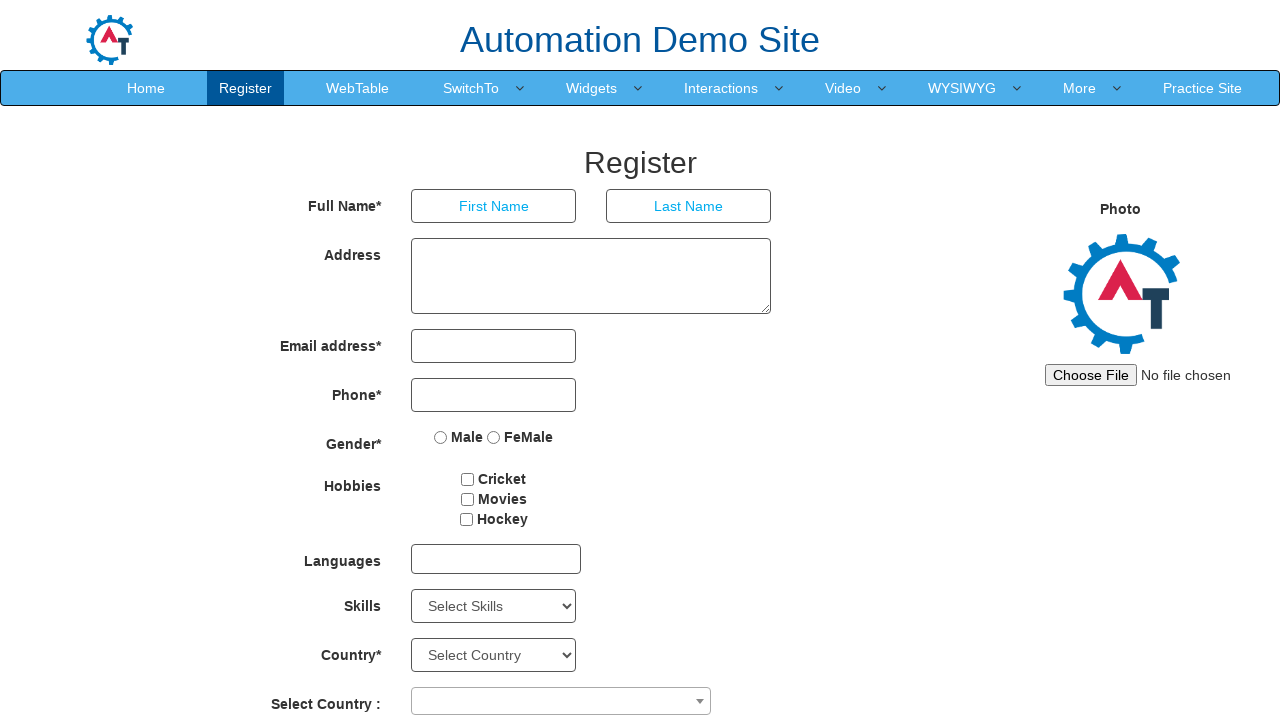

Retrieved option 29: FileMaker Pro
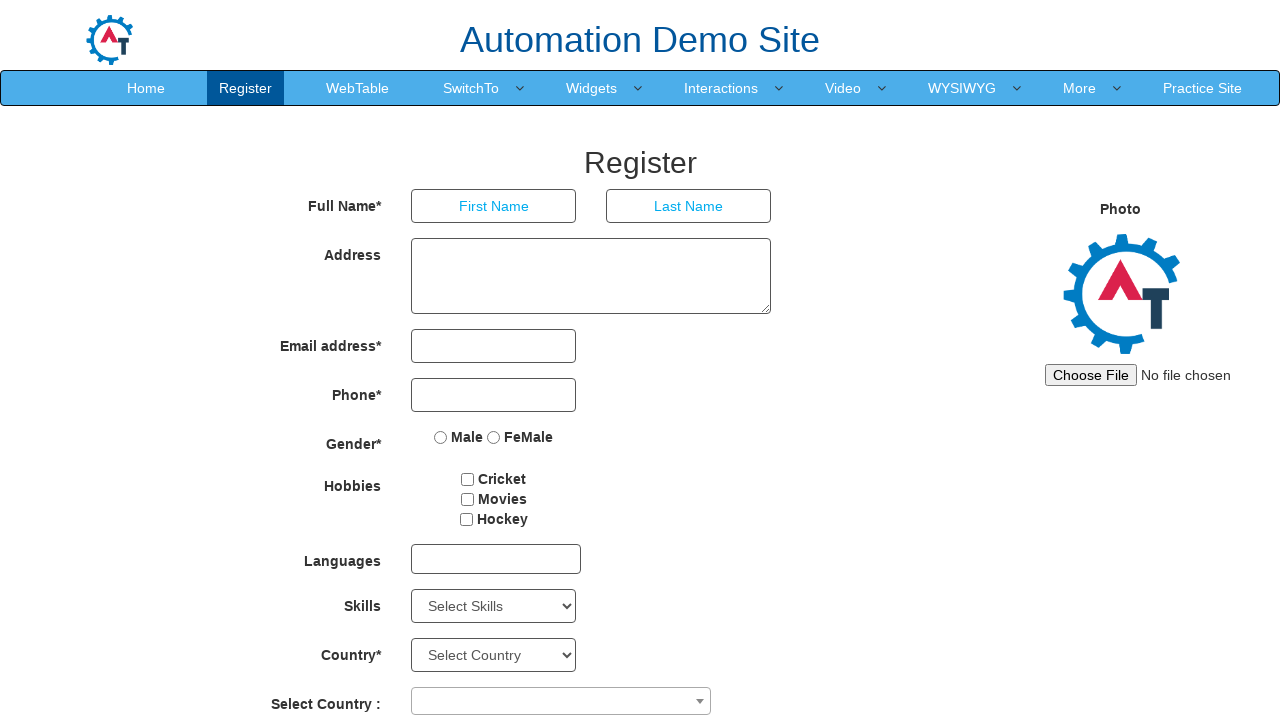

Retrieved option 30: Fortran
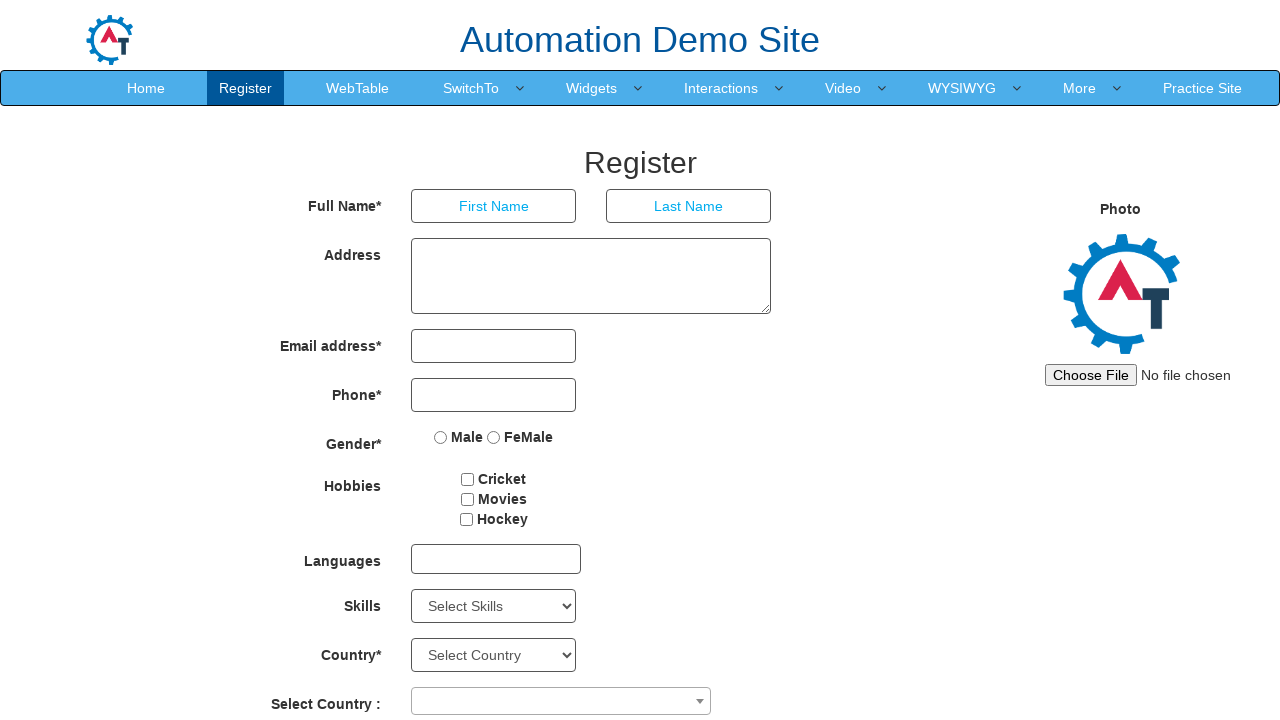

Retrieved option 31: HTML
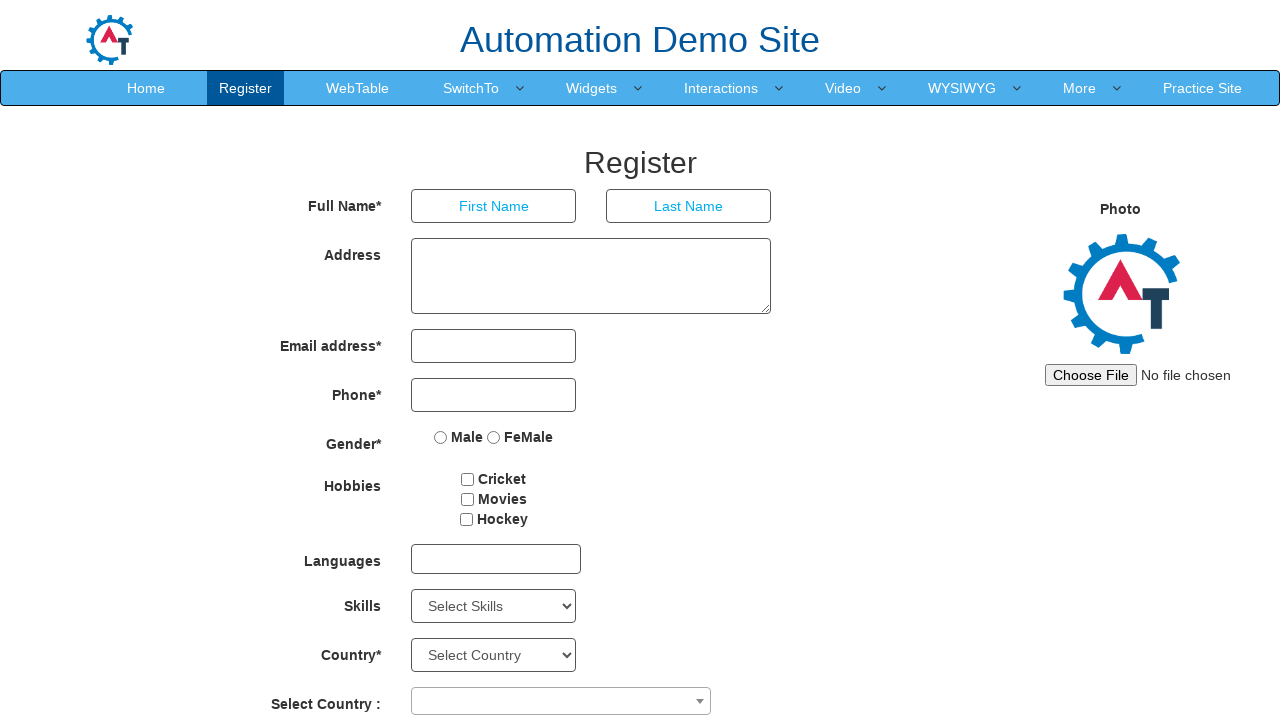

Retrieved option 32: Implementation
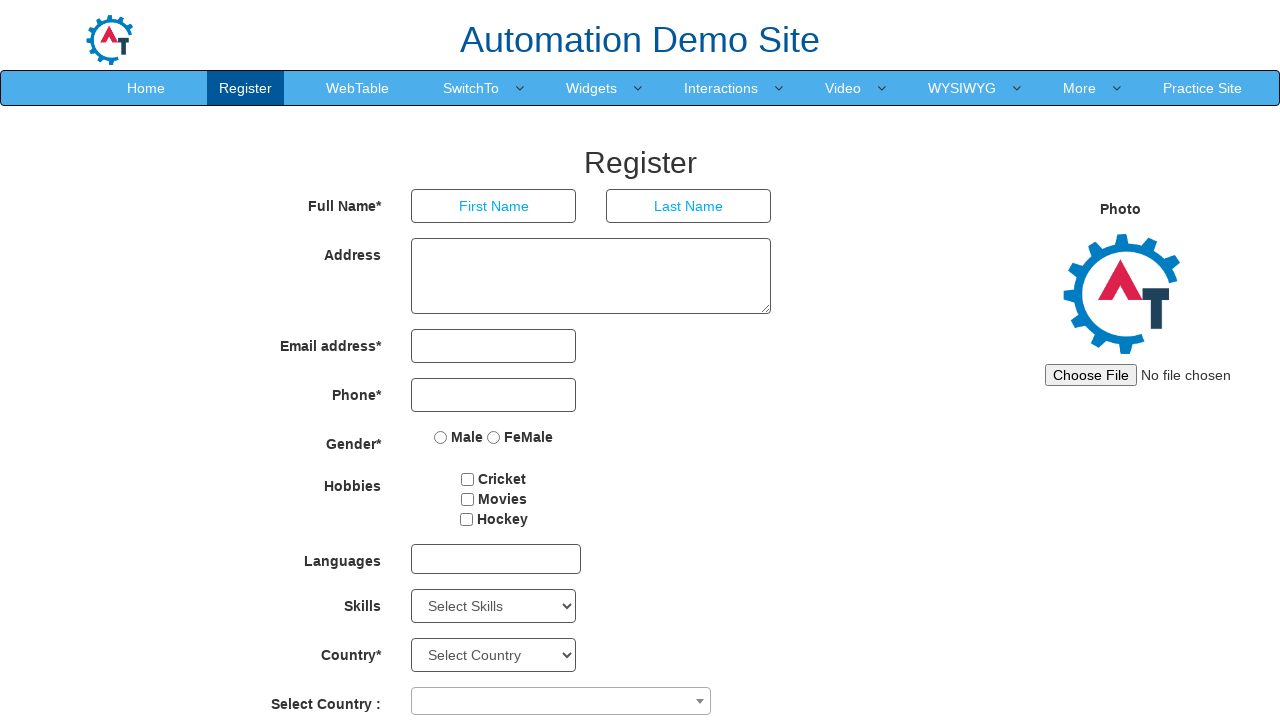

Retrieved option 33: Installation
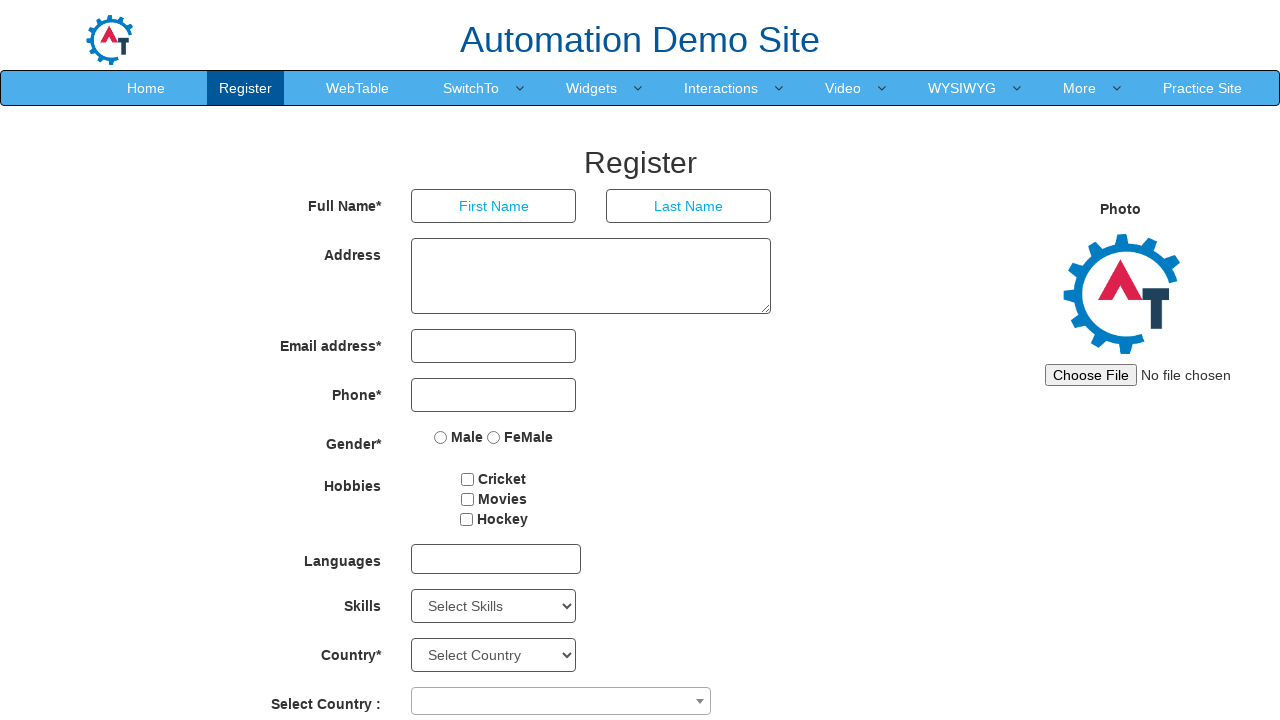

Retrieved option 34: Internet
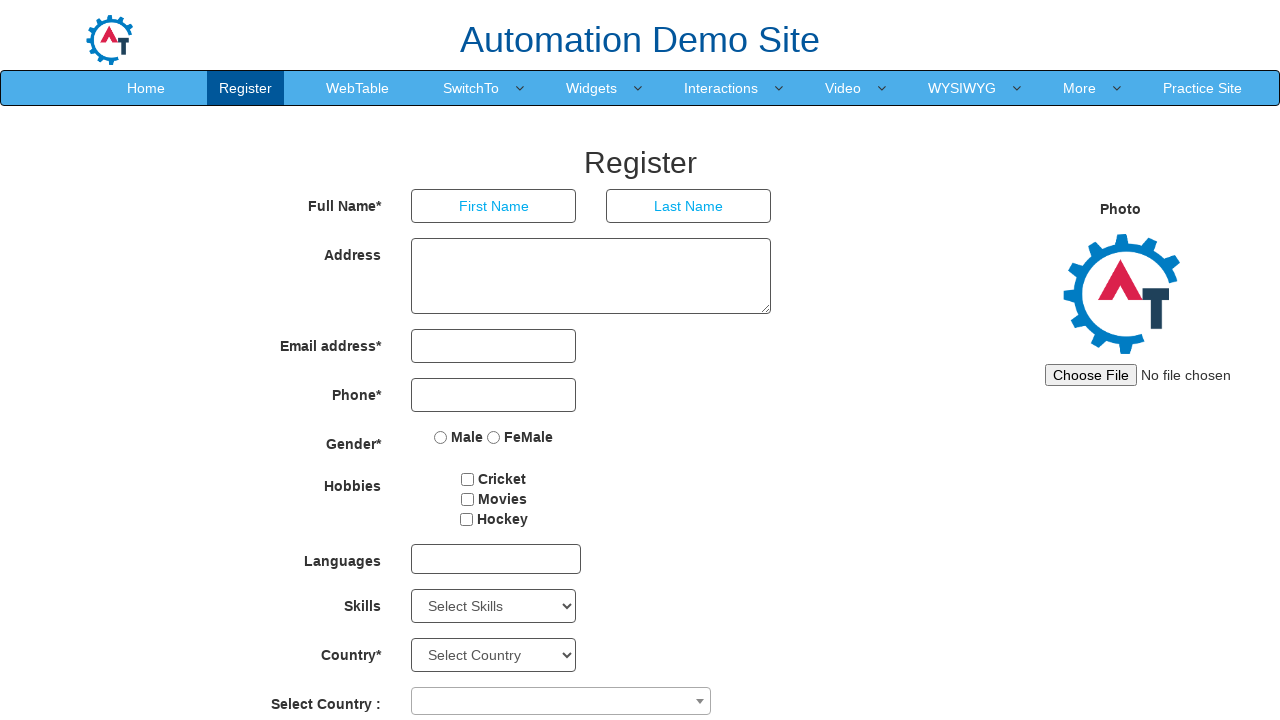

Retrieved option 35: iOS
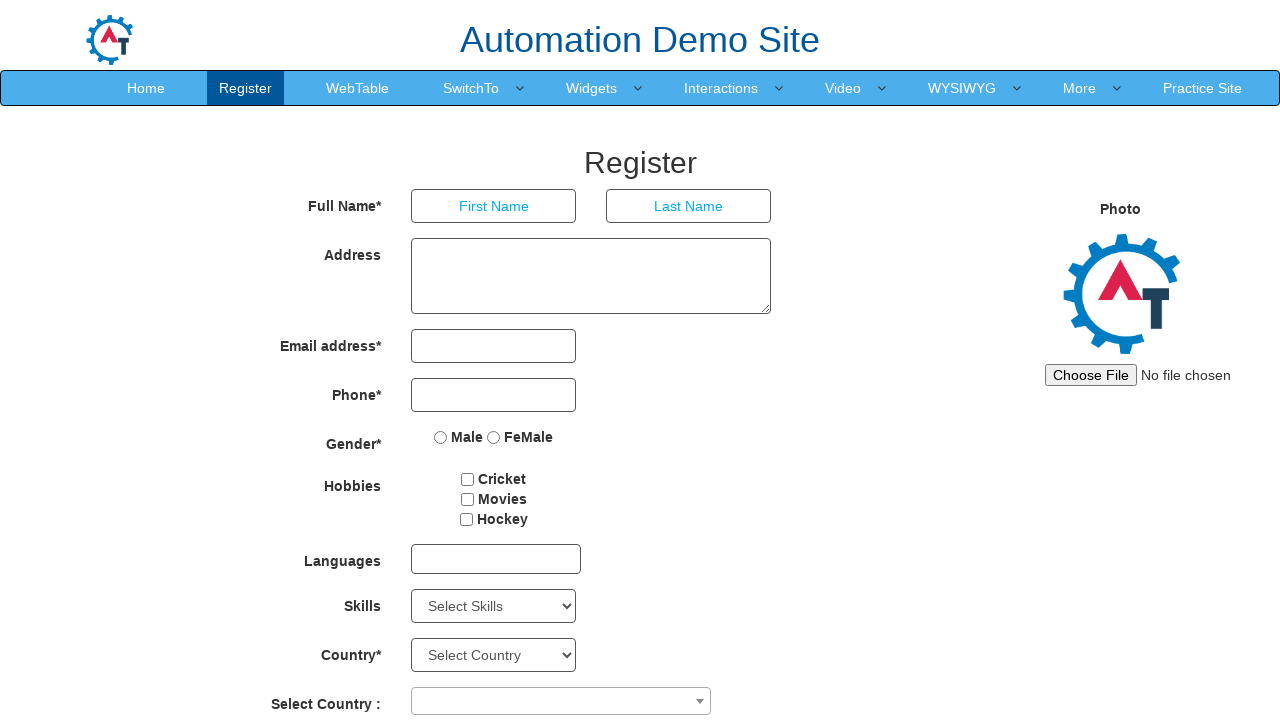

Retrieved option 36: iPhone
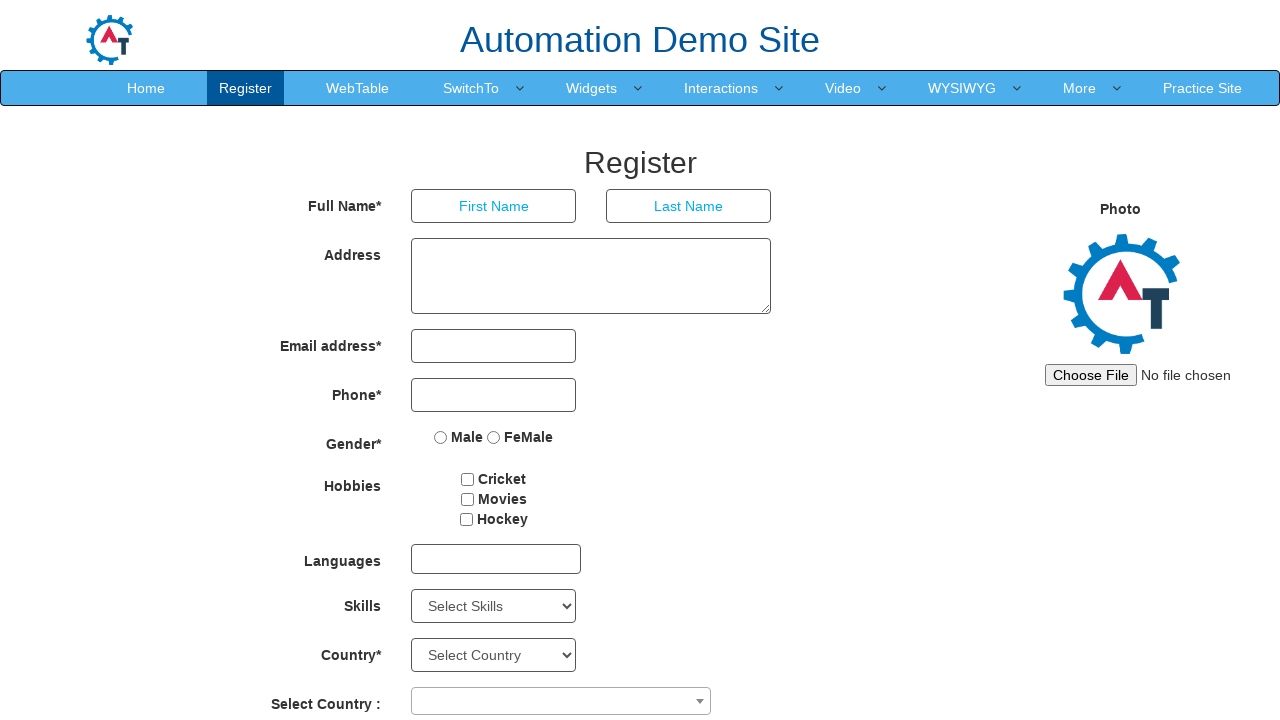

Retrieved option 37: Linux
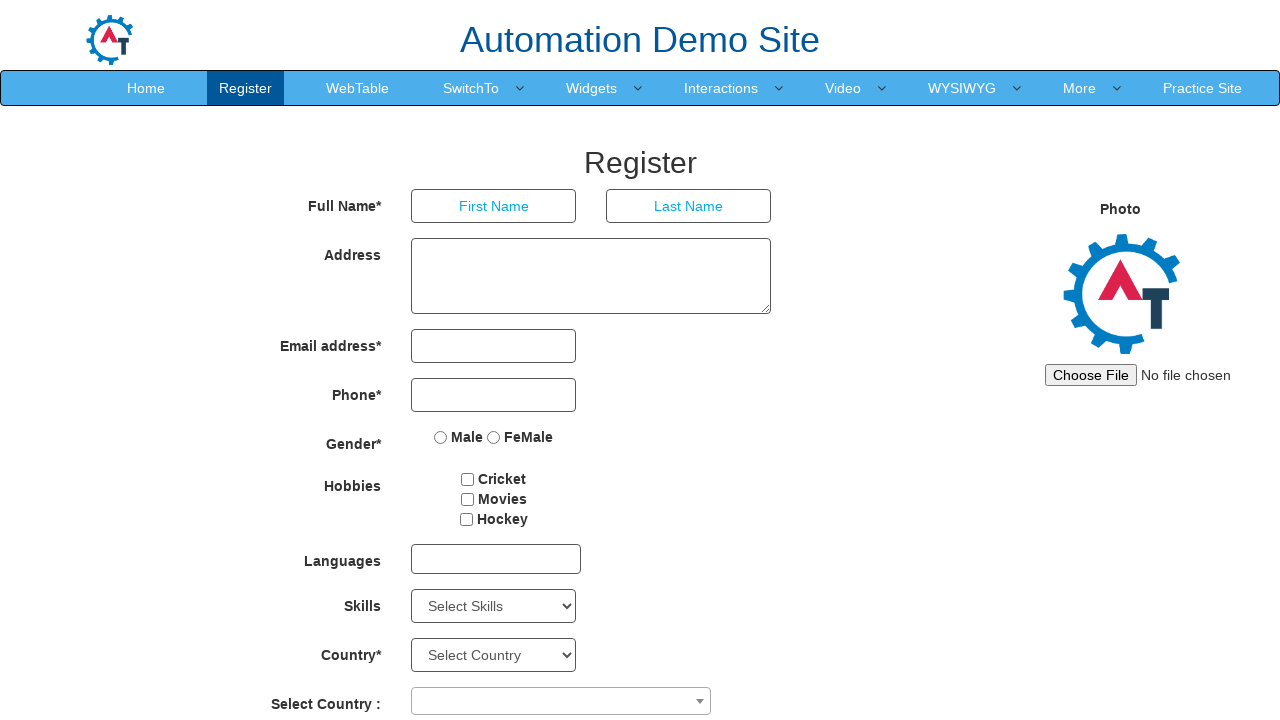

Retrieved option 38: Java
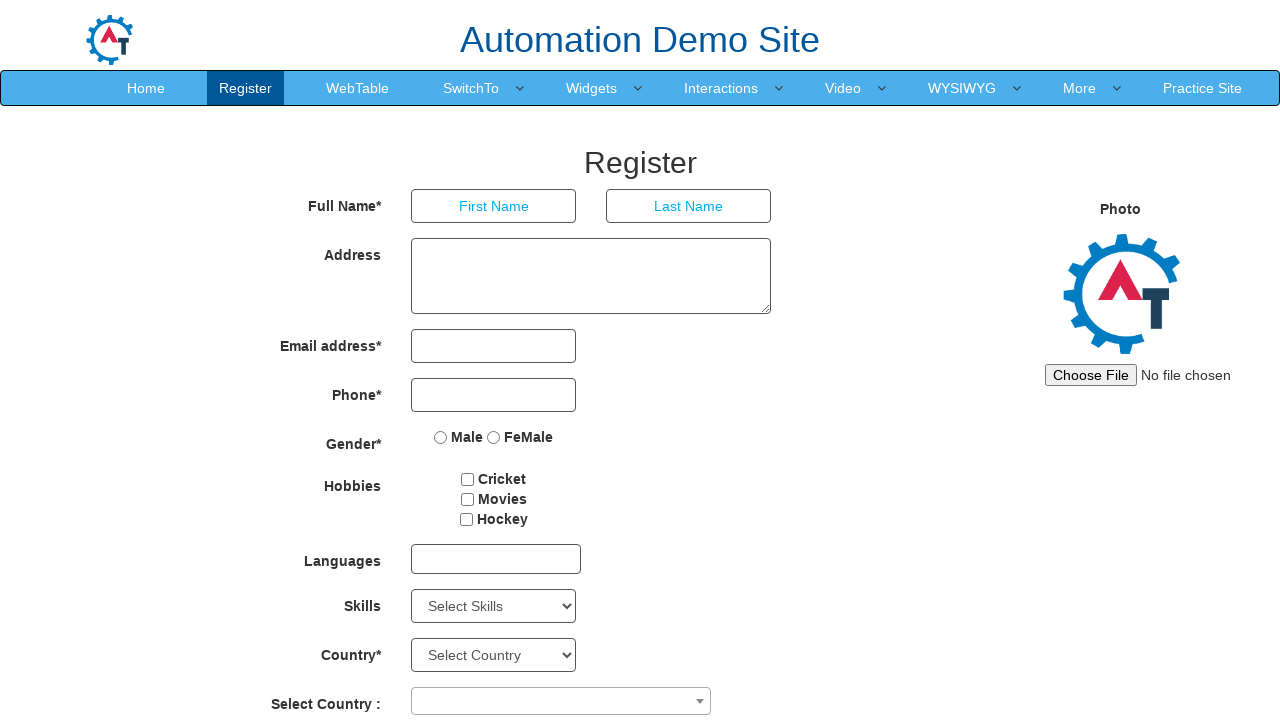

Retrieved option 39: Javascript
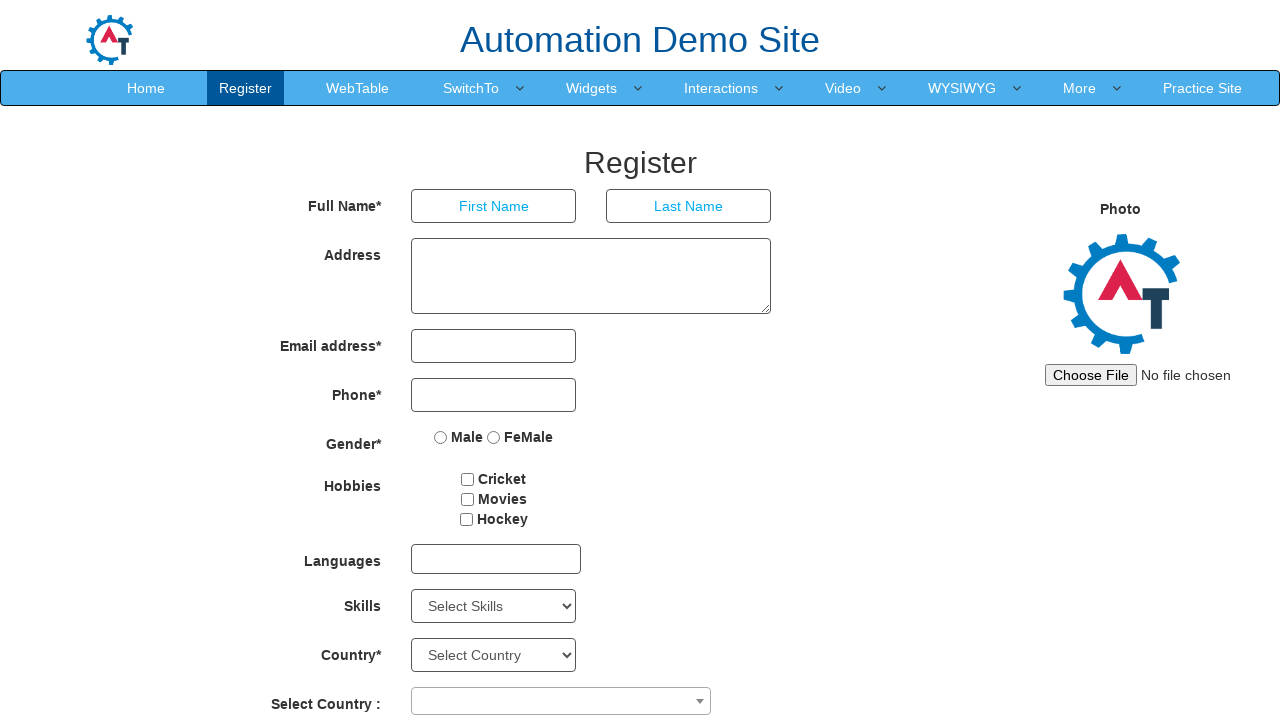

Retrieved option 40: Mac
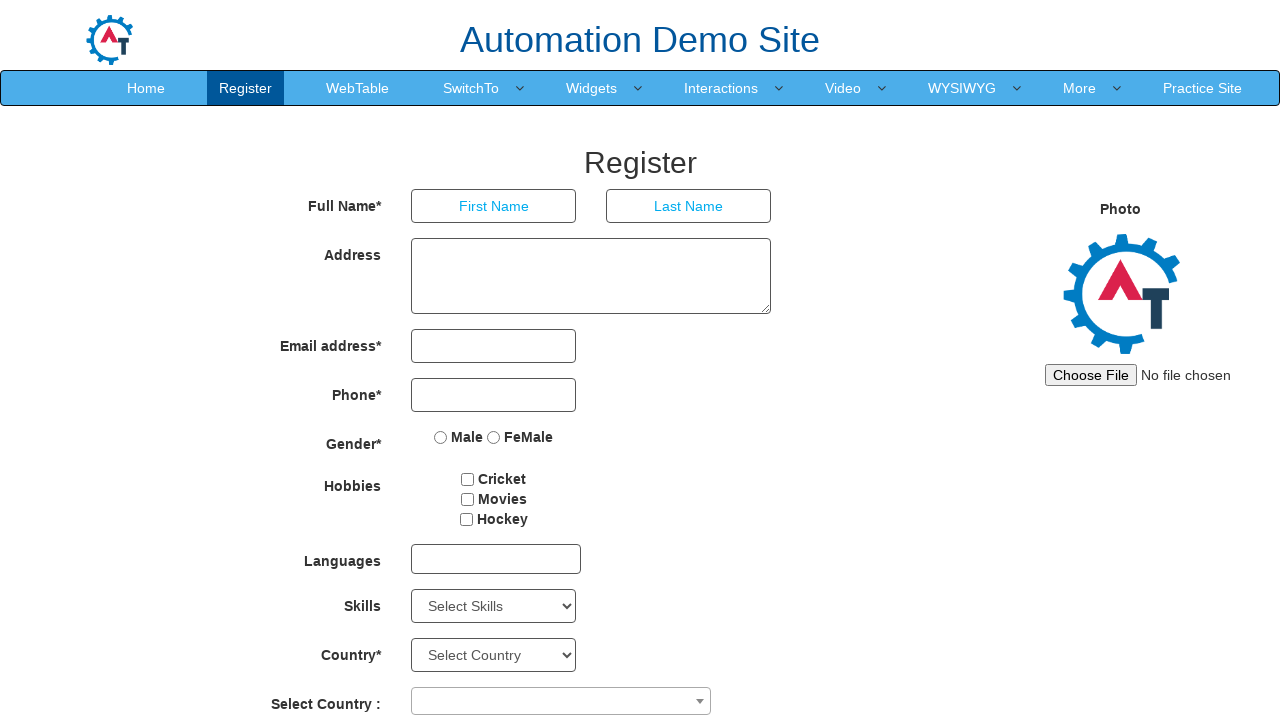

Retrieved option 41: Matlab
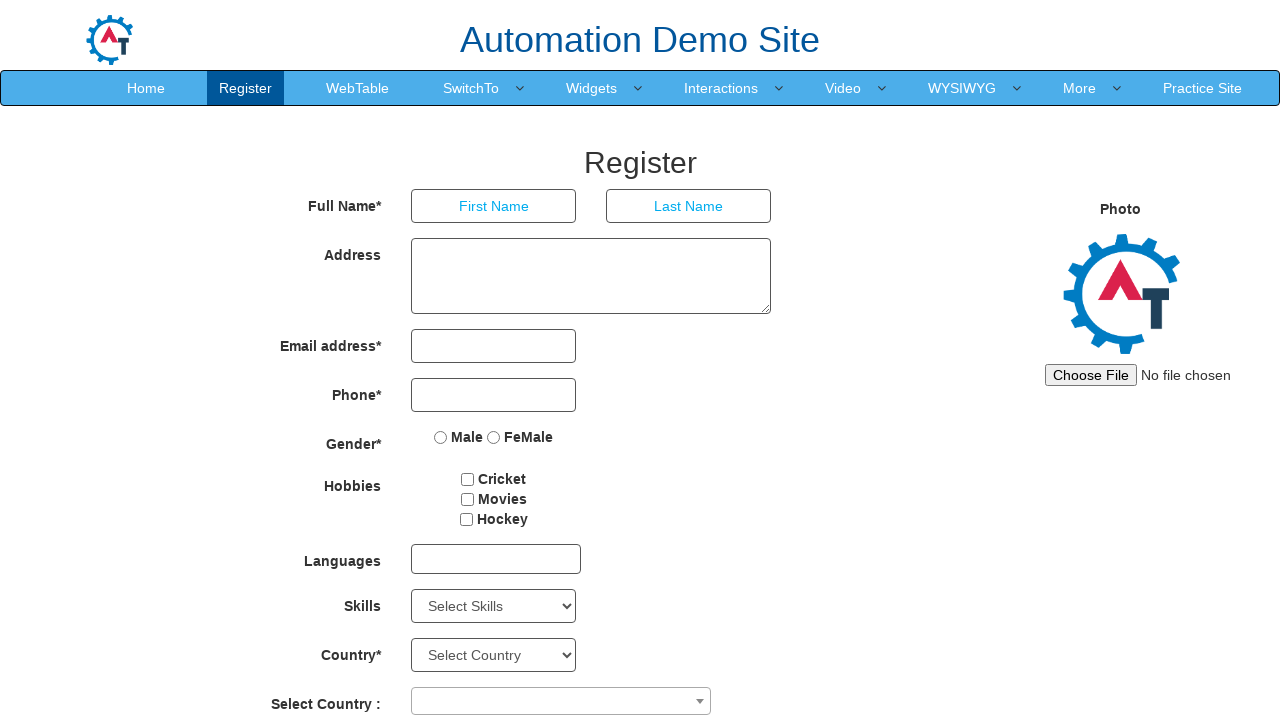

Retrieved option 42: Maya
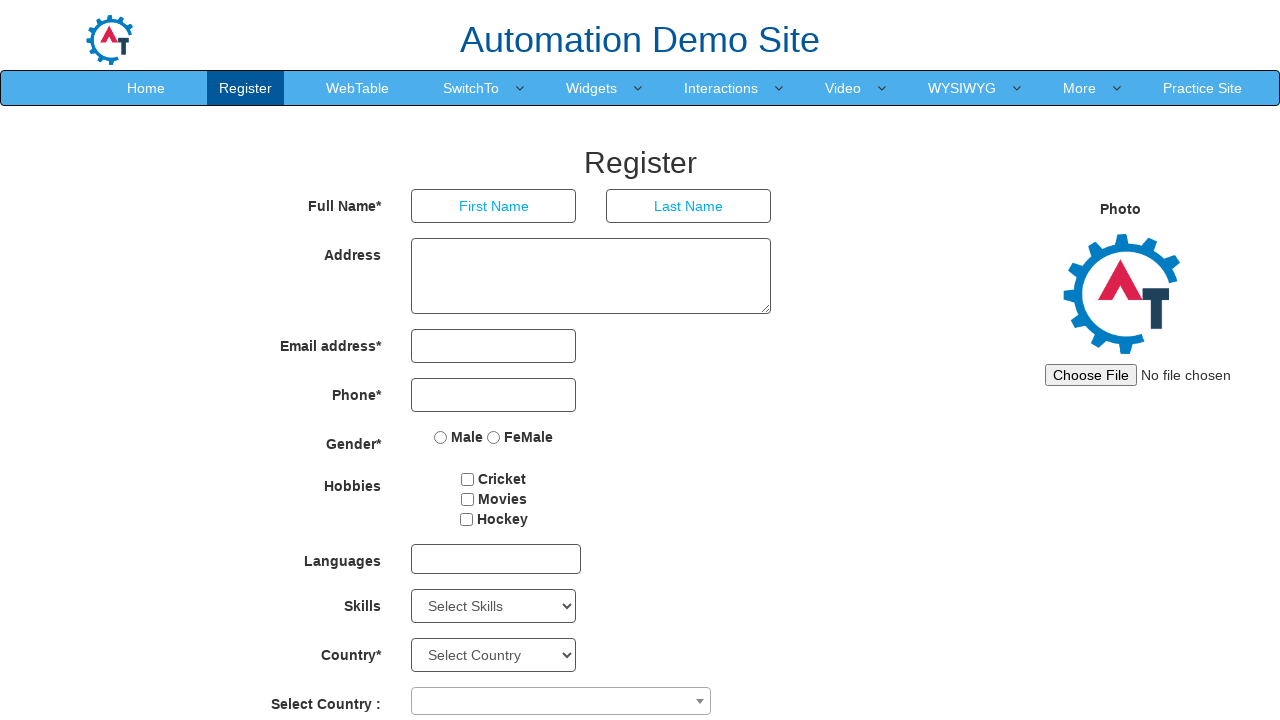

Retrieved option 43: Microsoft Excel
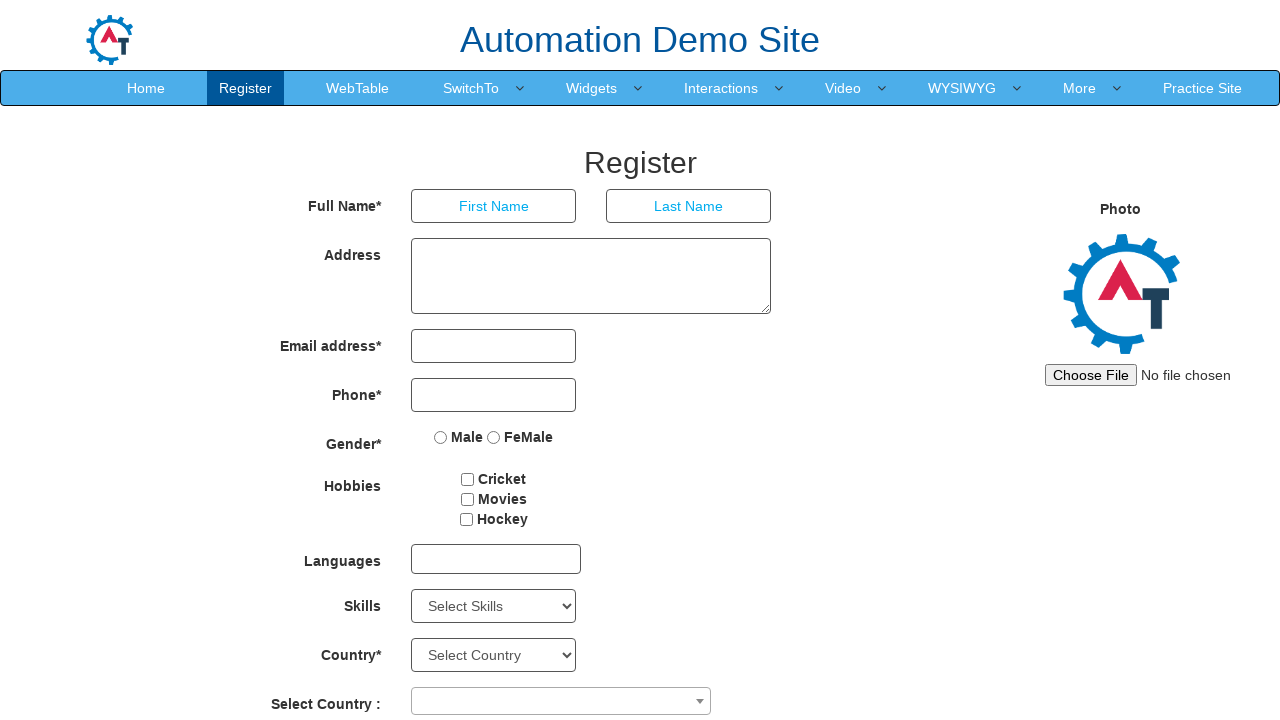

Retrieved option 44: Microsoft Office
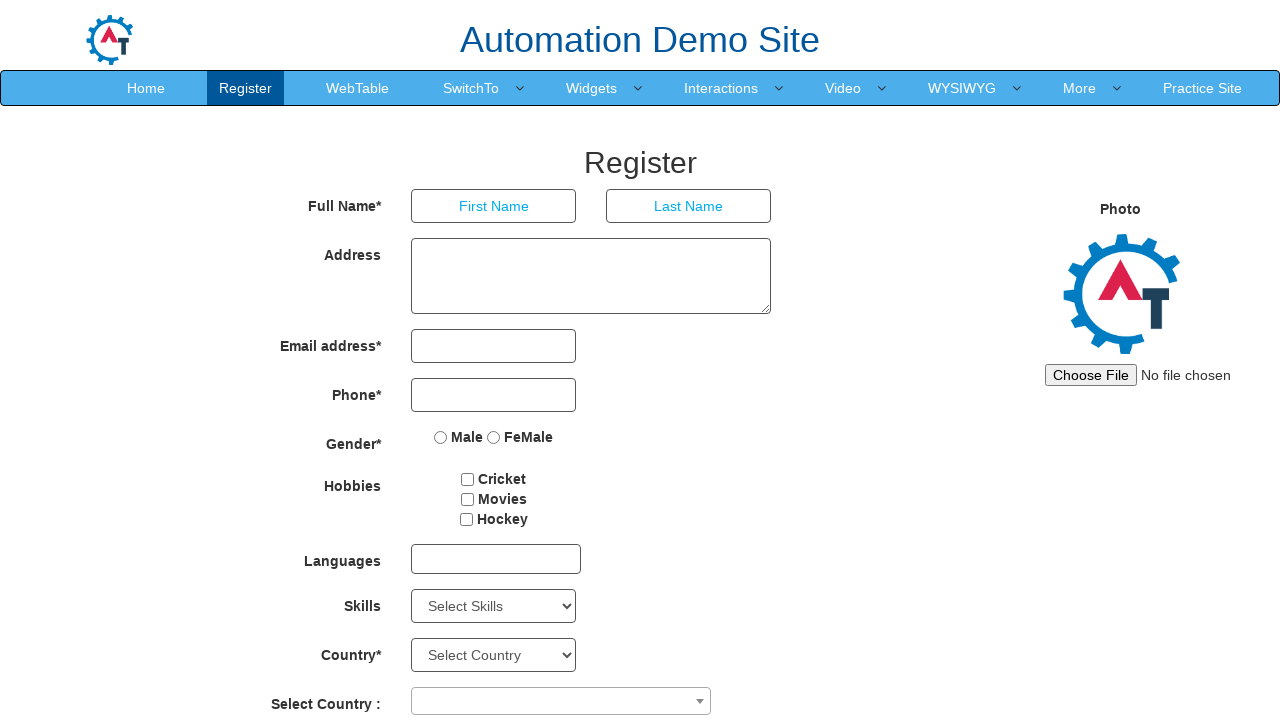

Retrieved option 45: Microsoft Outlook
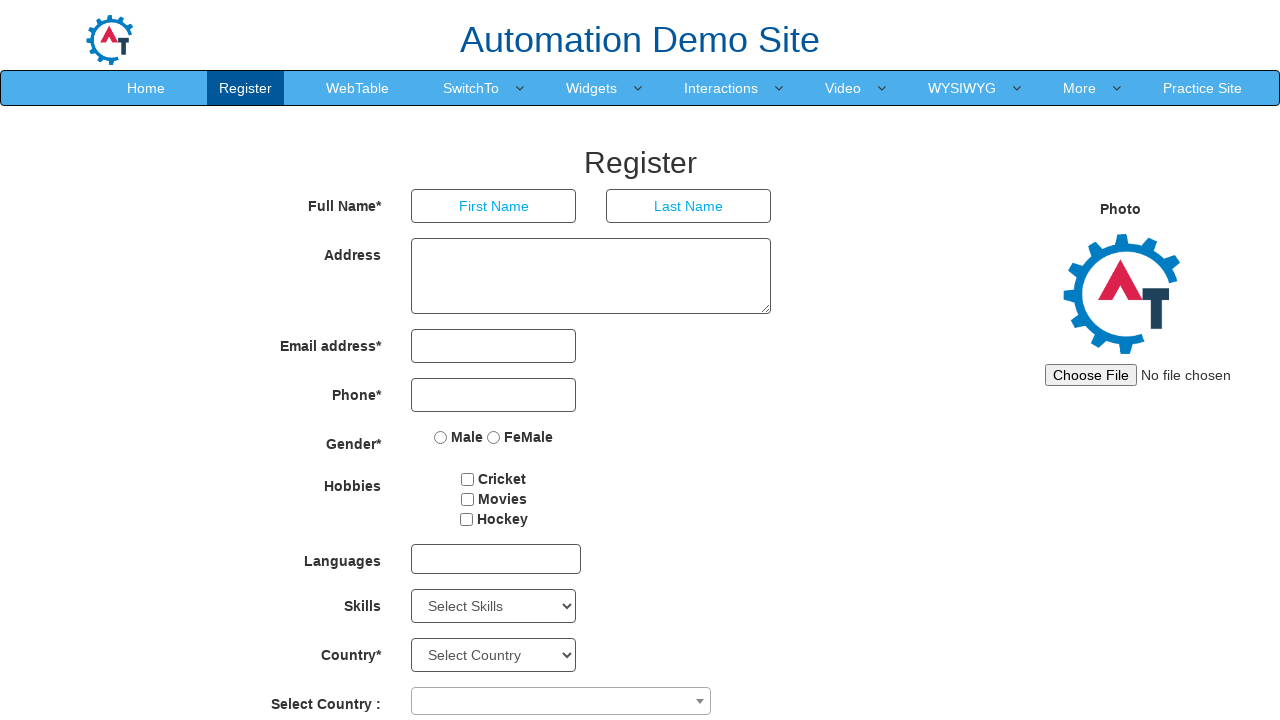

Retrieved option 46: Microsoft Publisher
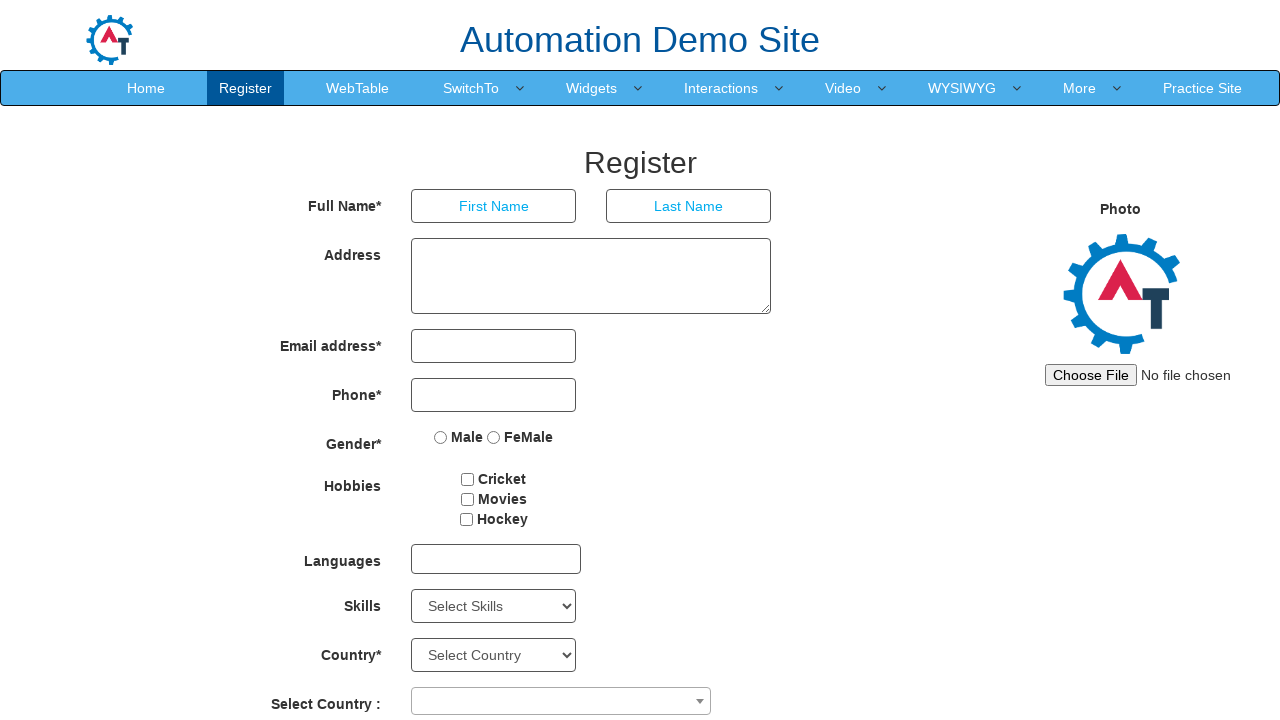

Retrieved option 47: Microsoft Word
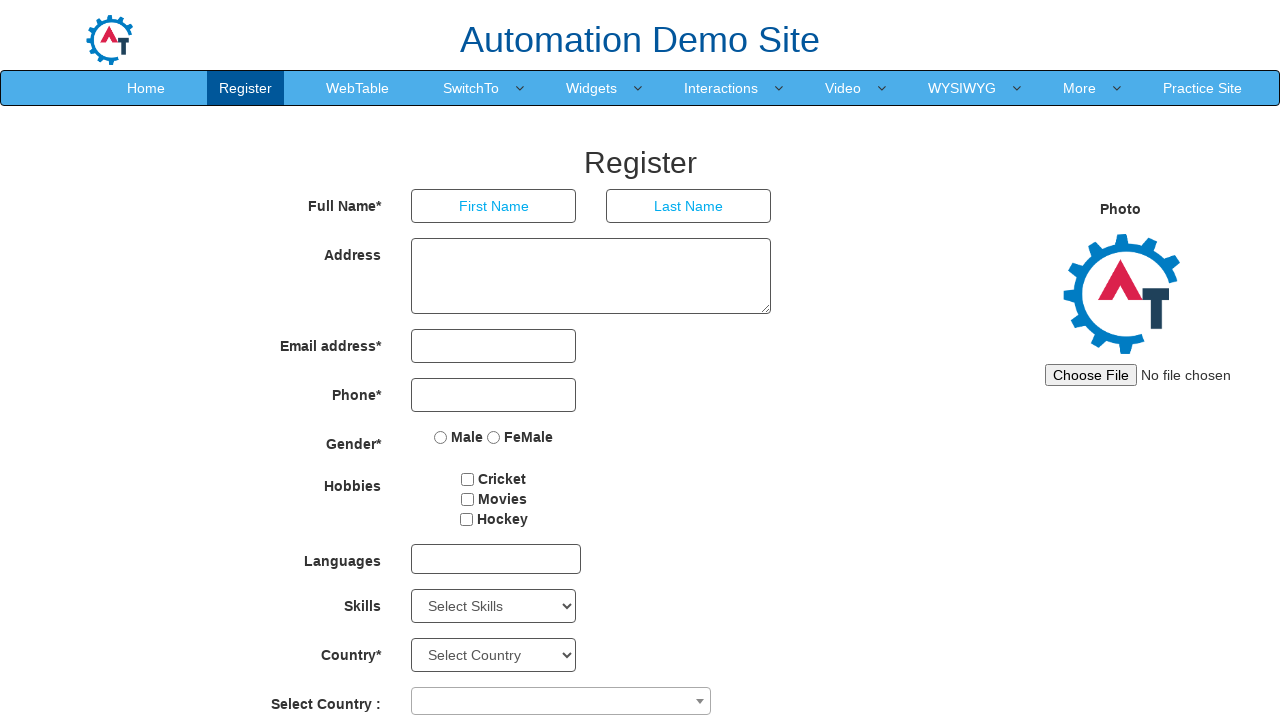

Retrieved option 48: Microsoft Visual
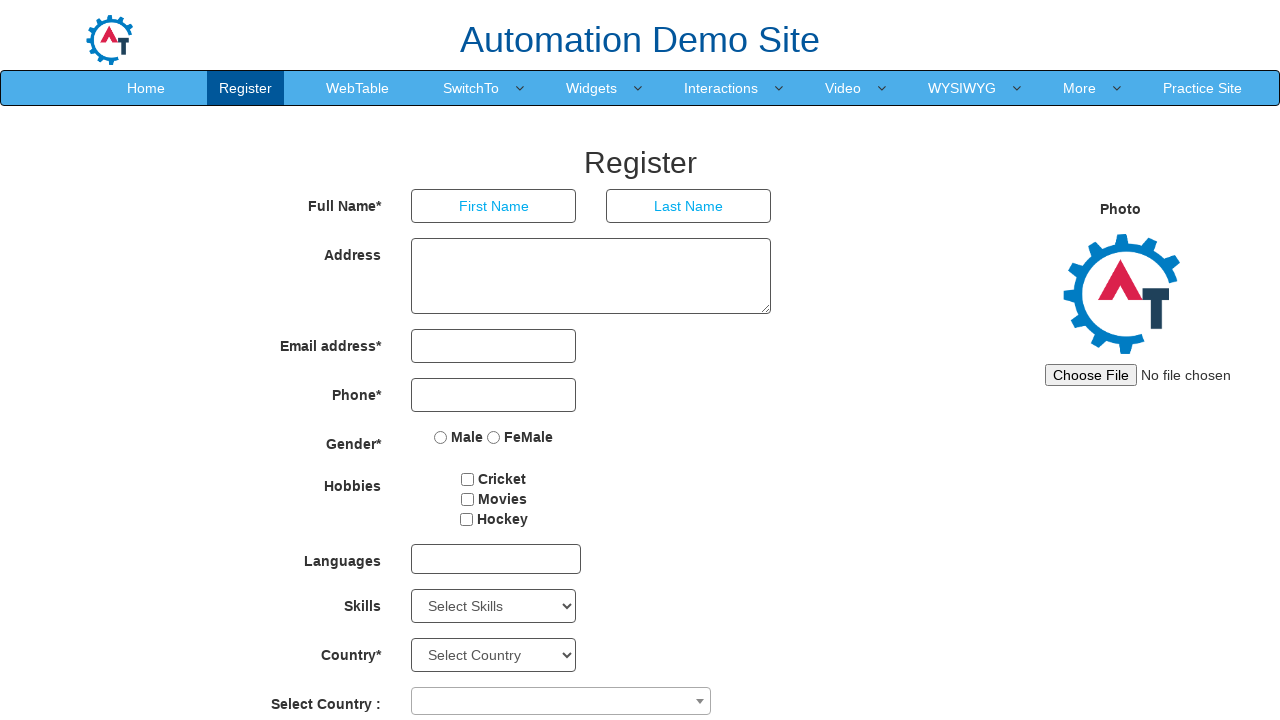

Retrieved option 49: Mobile
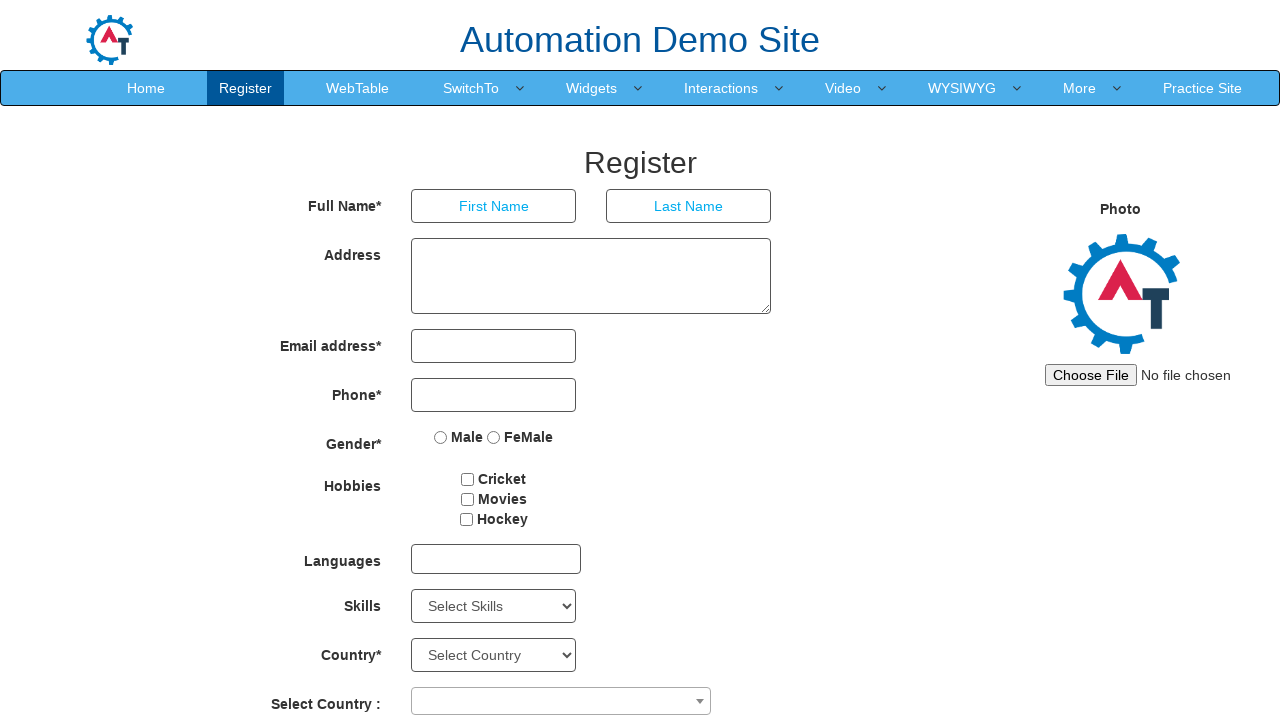

Retrieved option 50: MySQL
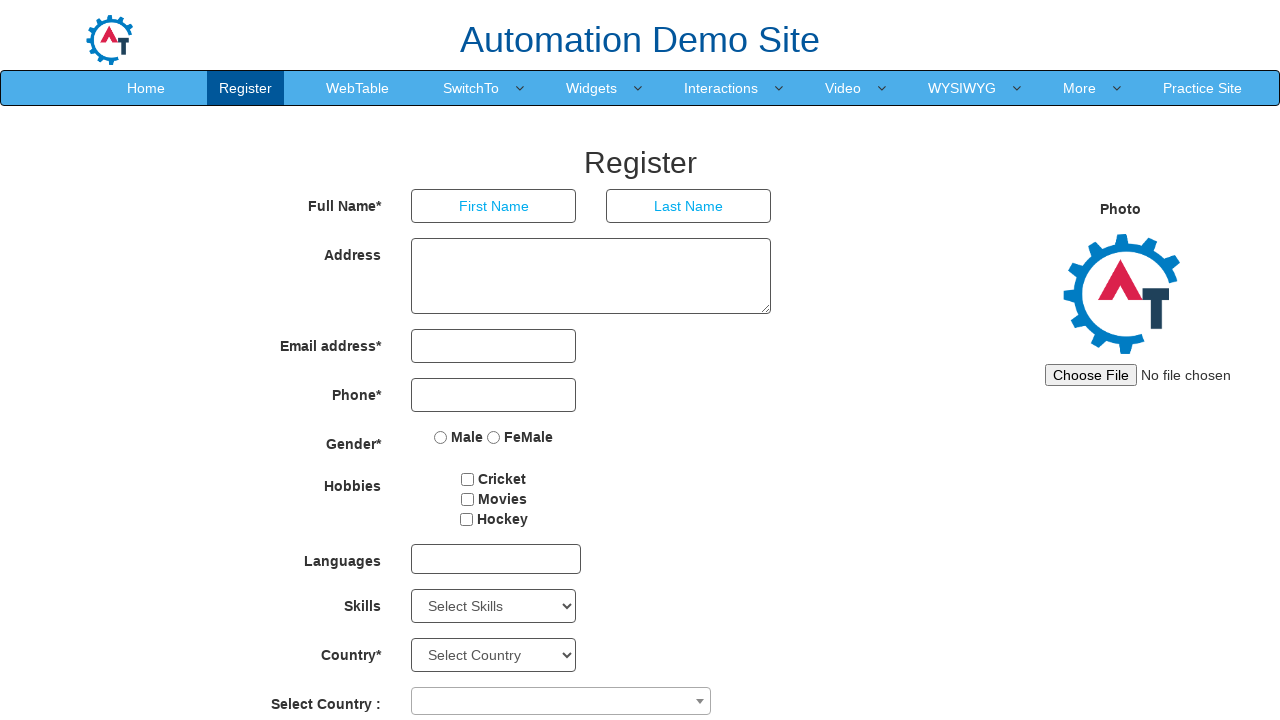

Retrieved option 51: Networks
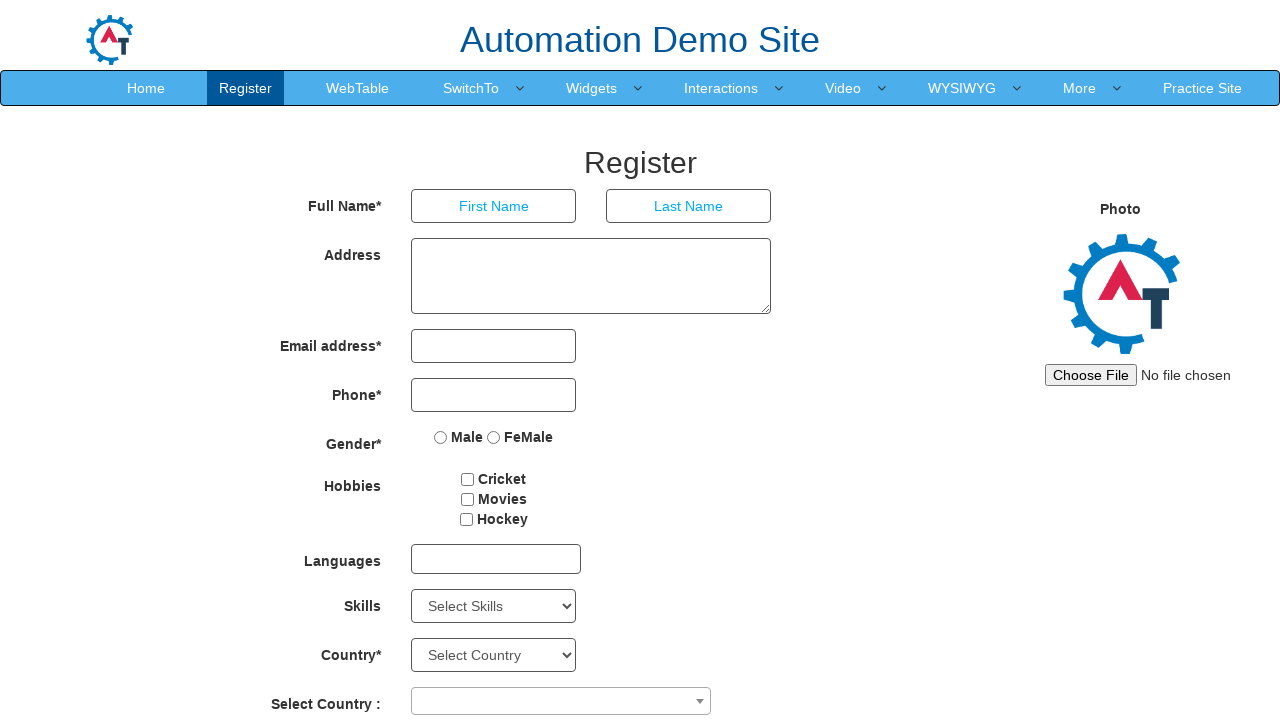

Retrieved option 52: Open Source Software
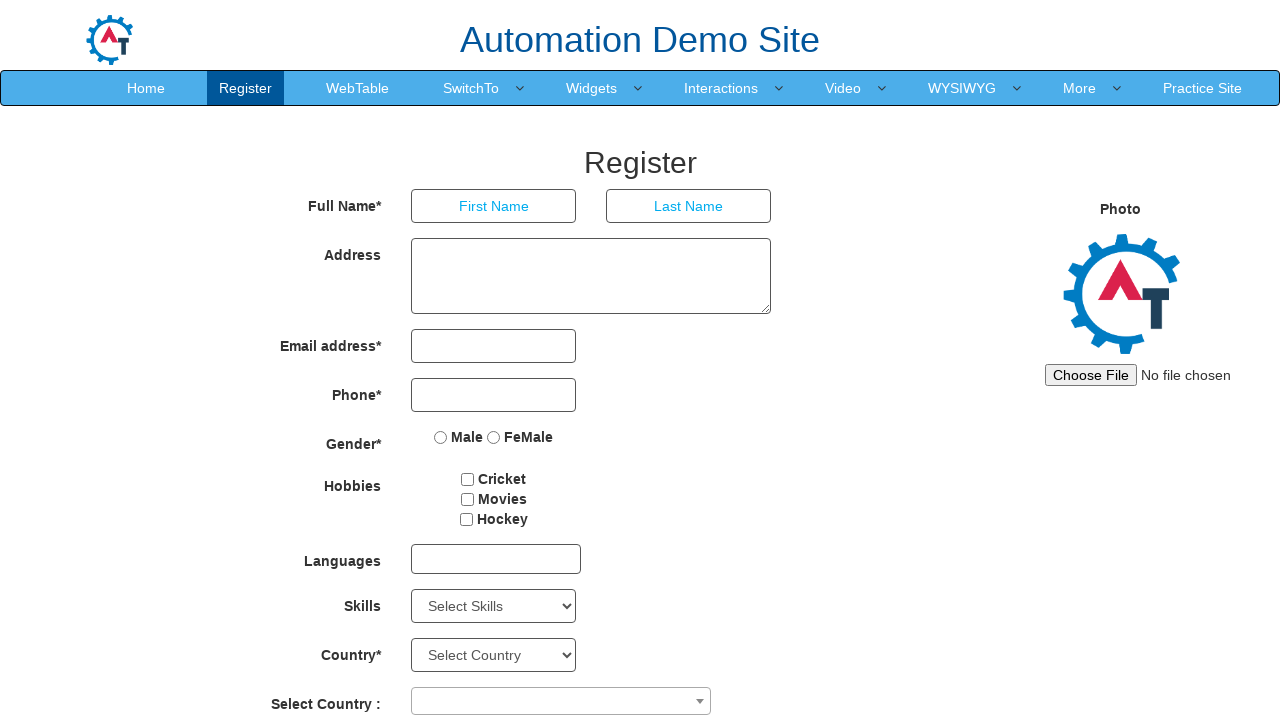

Retrieved option 53: Oracle
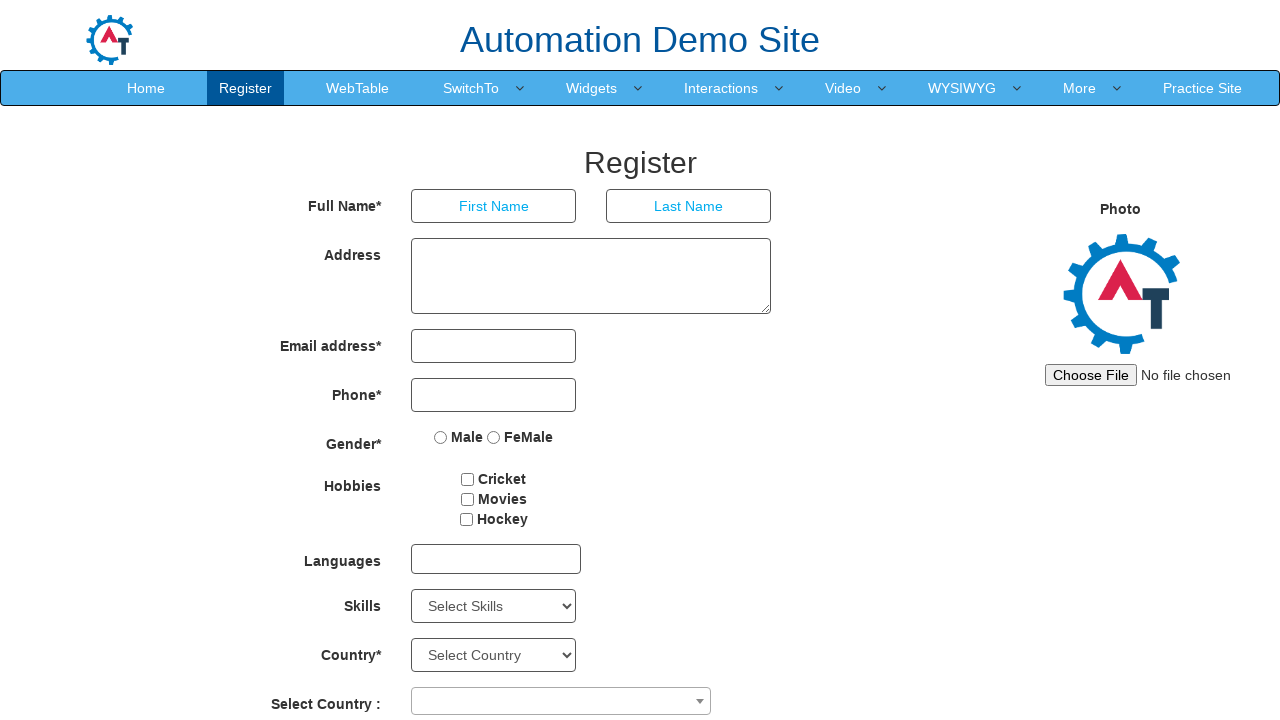

Retrieved option 54: Perl
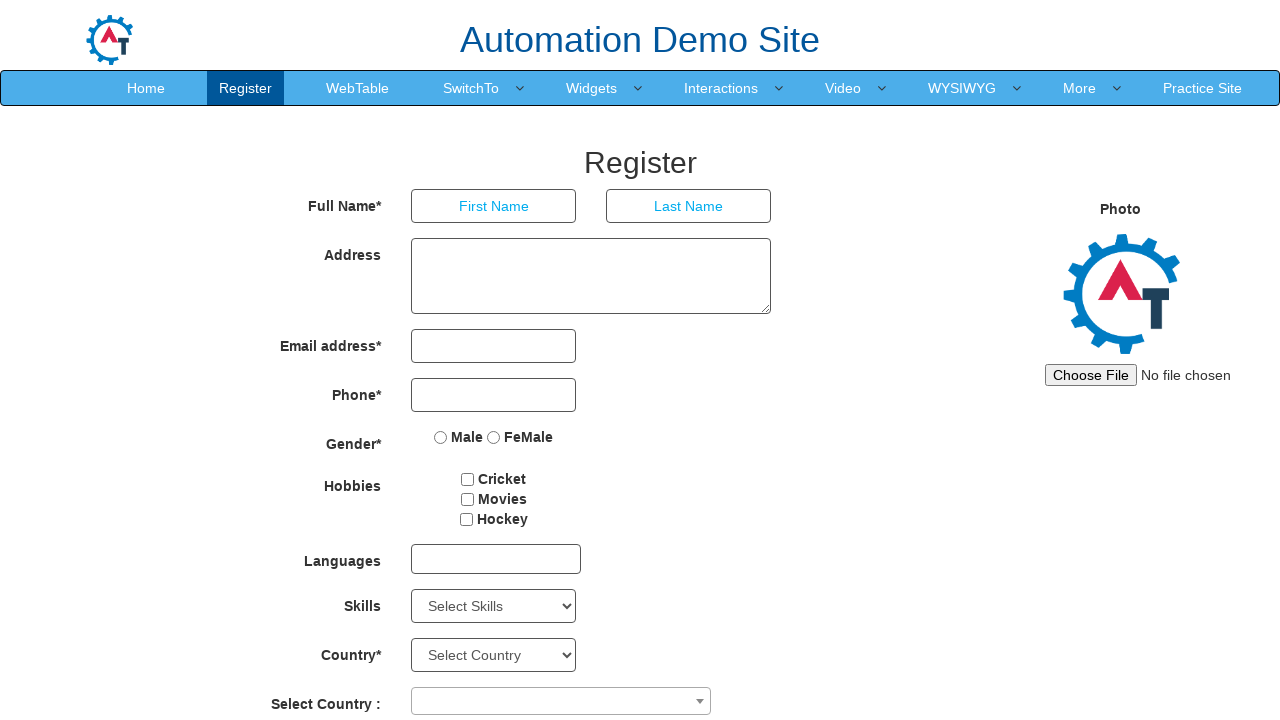

Retrieved option 55: PHP
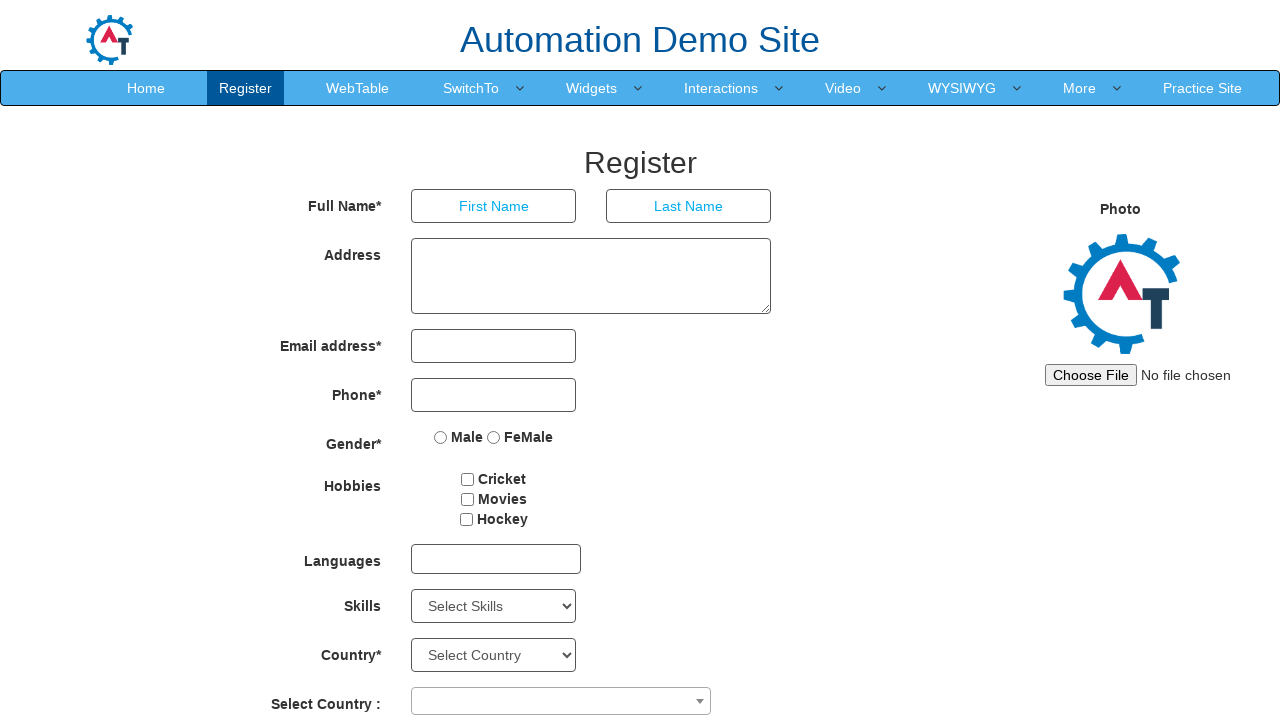

Retrieved option 56: Presentations
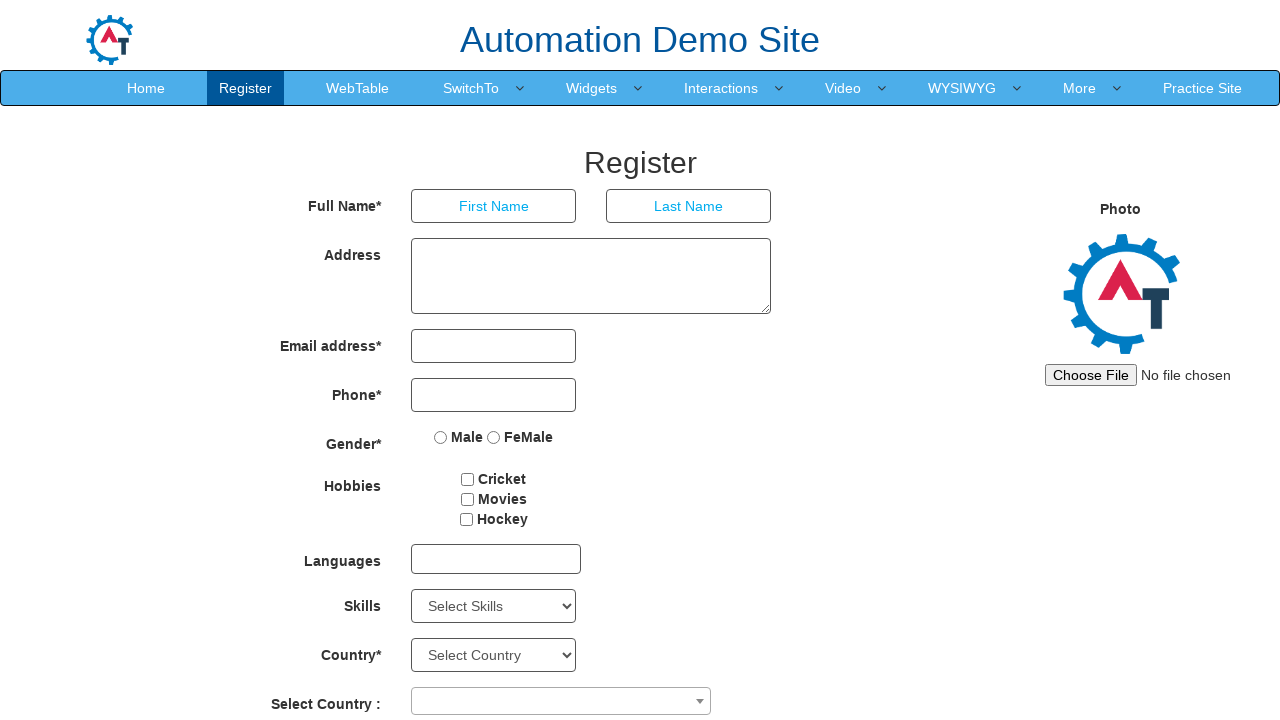

Retrieved option 57: Processing
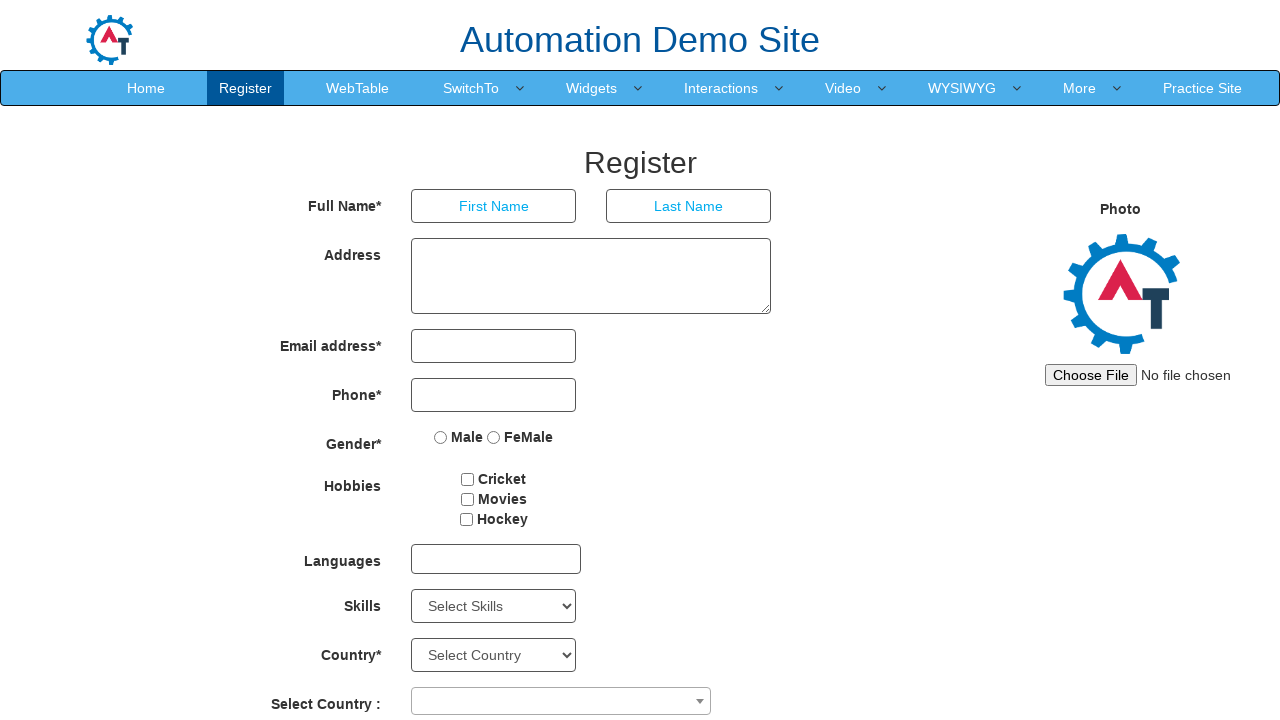

Retrieved option 58: Programming
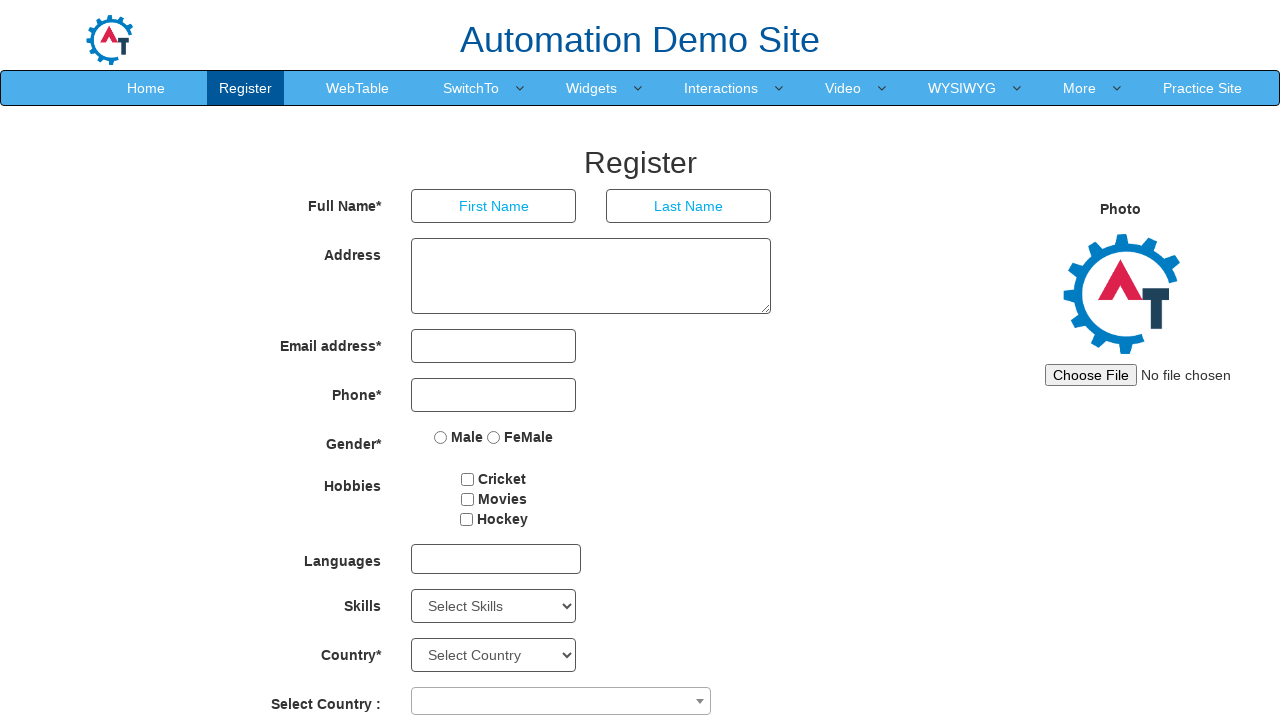

Retrieved option 59: PT Modeler
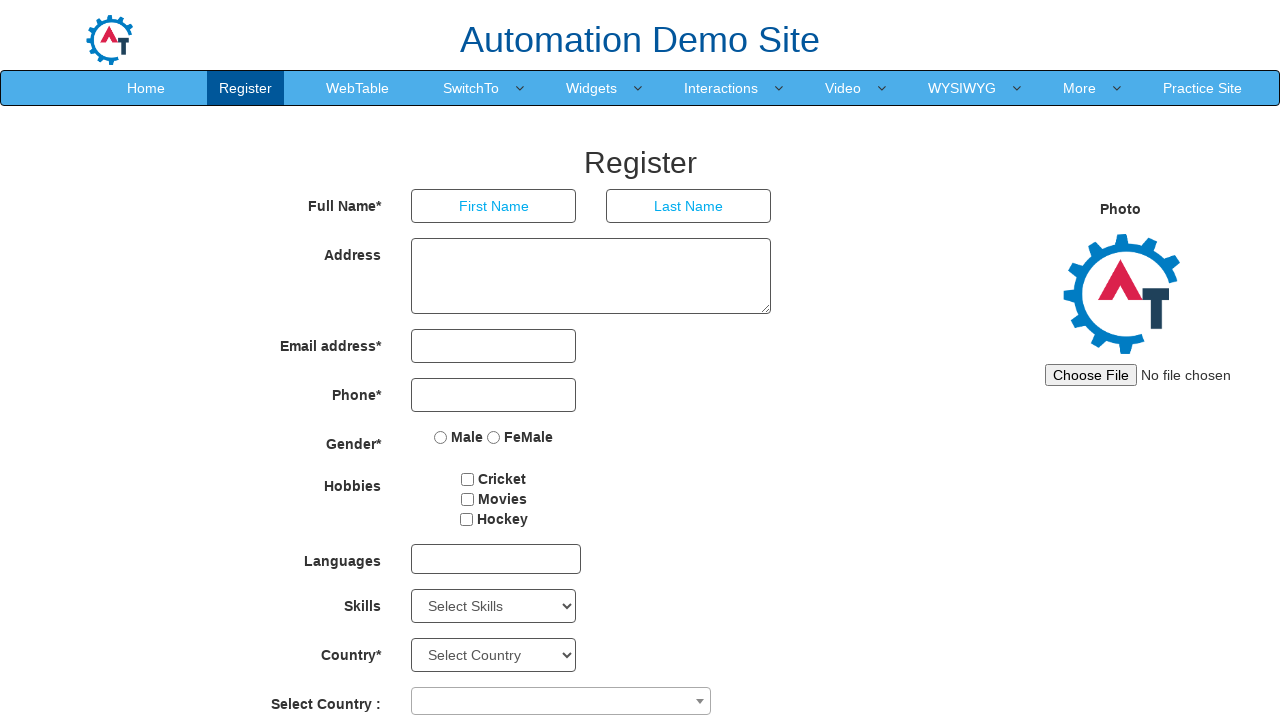

Retrieved option 60: Python
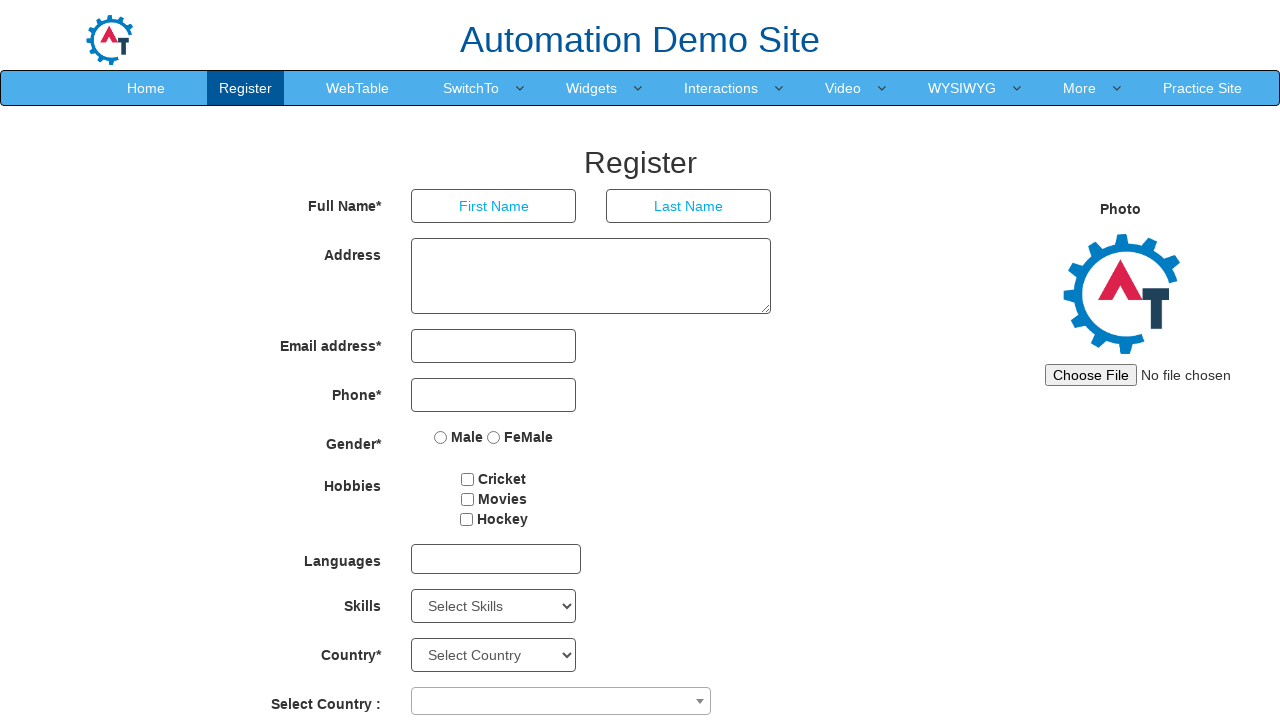

Retrieved option 61: QuickBooks
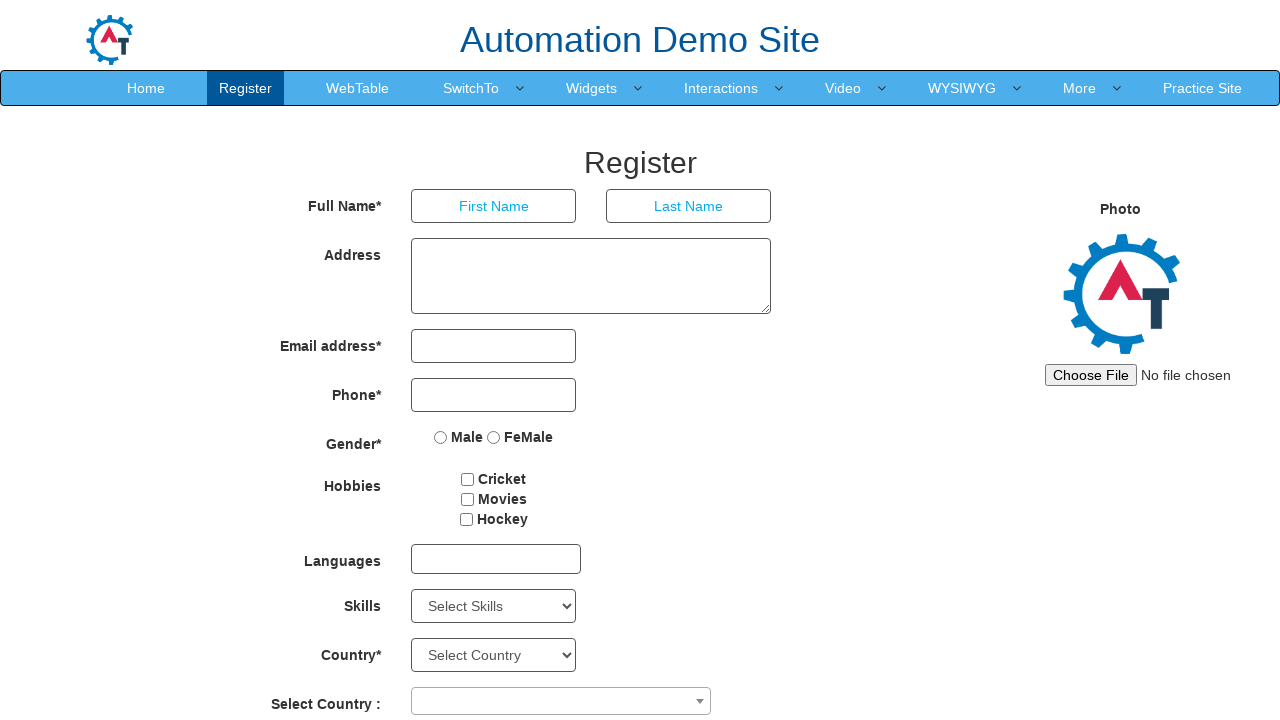

Retrieved option 62: Ruby
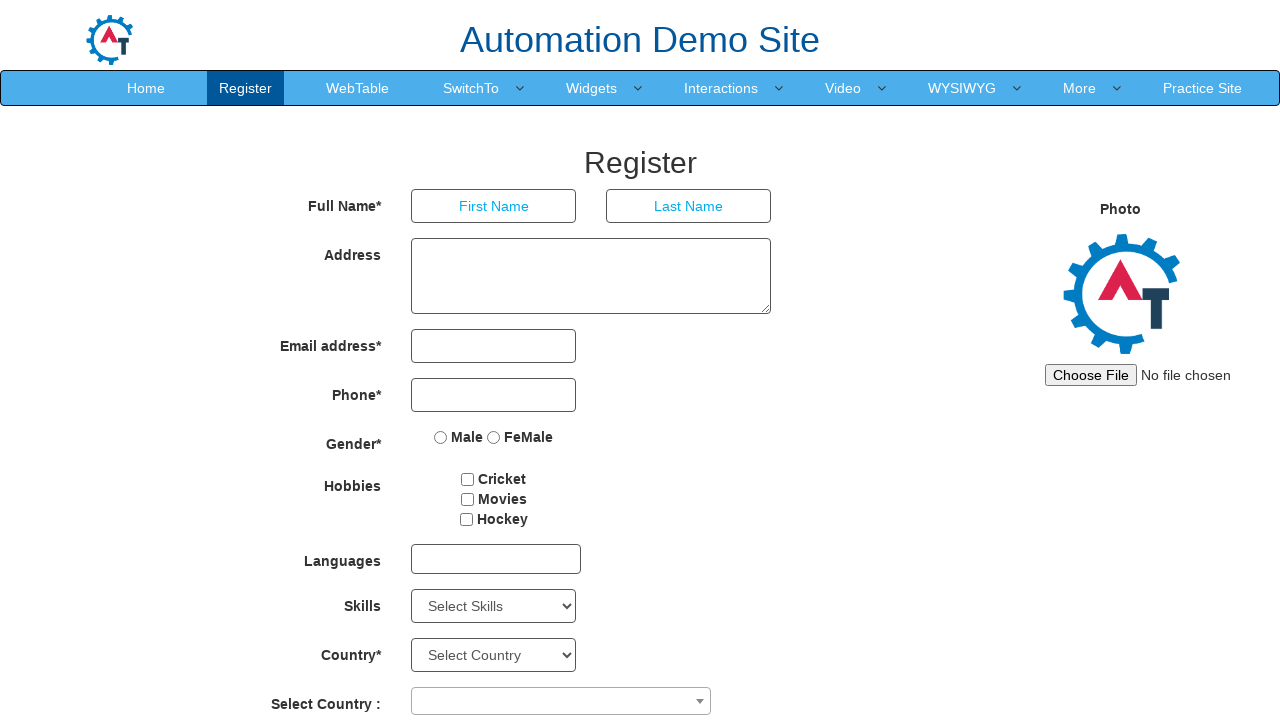

Retrieved option 63: Shade
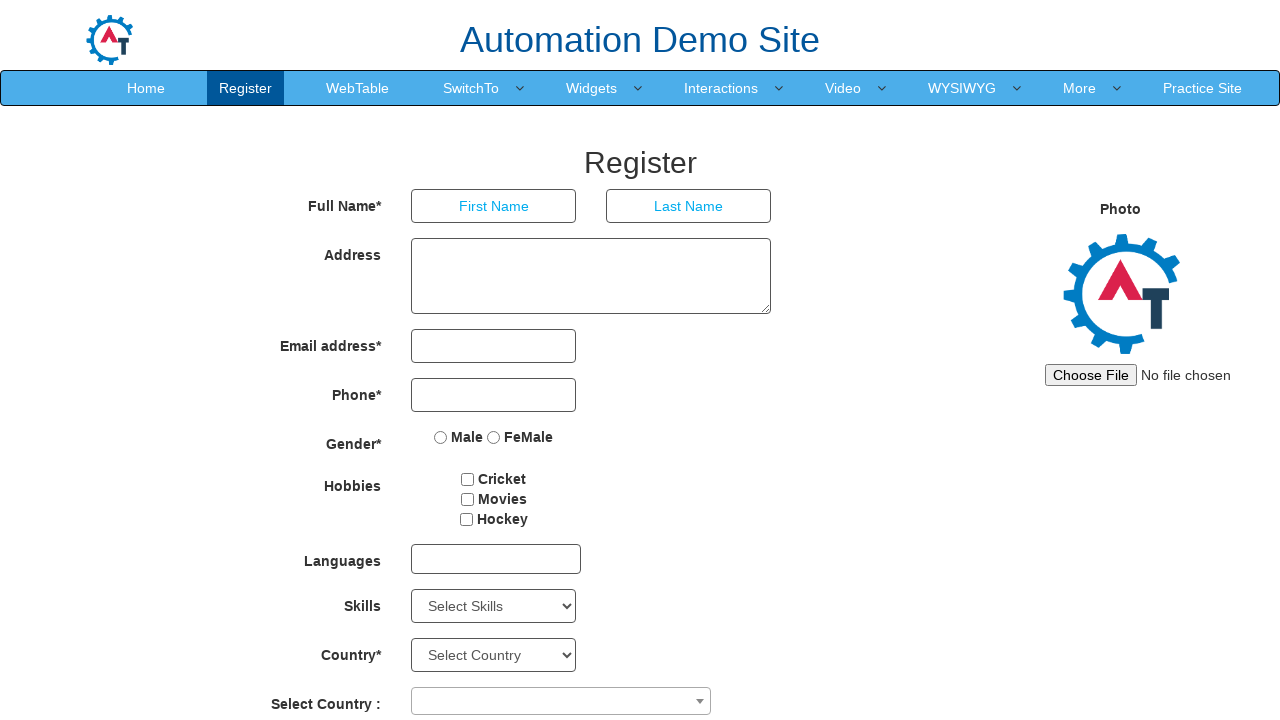

Retrieved option 64: Software
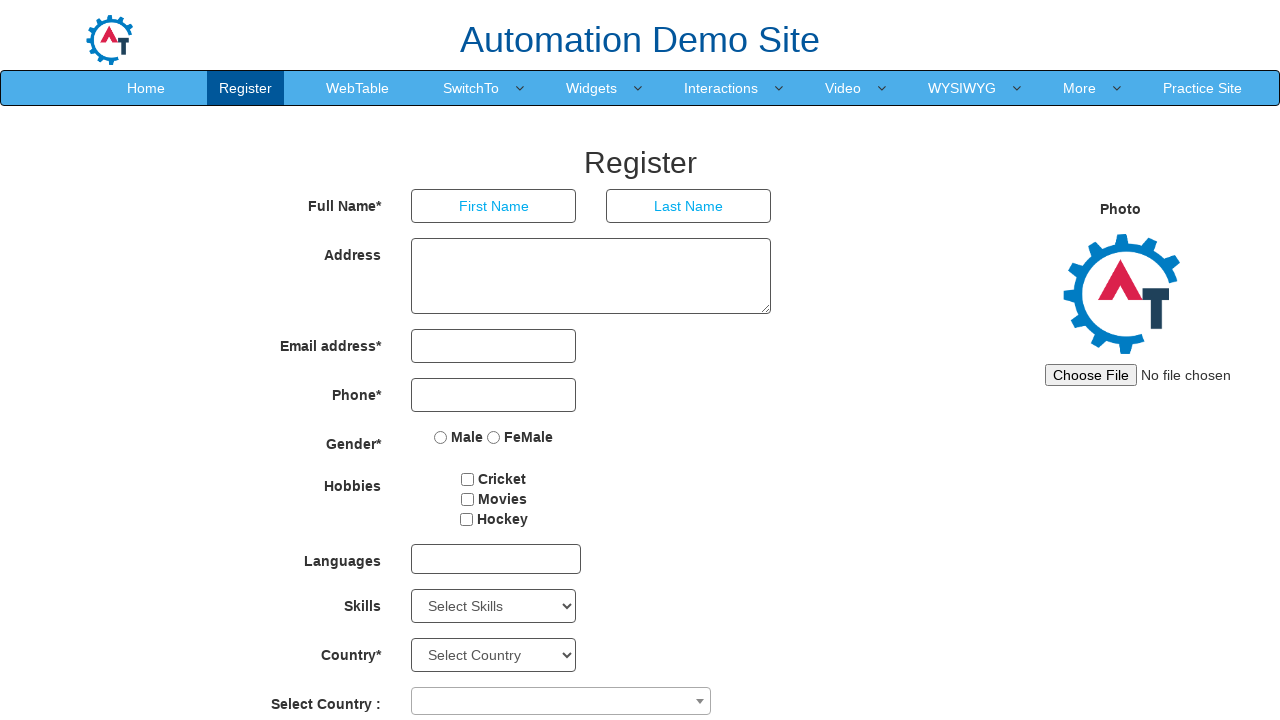

Retrieved option 65: Spreadsheet
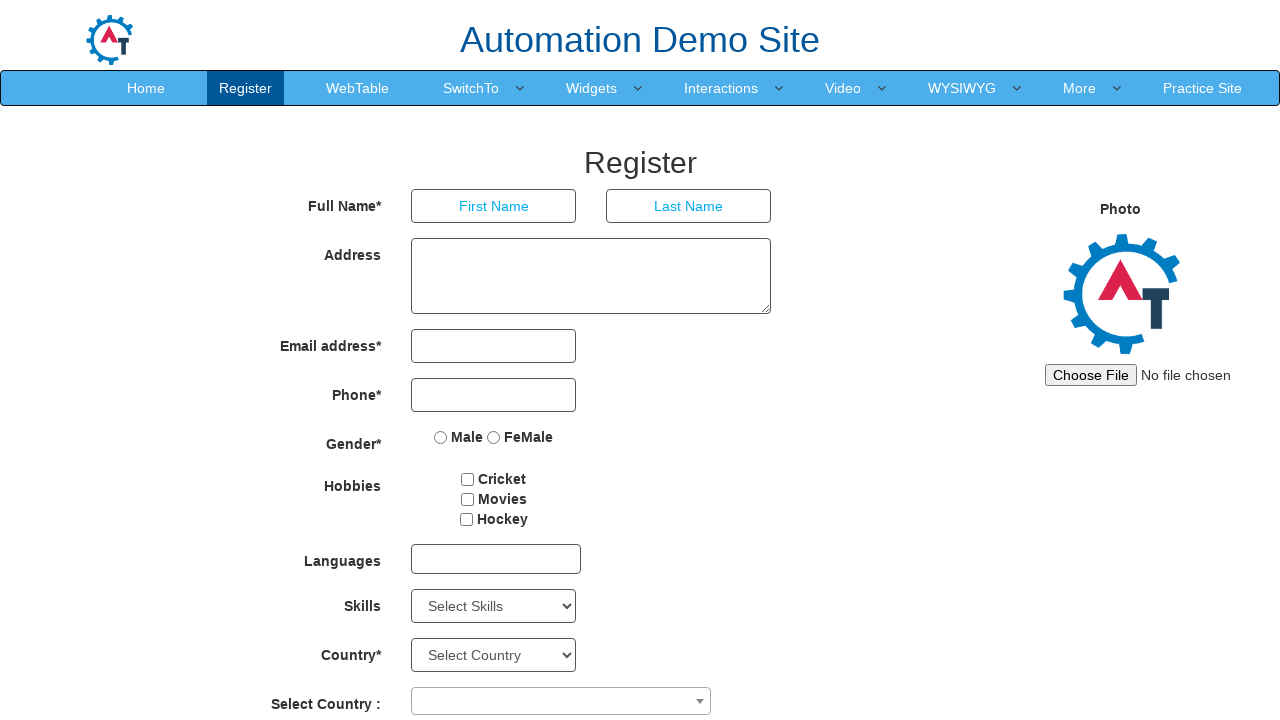

Retrieved option 66: SQL
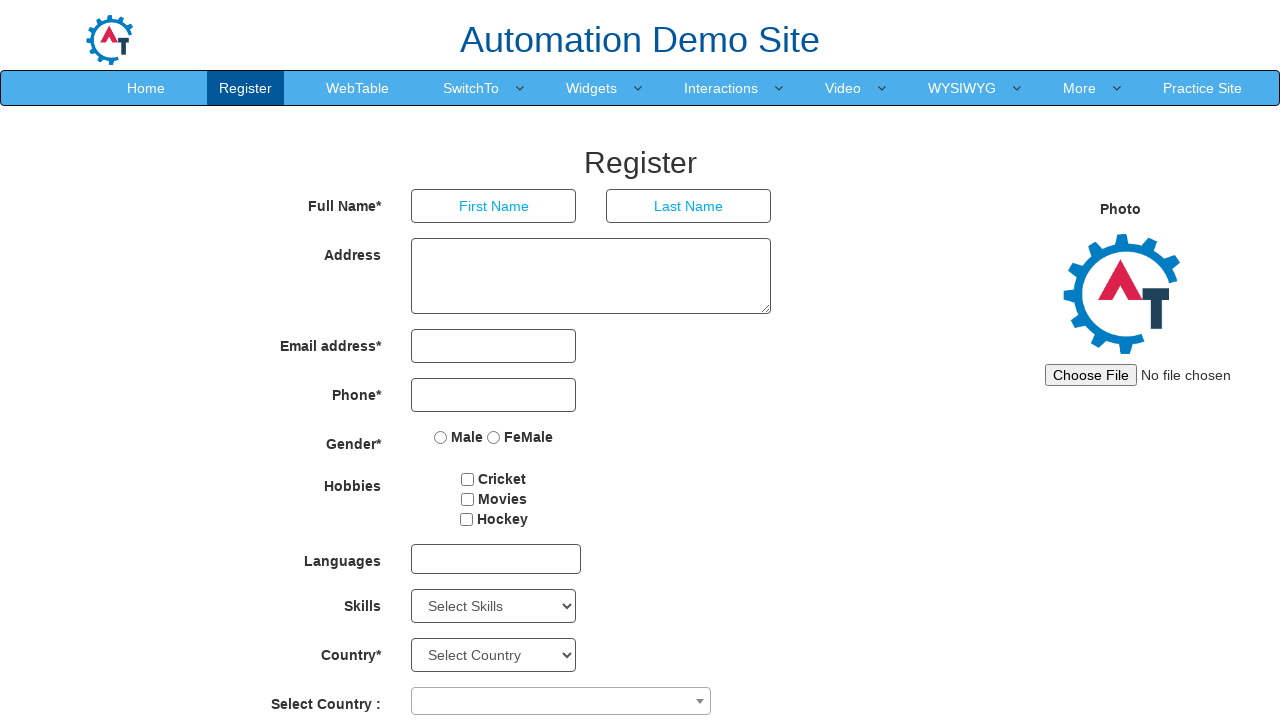

Retrieved option 67: Support
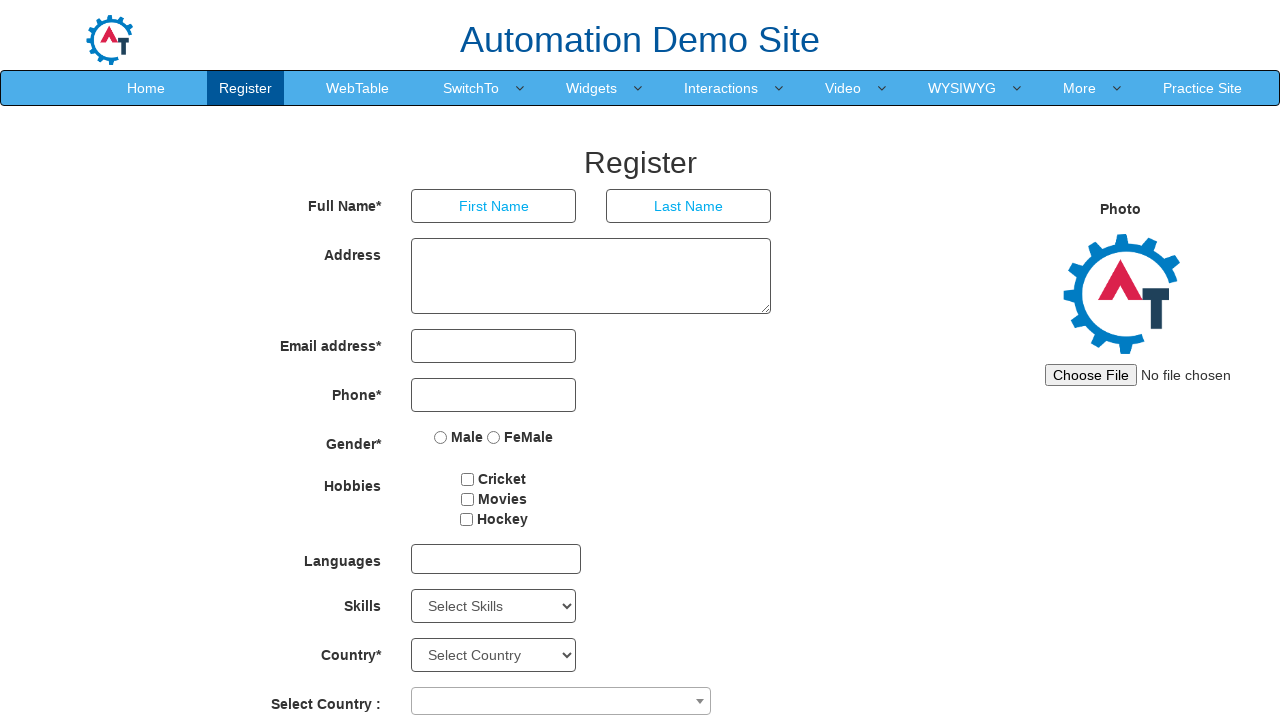

Retrieved option 68: Systems Administration
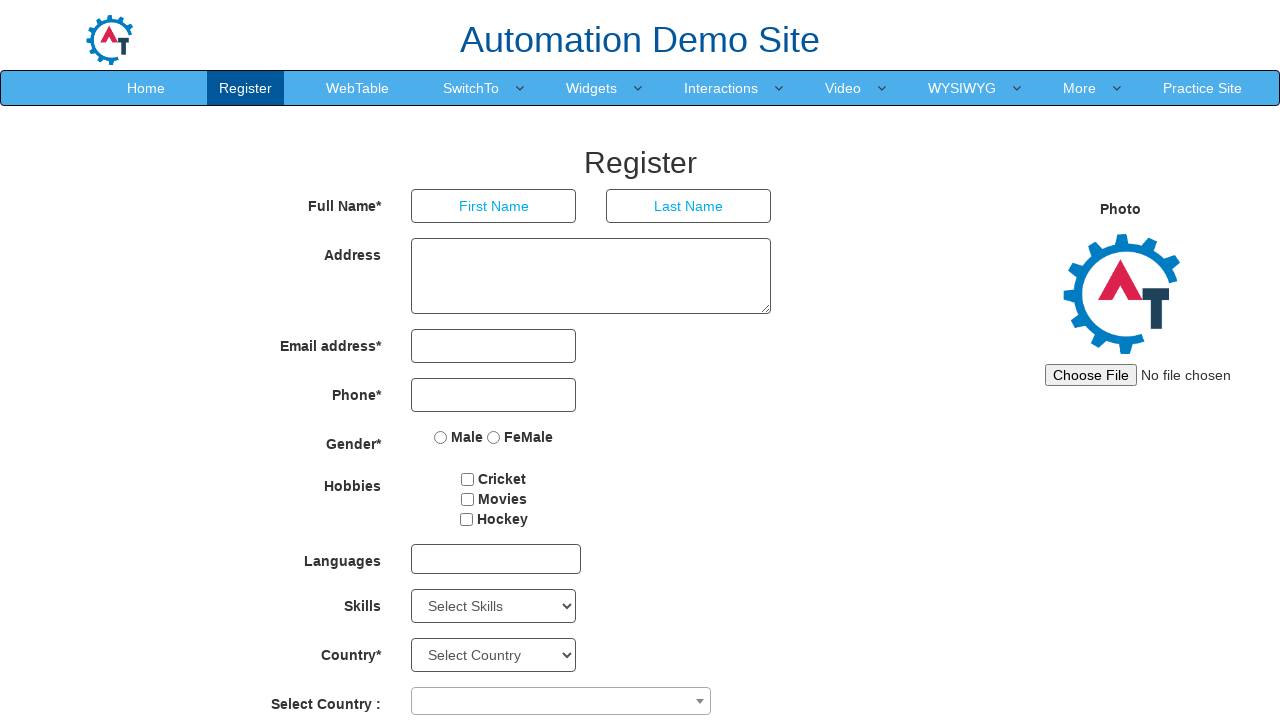

Retrieved option 69: Tech Support
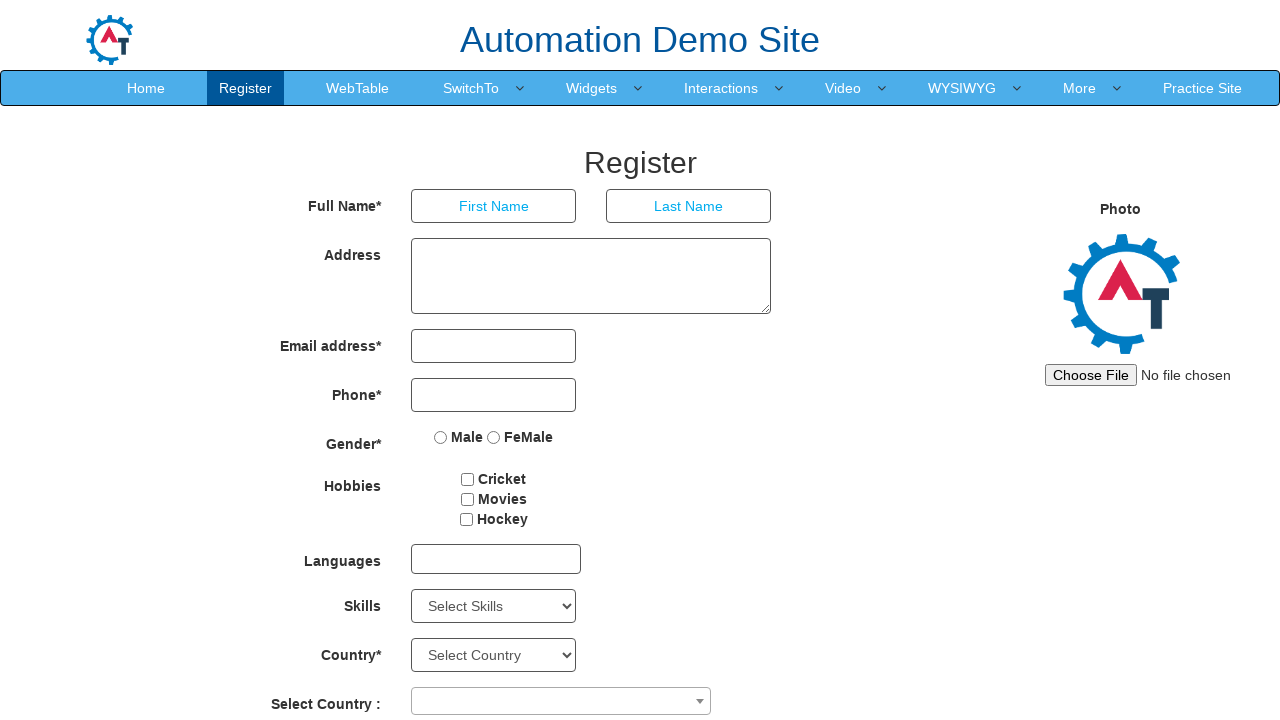

Retrieved option 70: Troubleshooting
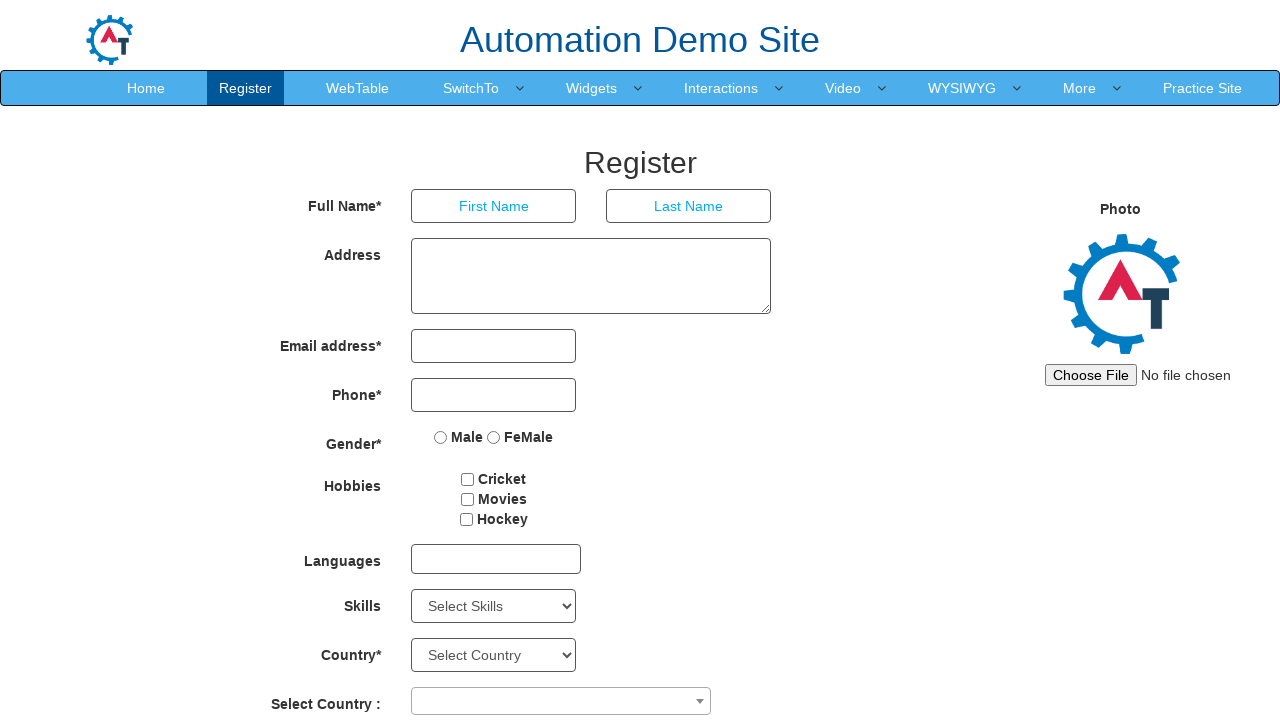

Retrieved option 71: Unix
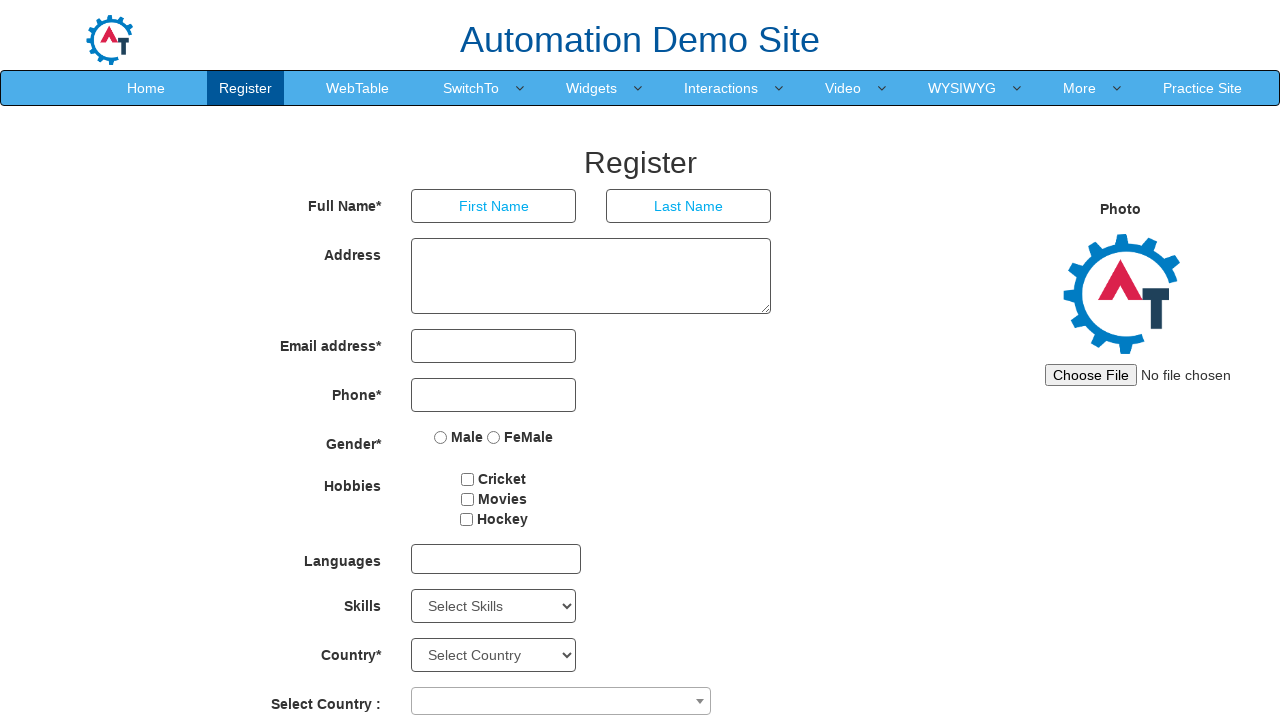

Retrieved option 72: UI / UX
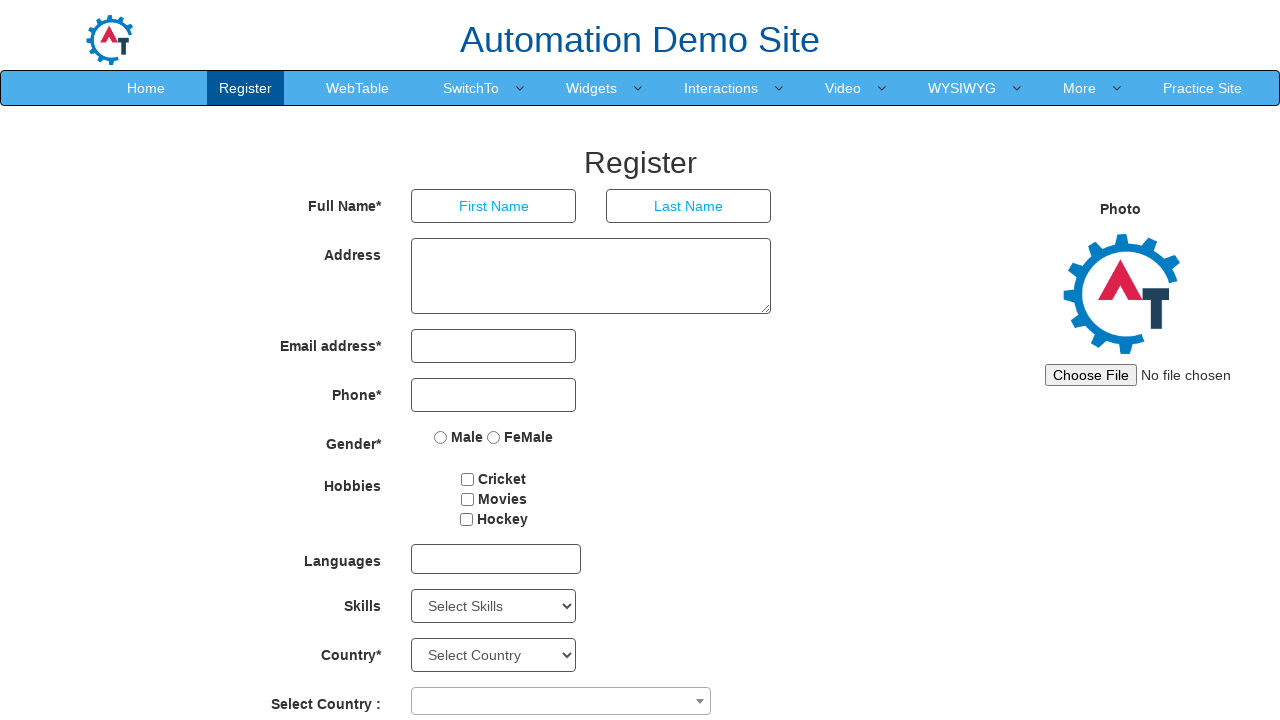

Retrieved option 73: Web Page Design
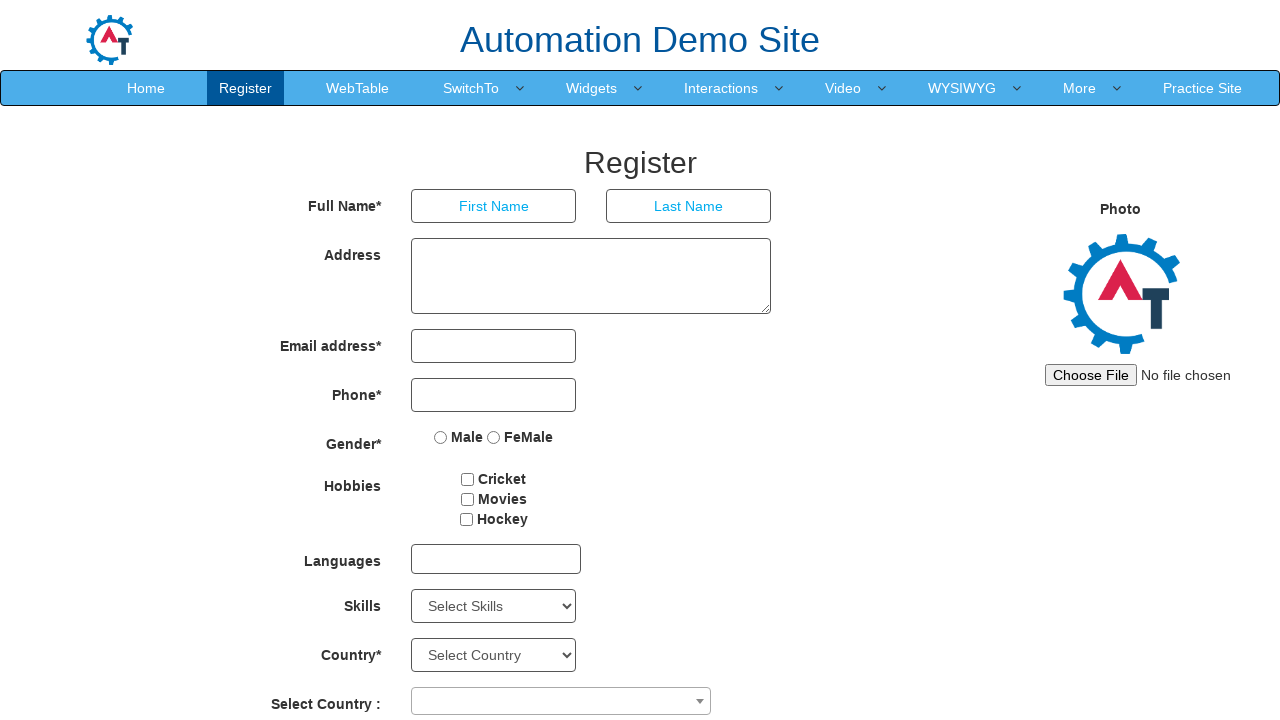

Retrieved option 74: Windows
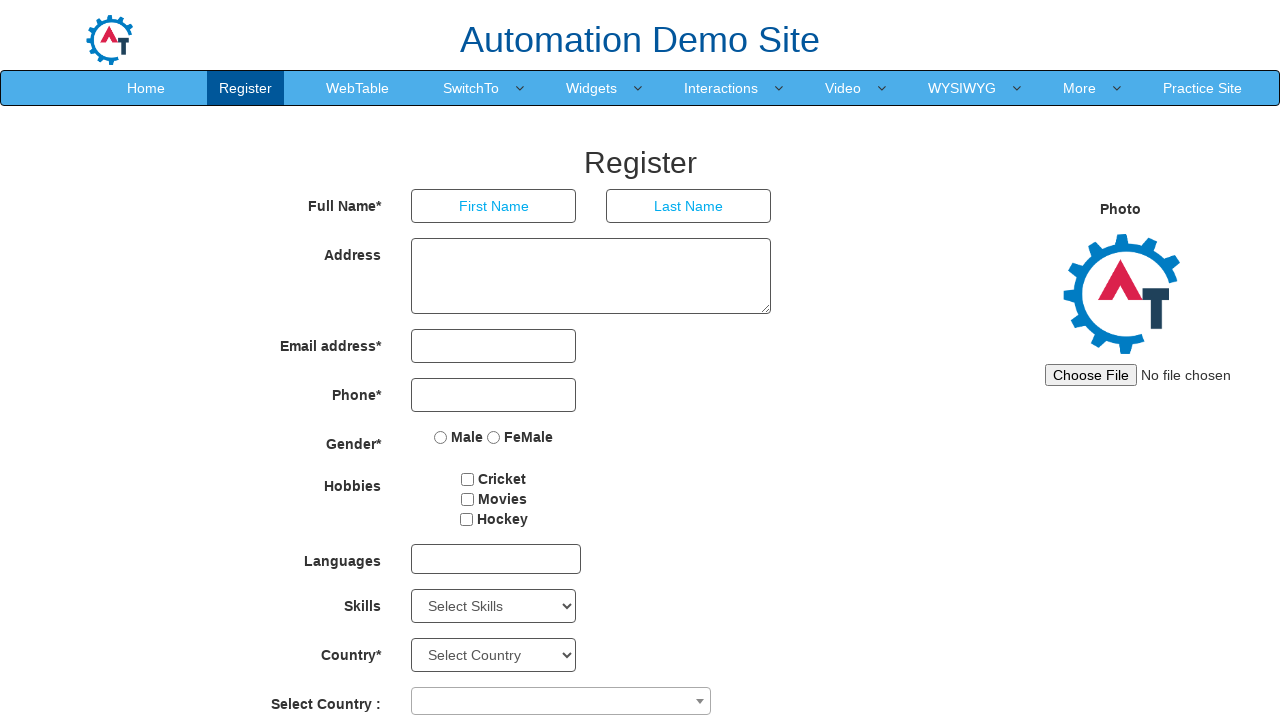

Retrieved option 75: Word Processing
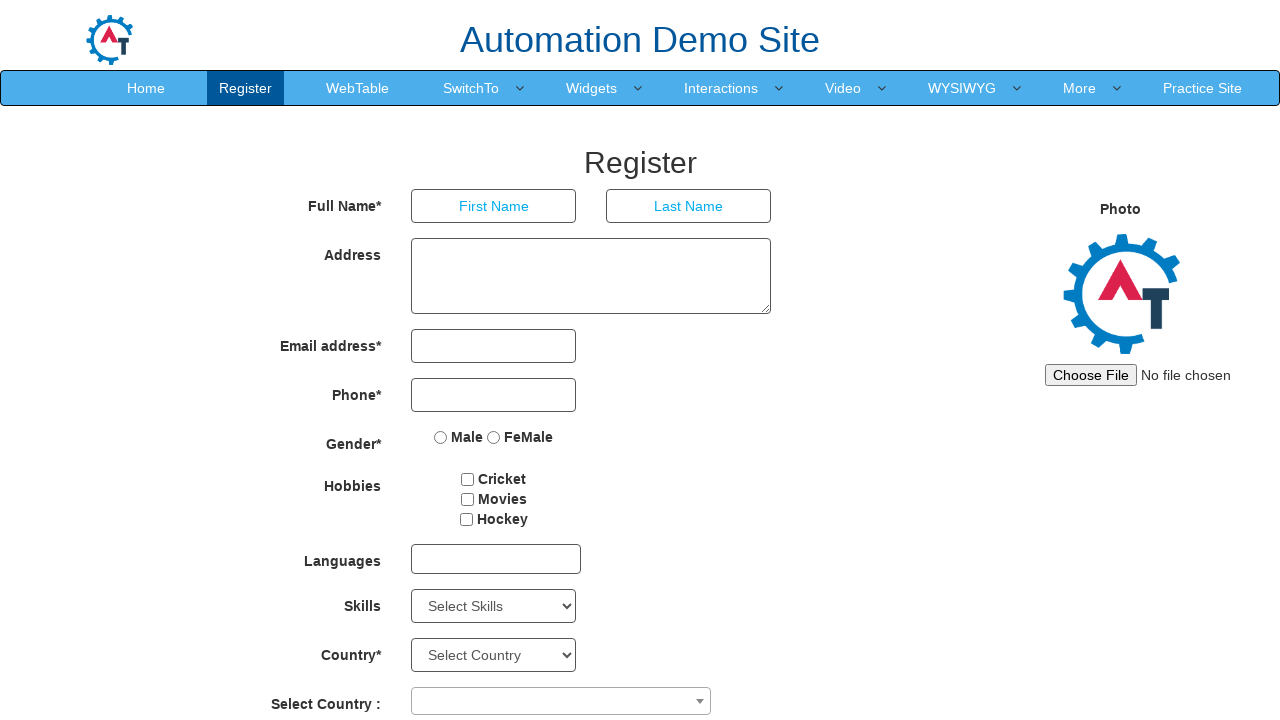

Retrieved option 76: XML
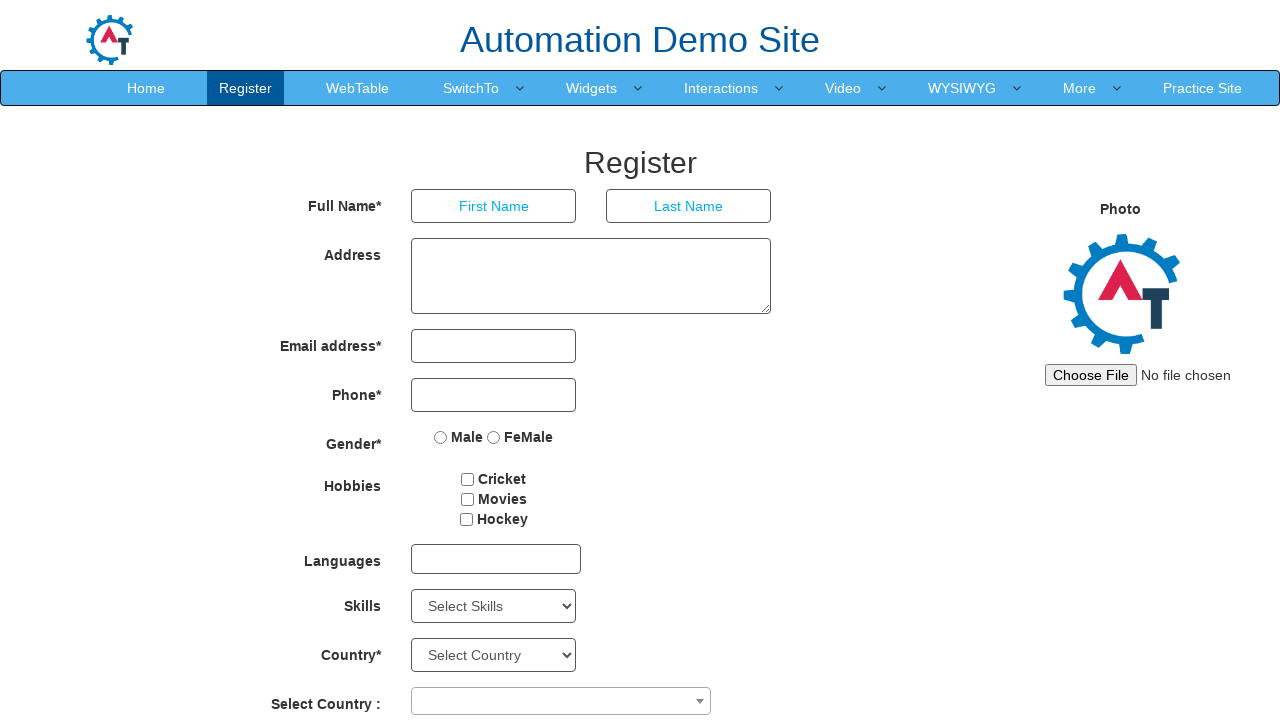

Retrieved option 77: XHTML
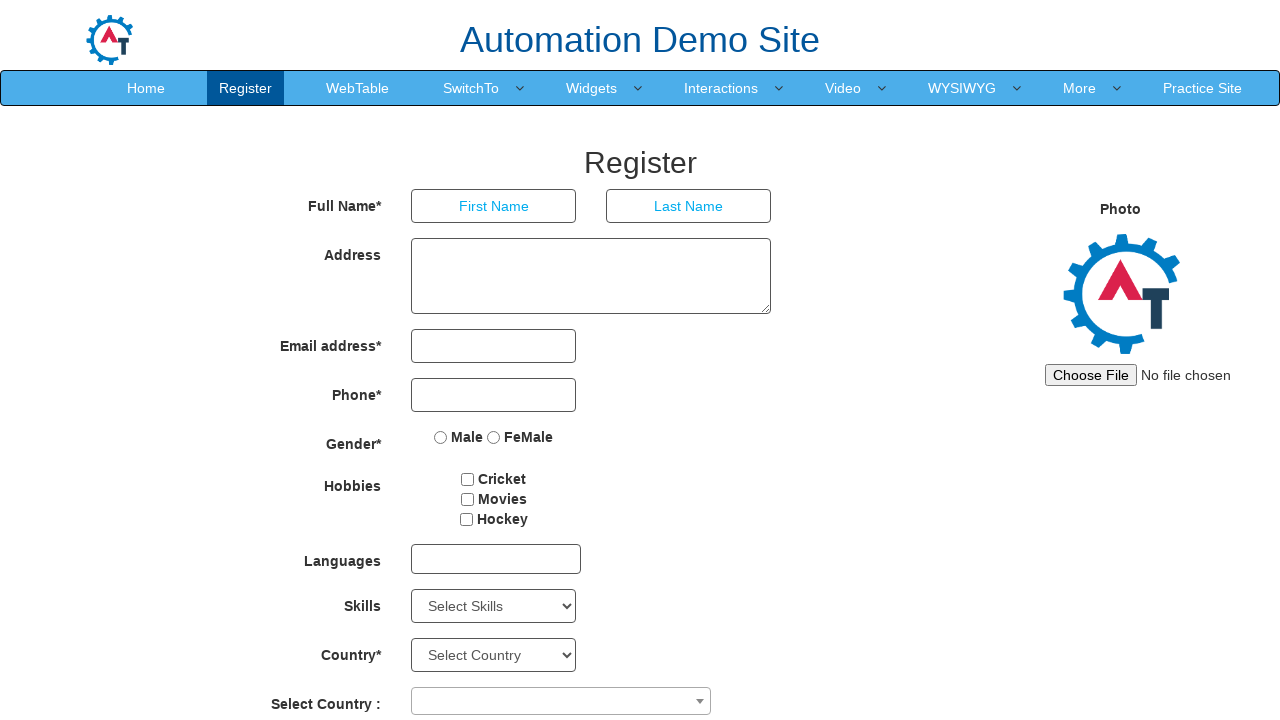

Selected 'Art Design' from the Skills dropdown on #Skills
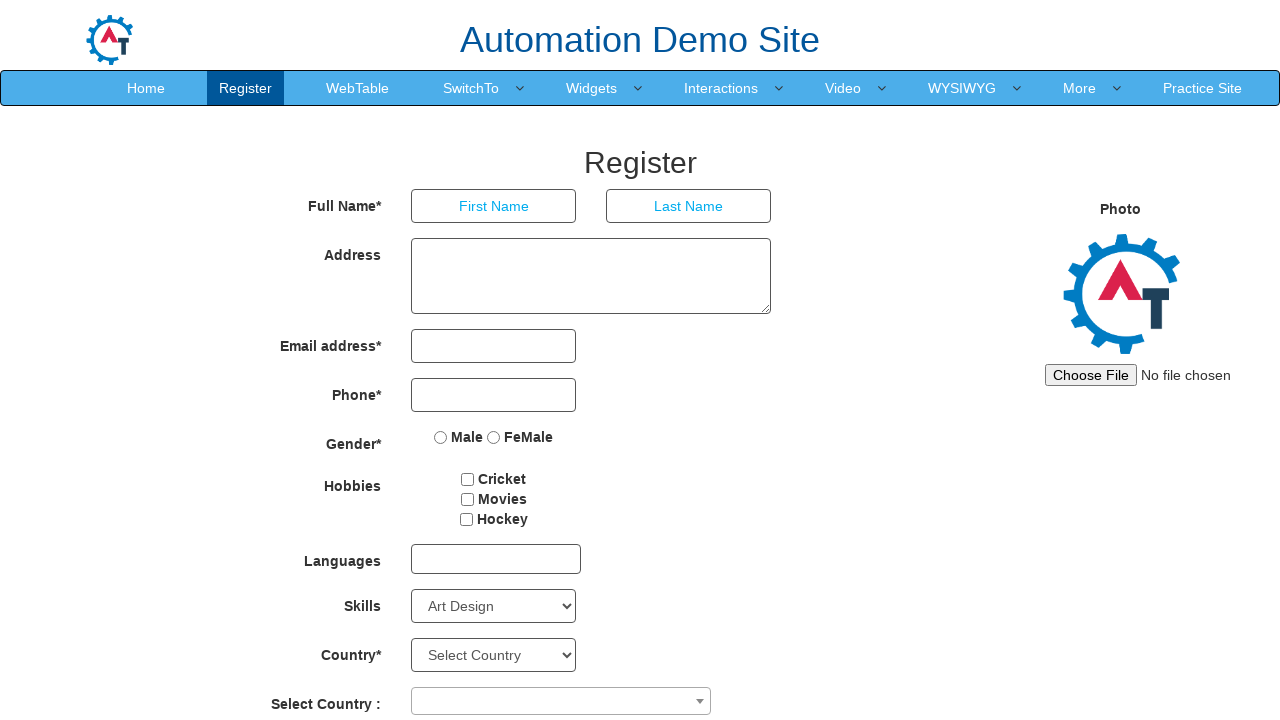

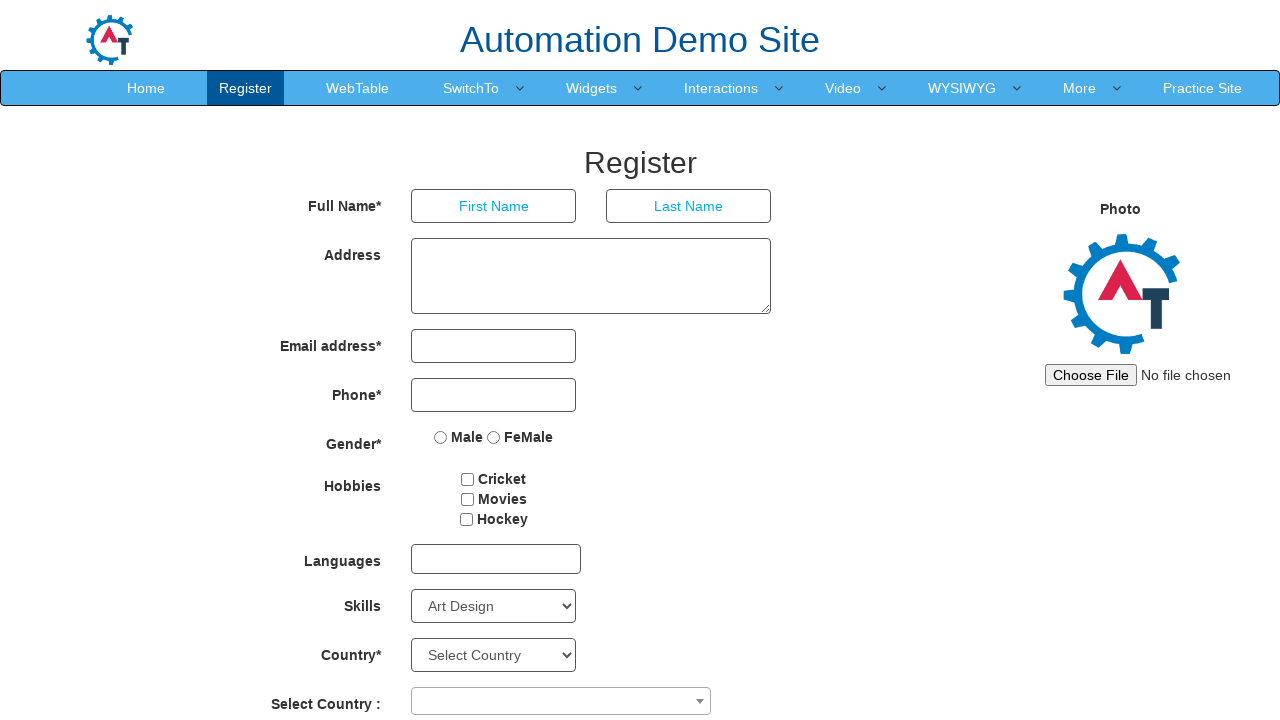